Tests filling out a large form by entering the same text value into all input fields and then clicking the submit button

Starting URL: http://suninjuly.github.io/huge_form.html

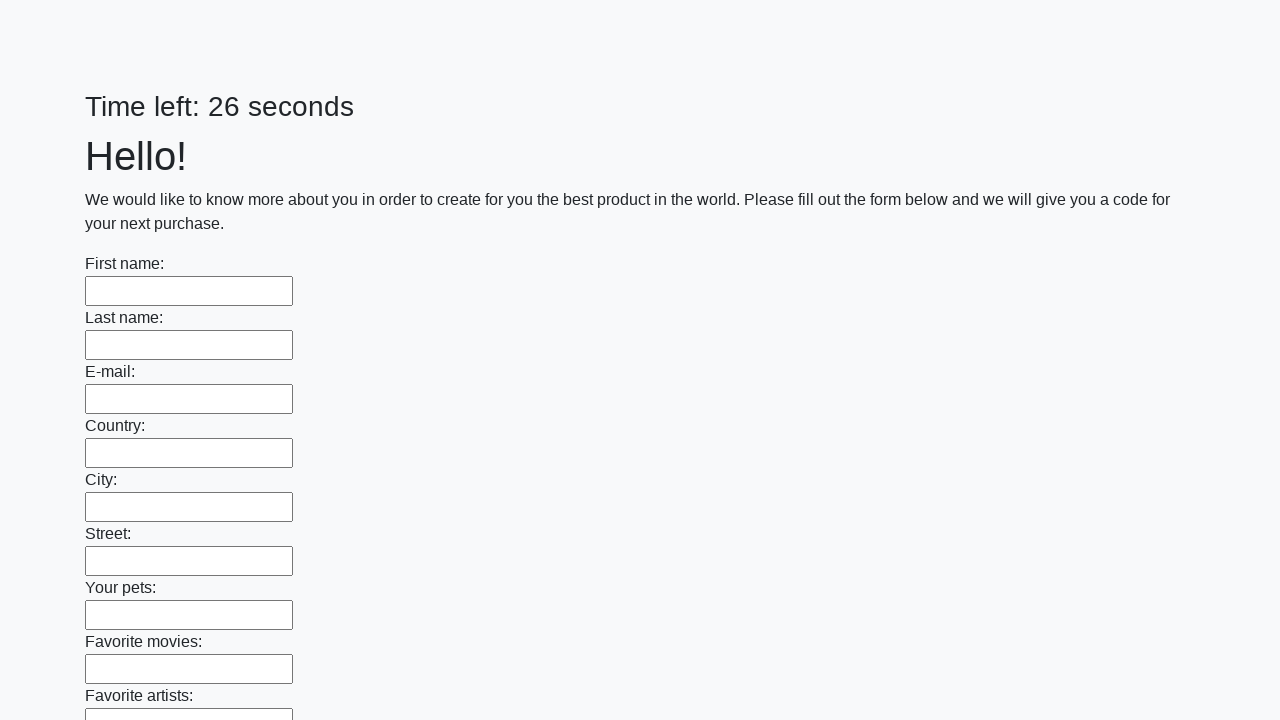

Navigated to huge form page
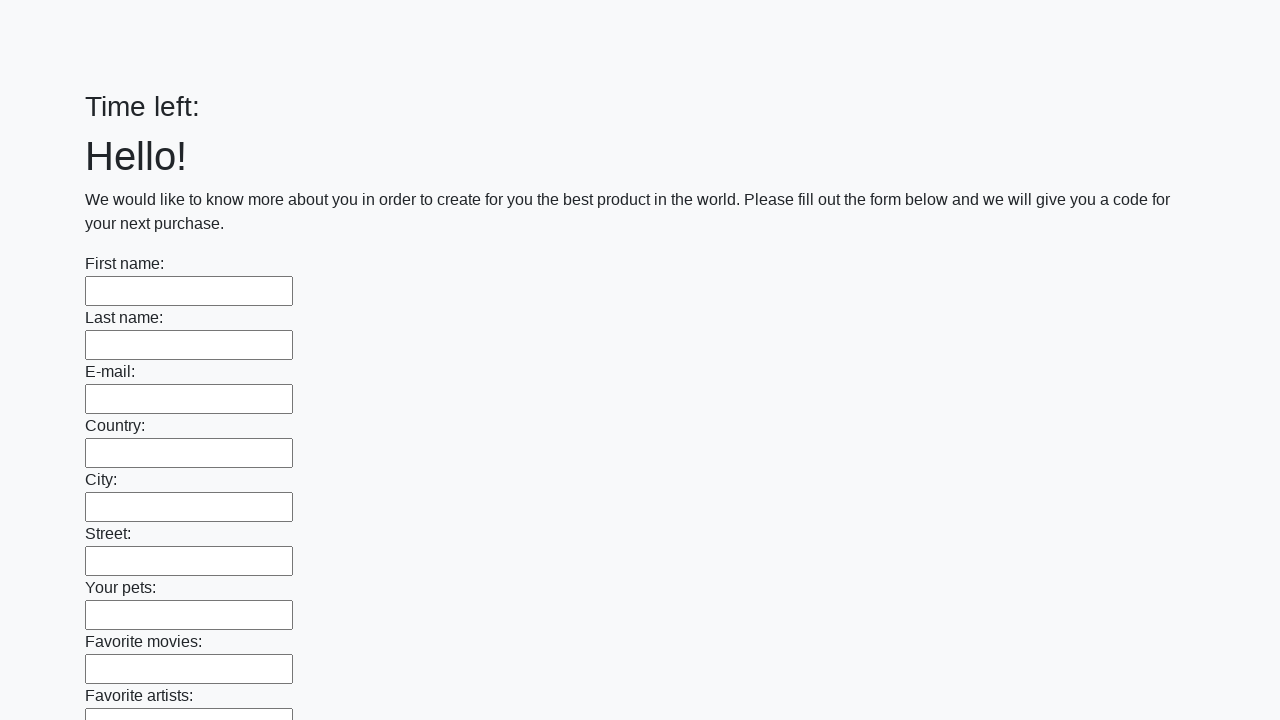

Filled input field with 'Повеса' on input >> nth=0
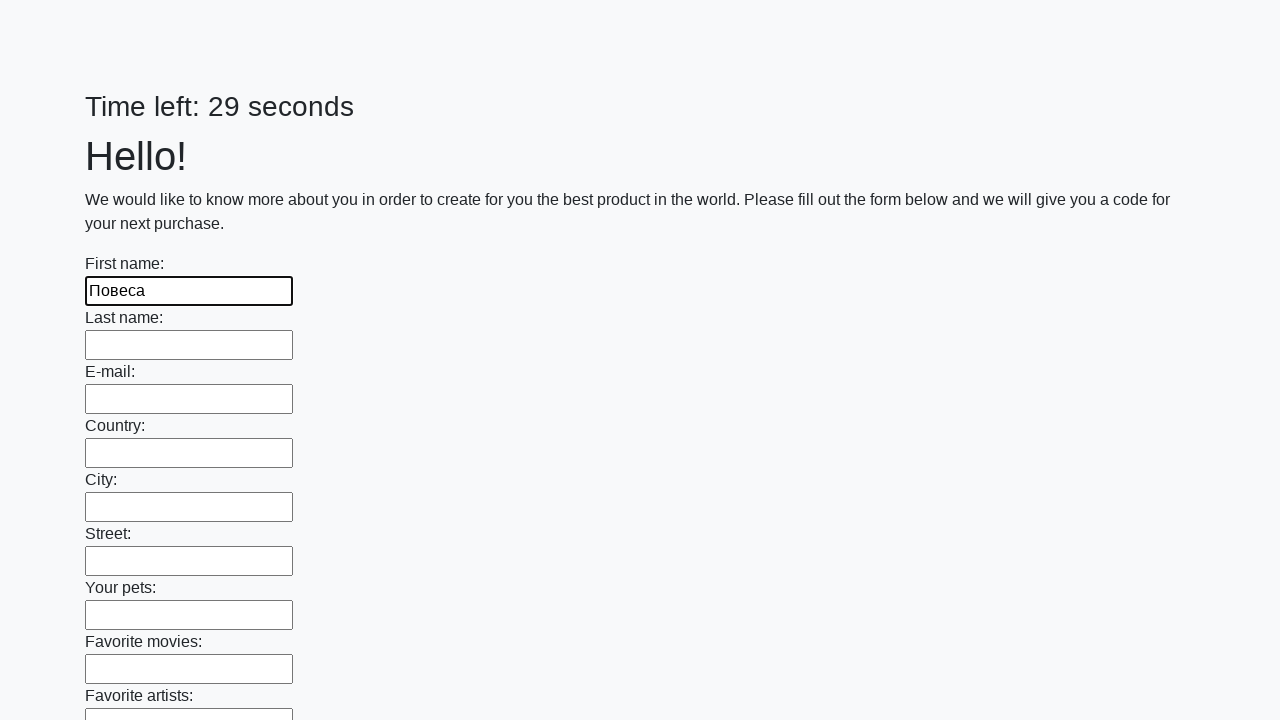

Filled input field with 'Повеса' on input >> nth=1
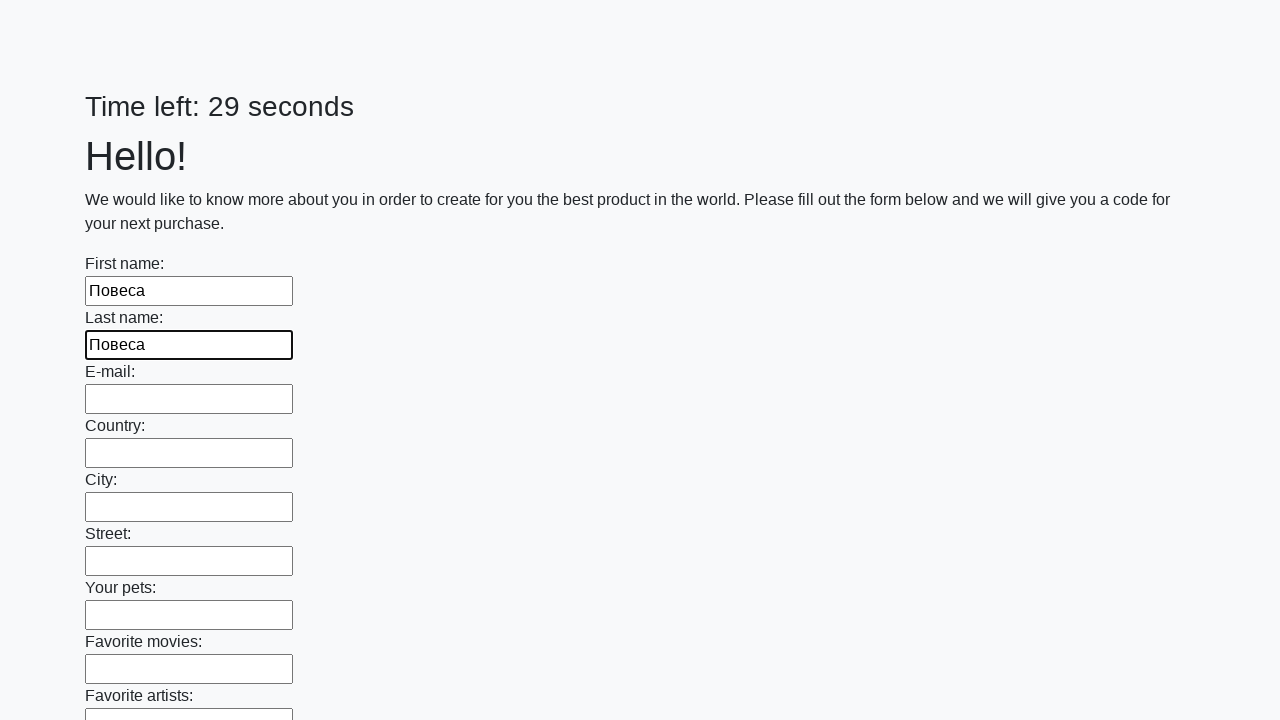

Filled input field with 'Повеса' on input >> nth=2
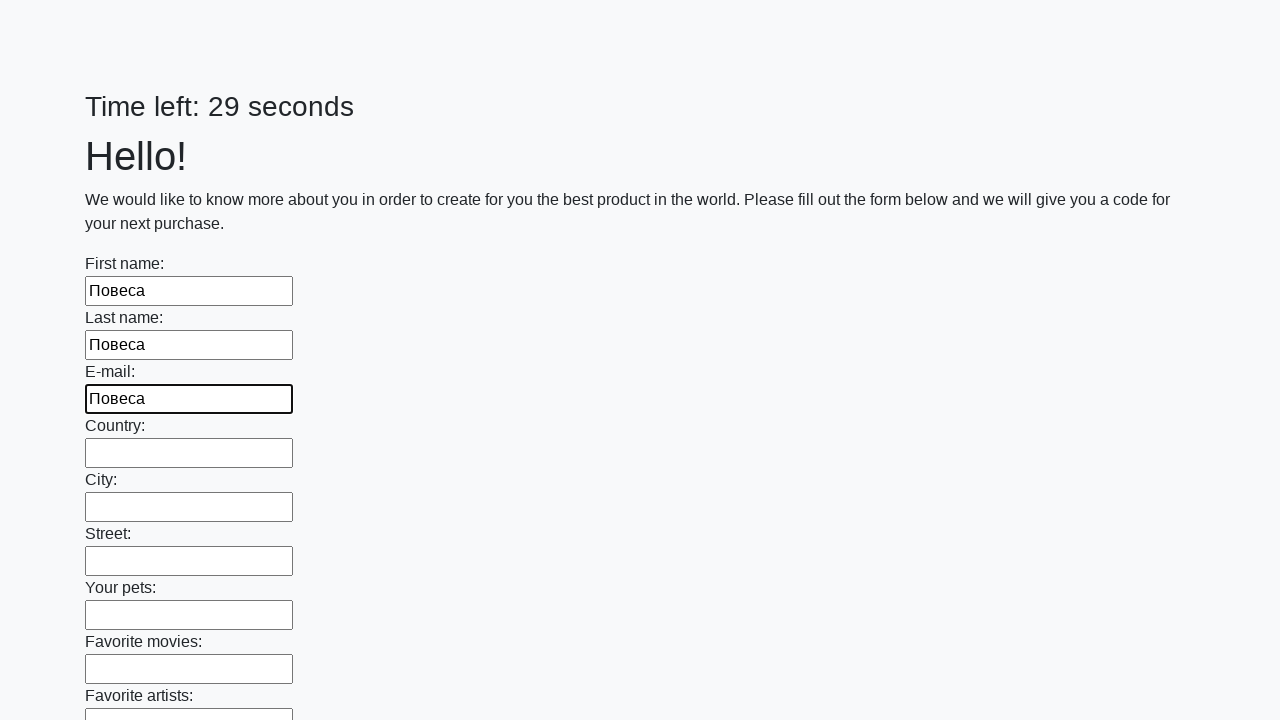

Filled input field with 'Повеса' on input >> nth=3
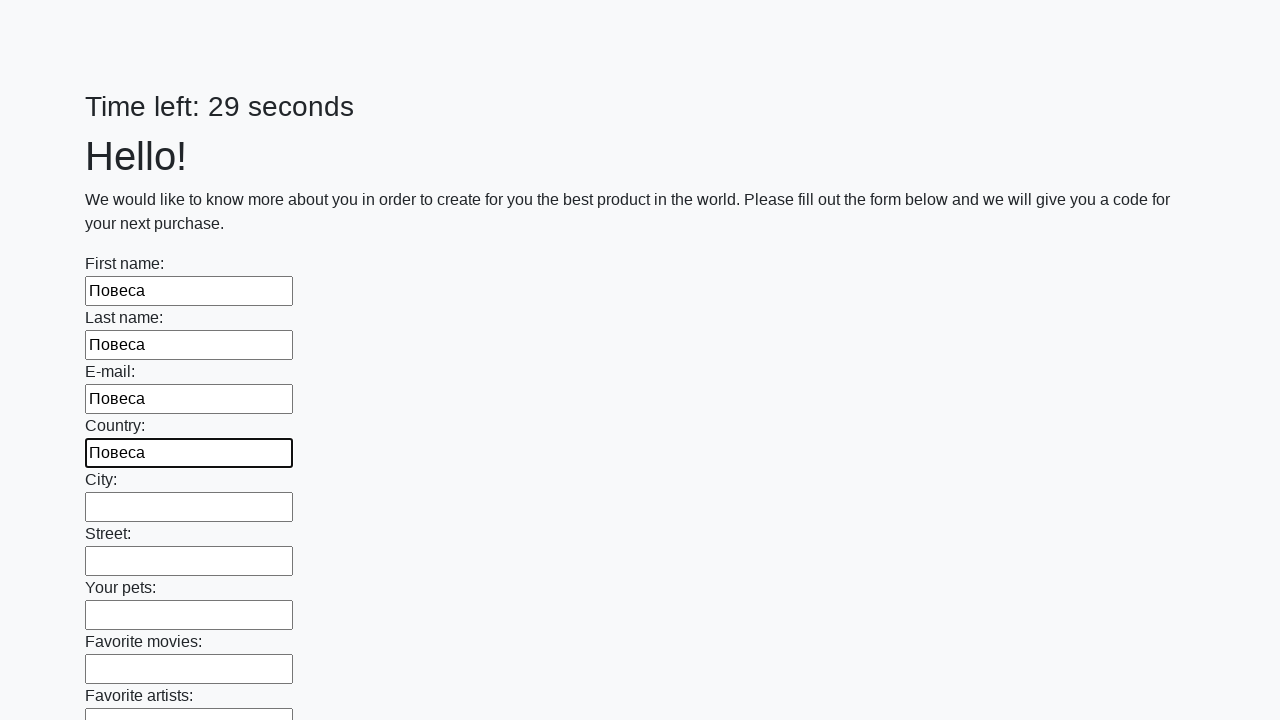

Filled input field with 'Повеса' on input >> nth=4
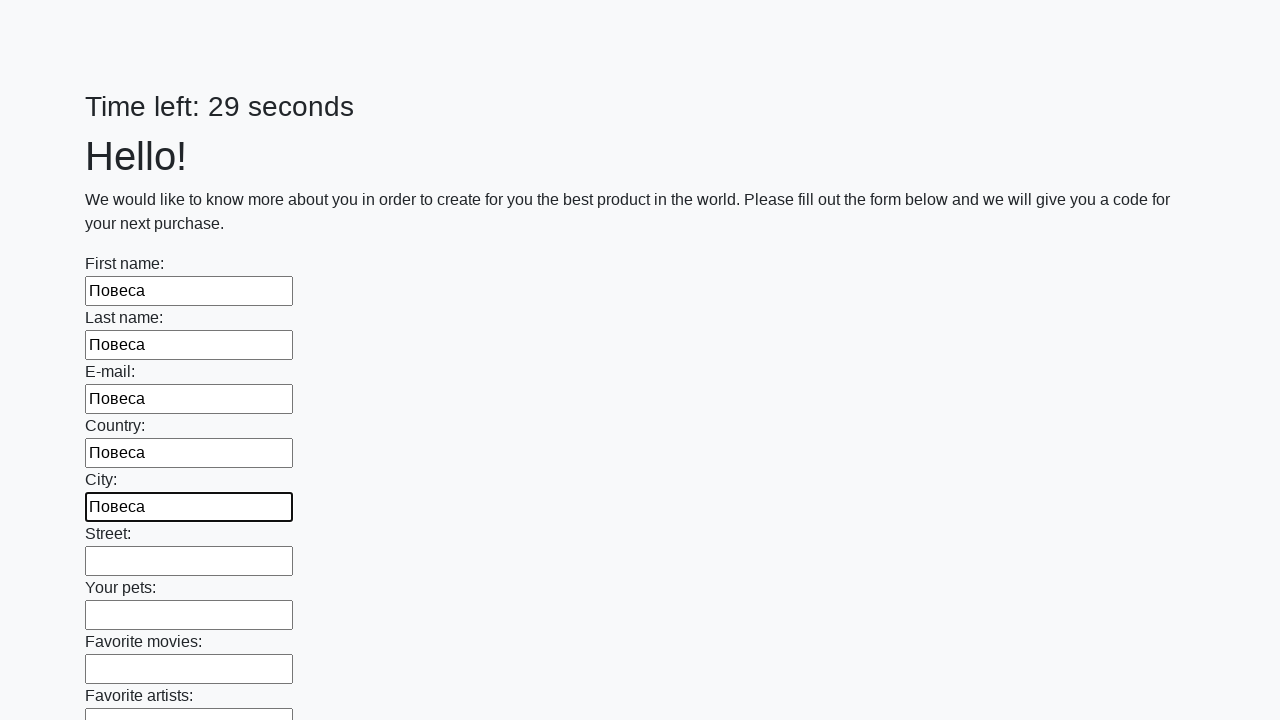

Filled input field with 'Повеса' on input >> nth=5
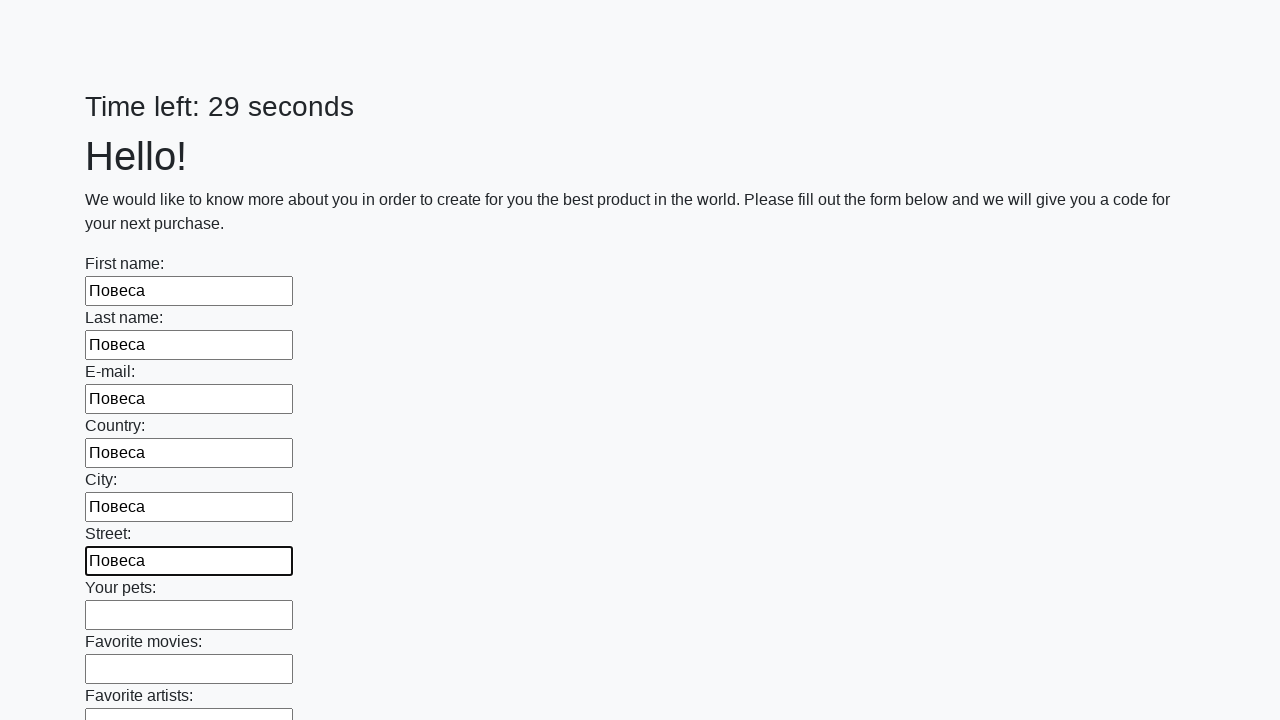

Filled input field with 'Повеса' on input >> nth=6
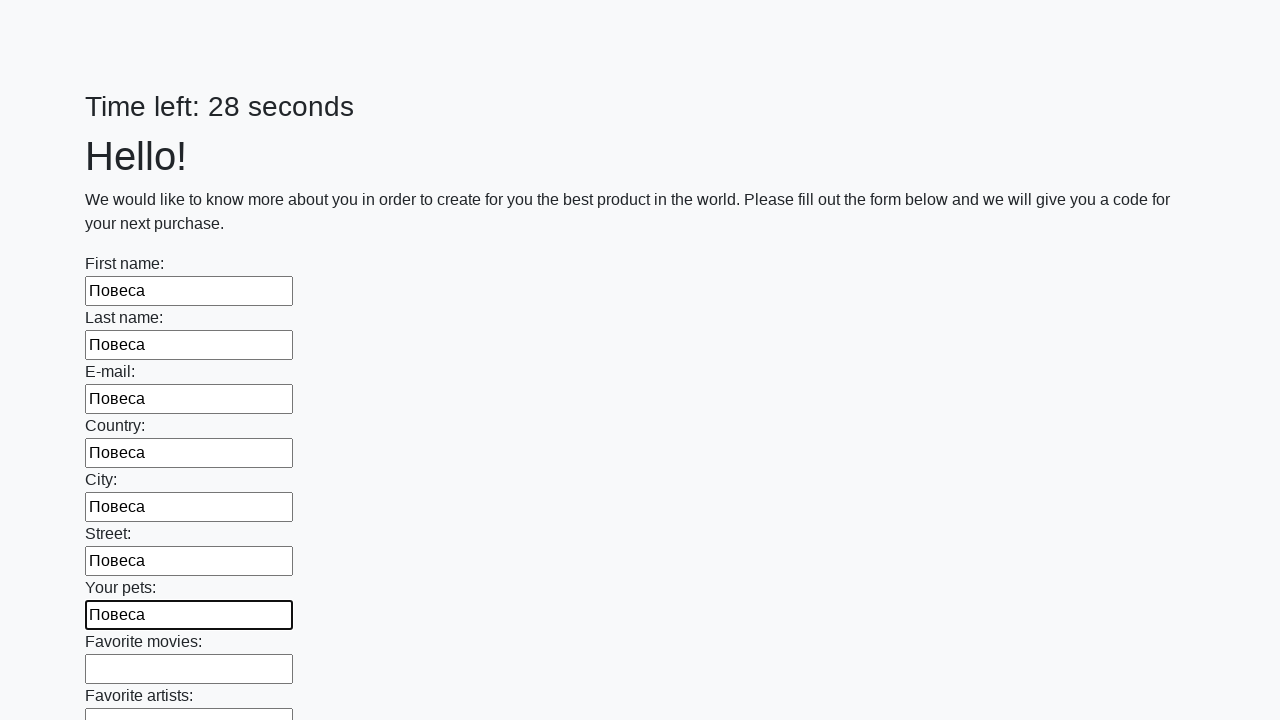

Filled input field with 'Повеса' on input >> nth=7
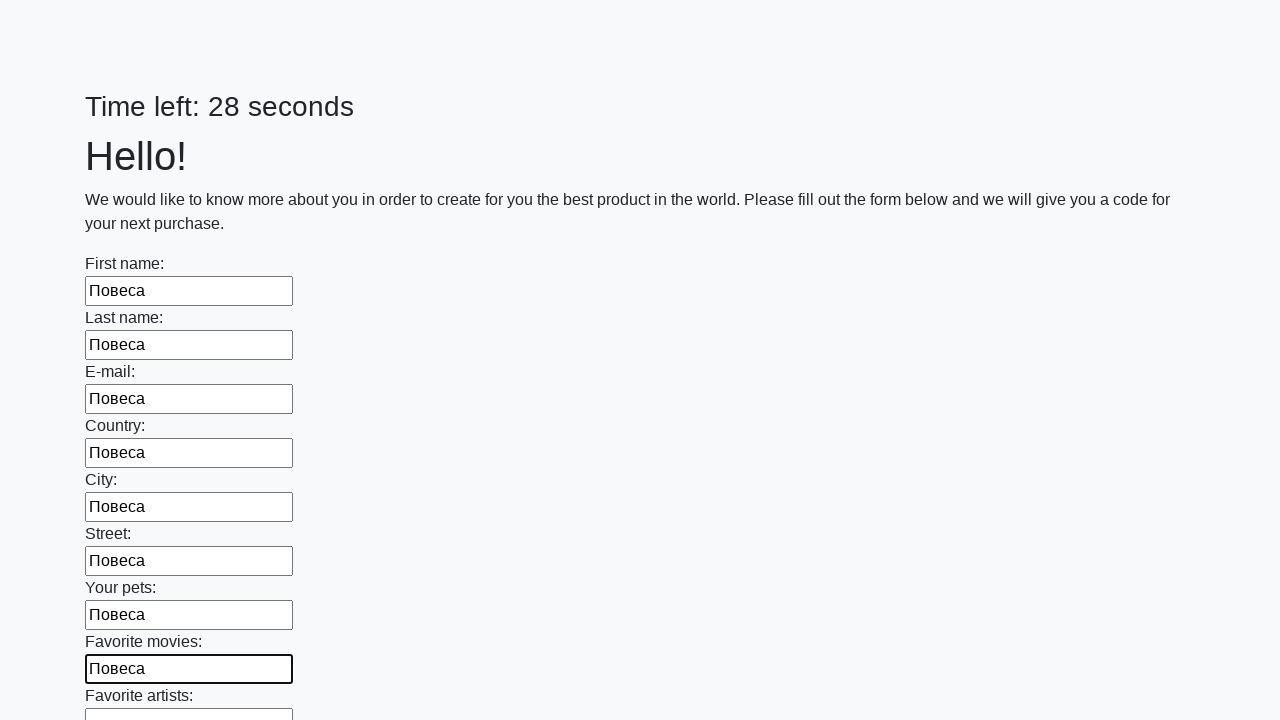

Filled input field with 'Повеса' on input >> nth=8
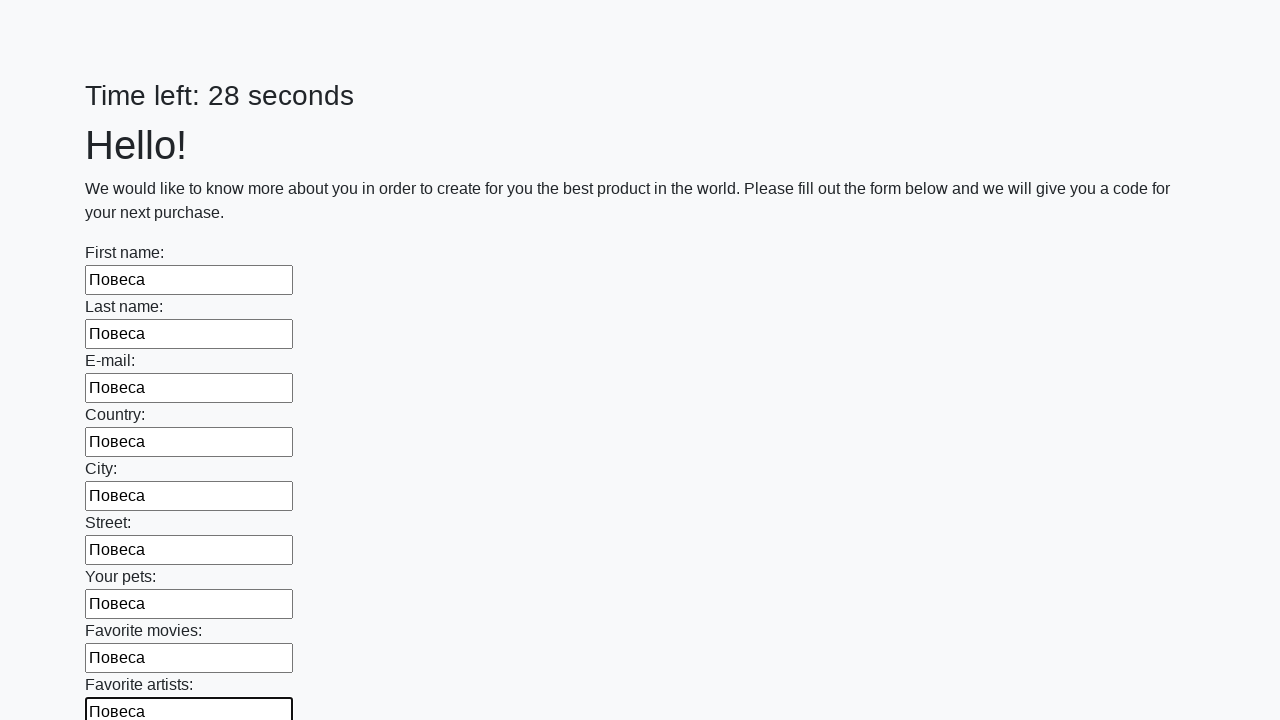

Filled input field with 'Повеса' on input >> nth=9
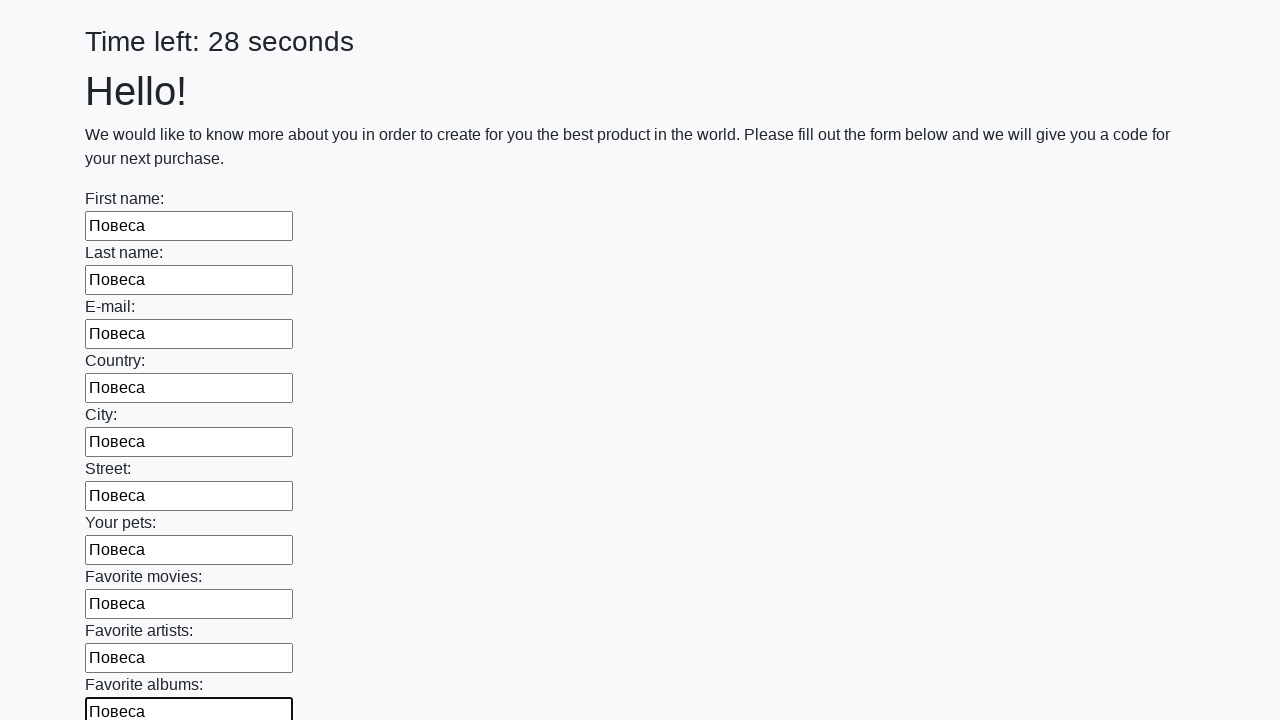

Filled input field with 'Повеса' on input >> nth=10
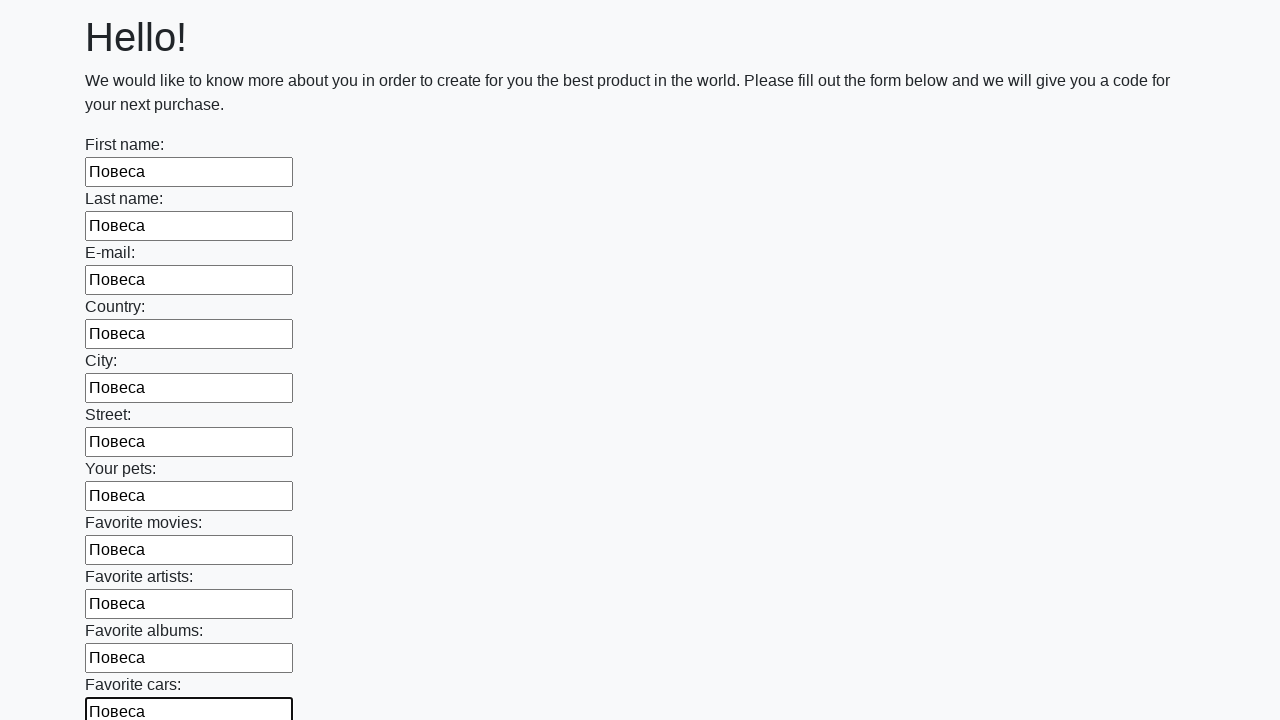

Filled input field with 'Повеса' on input >> nth=11
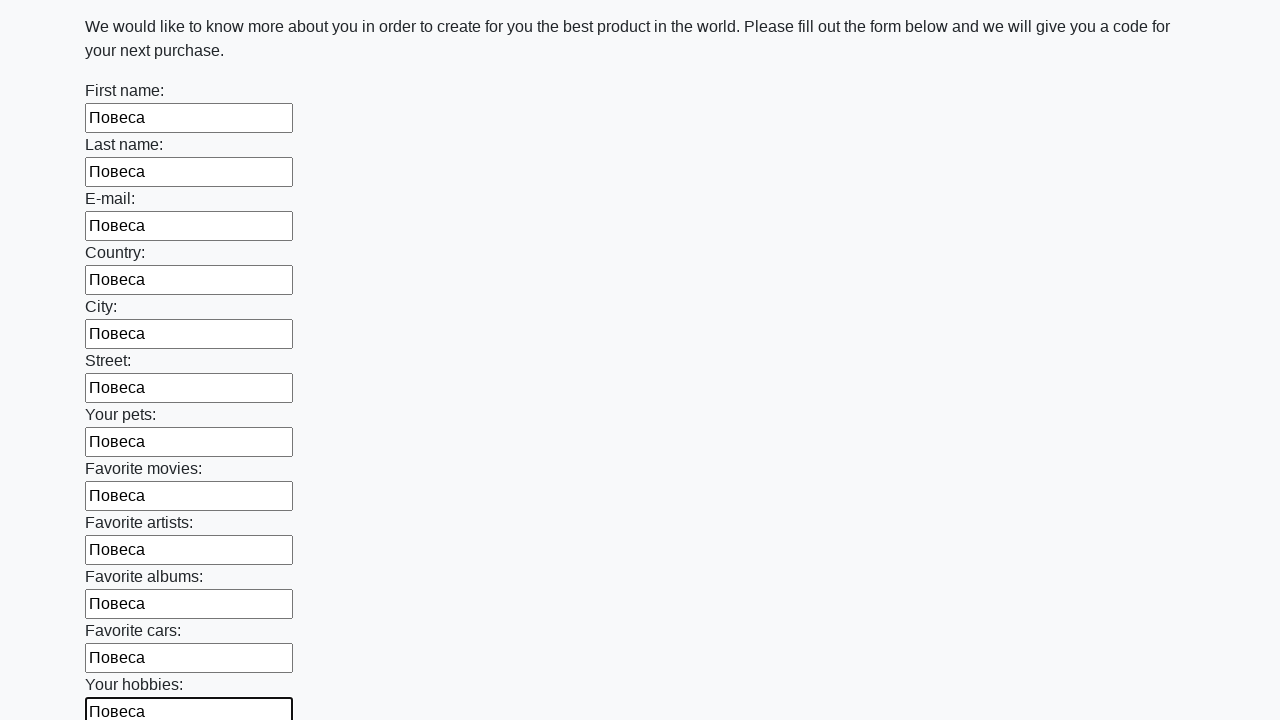

Filled input field with 'Повеса' on input >> nth=12
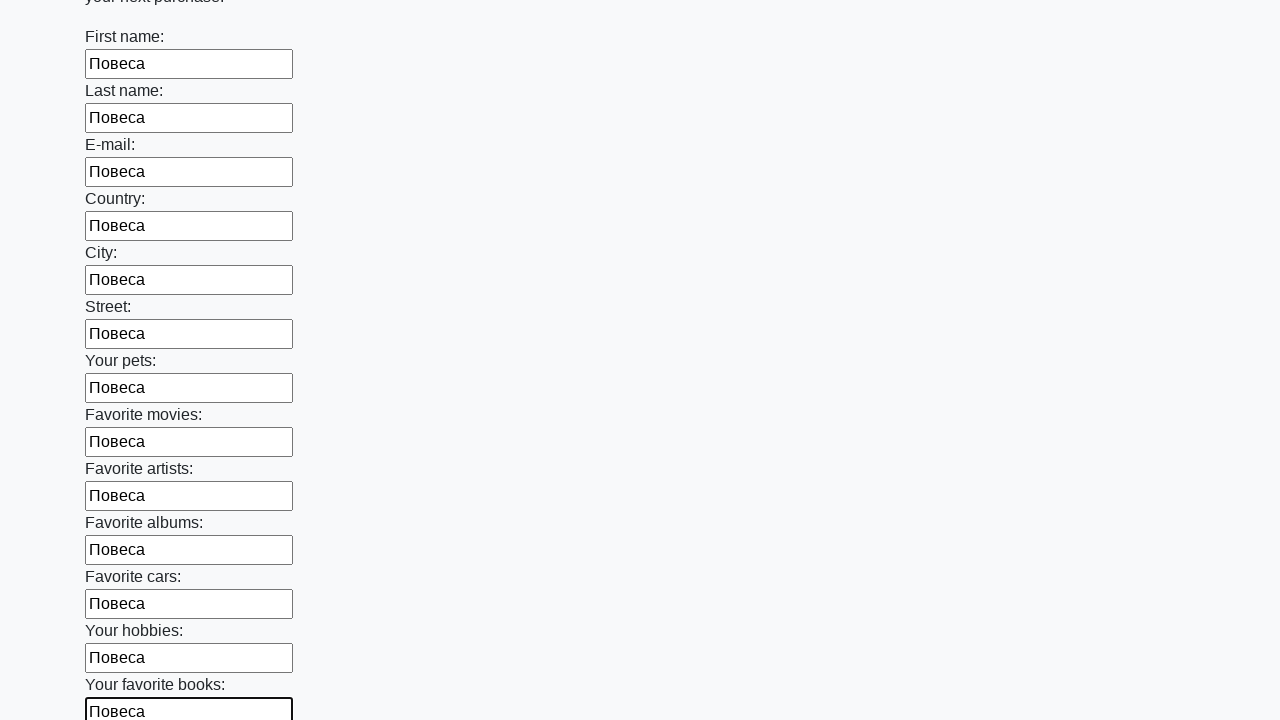

Filled input field with 'Повеса' on input >> nth=13
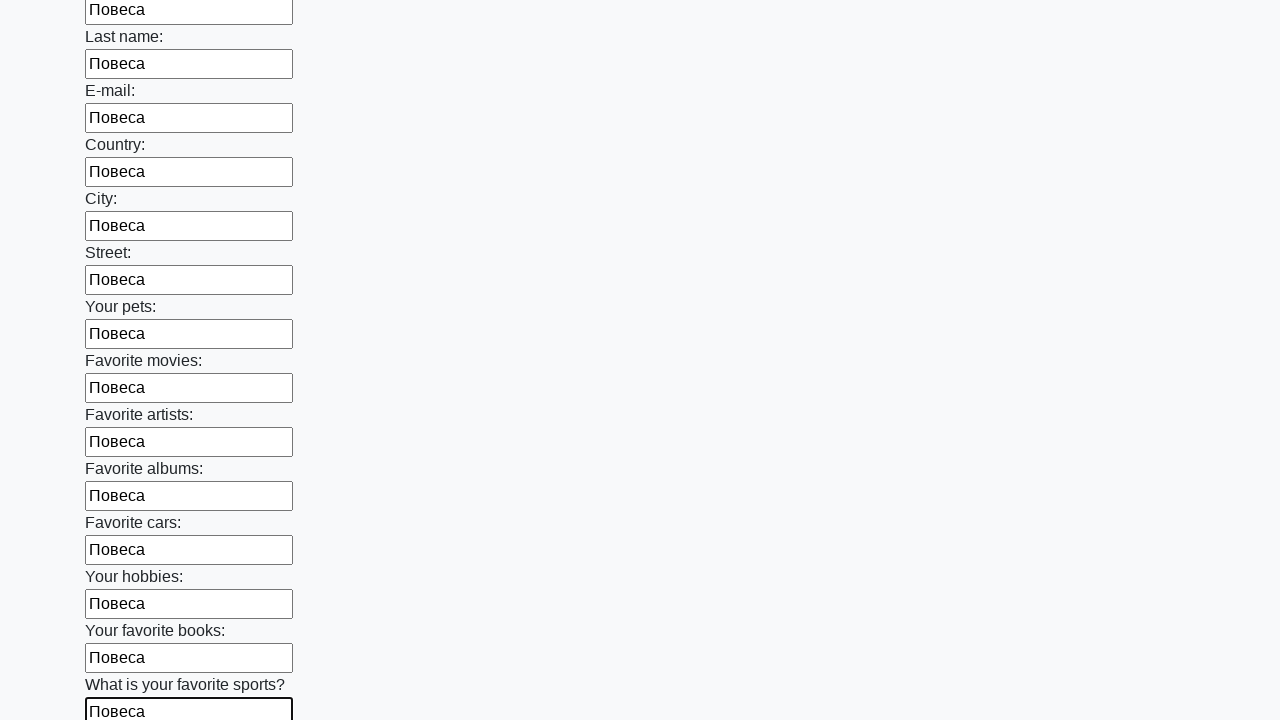

Filled input field with 'Повеса' on input >> nth=14
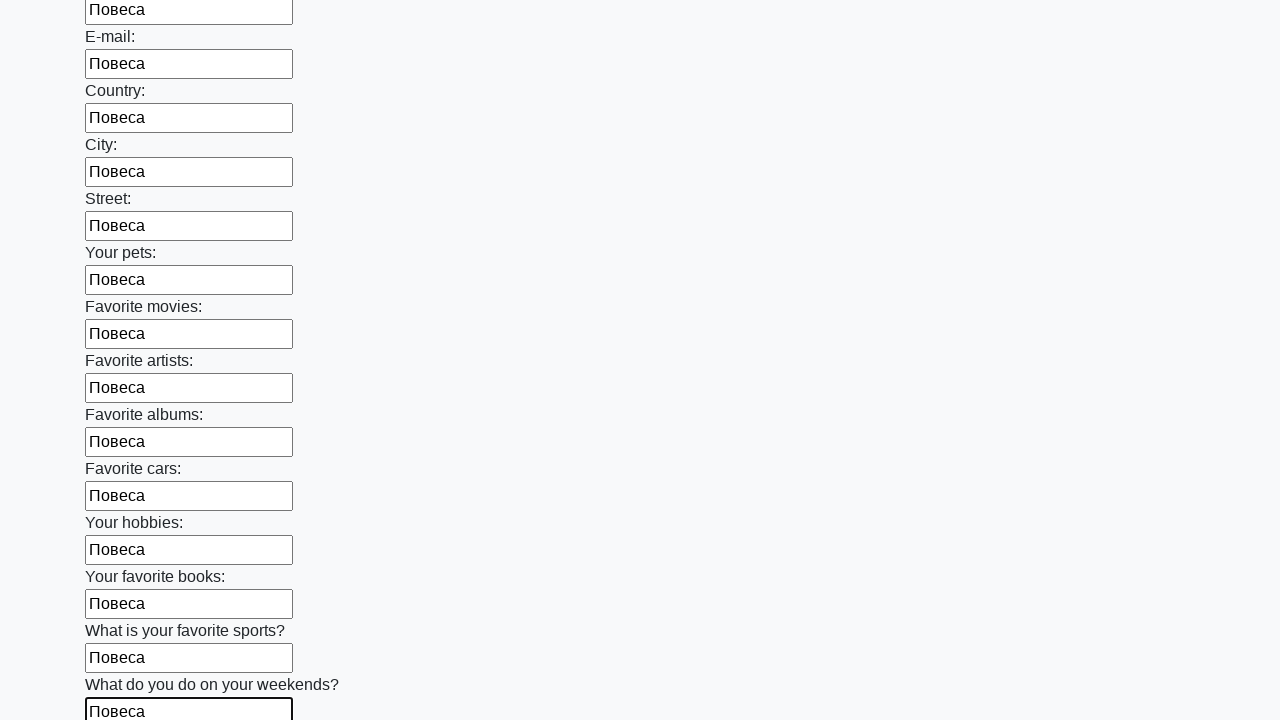

Filled input field with 'Повеса' on input >> nth=15
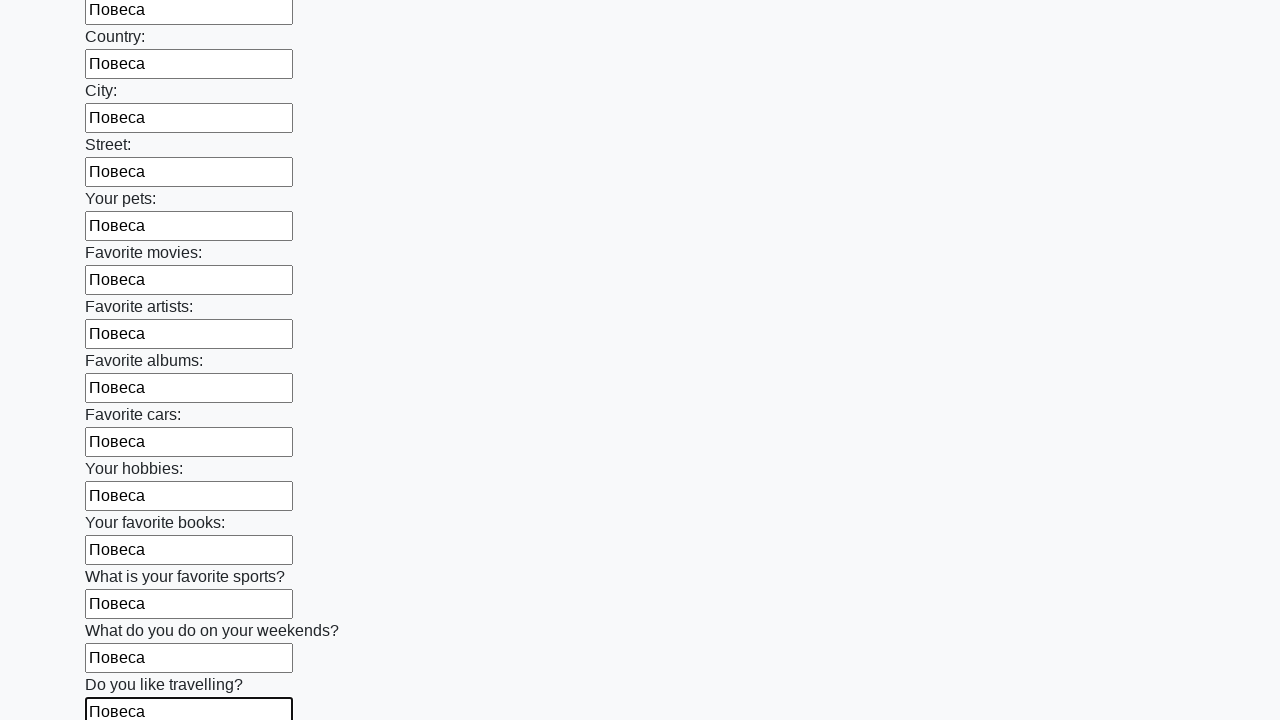

Filled input field with 'Повеса' on input >> nth=16
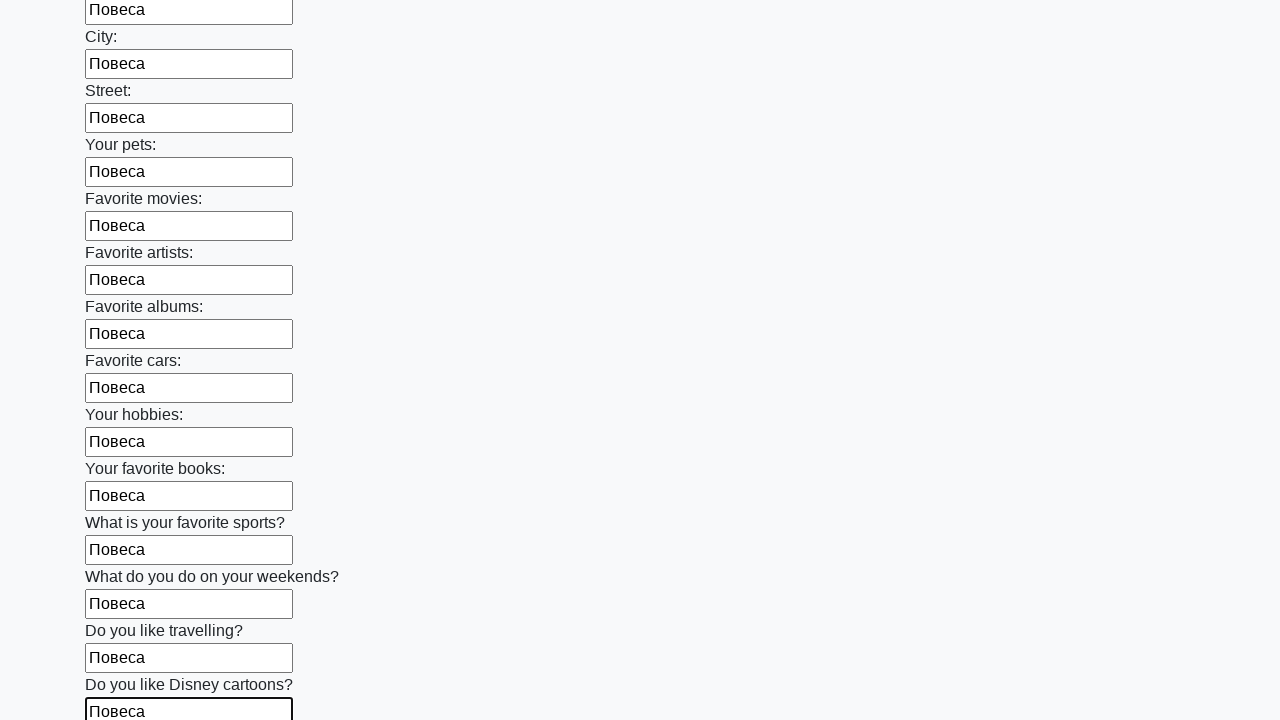

Filled input field with 'Повеса' on input >> nth=17
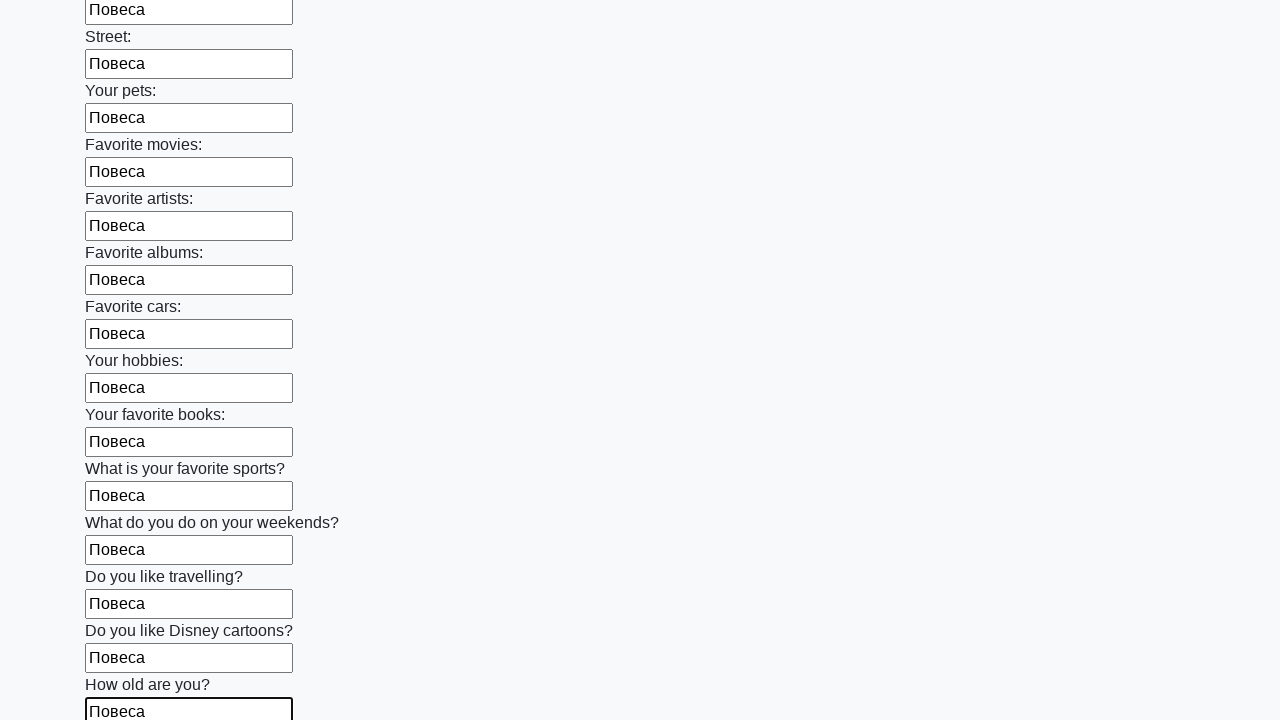

Filled input field with 'Повеса' on input >> nth=18
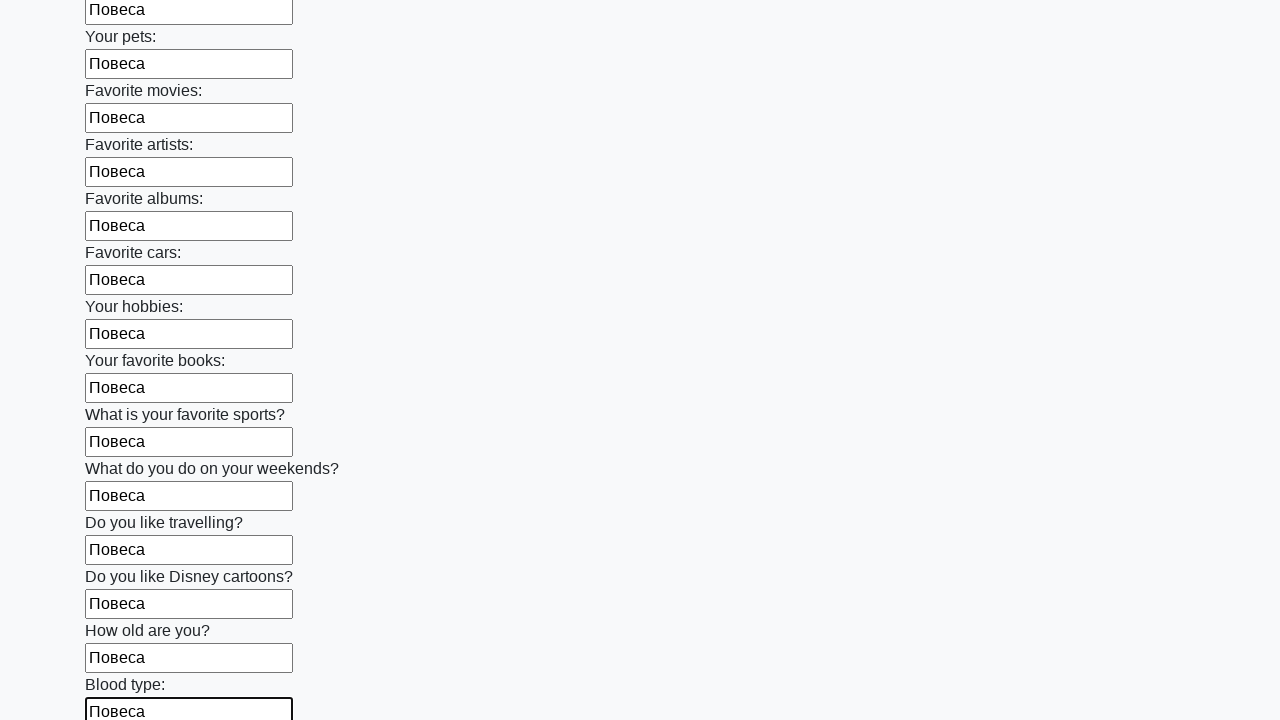

Filled input field with 'Повеса' on input >> nth=19
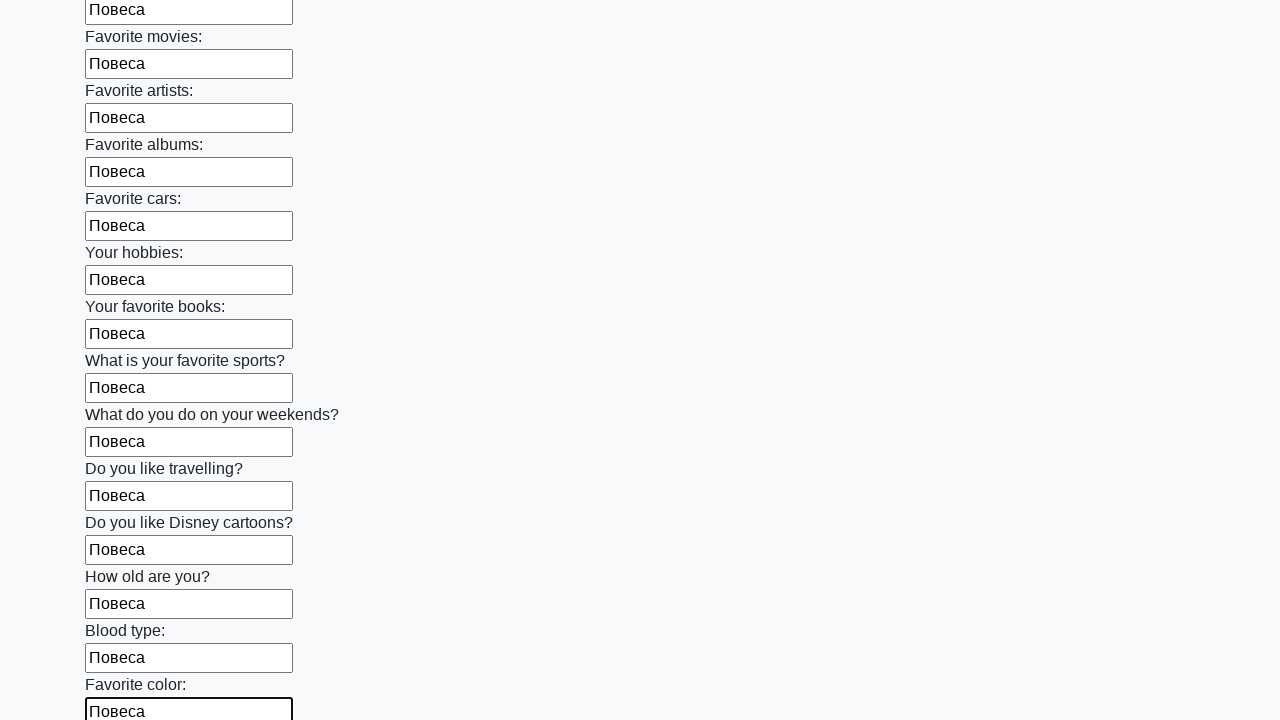

Filled input field with 'Повеса' on input >> nth=20
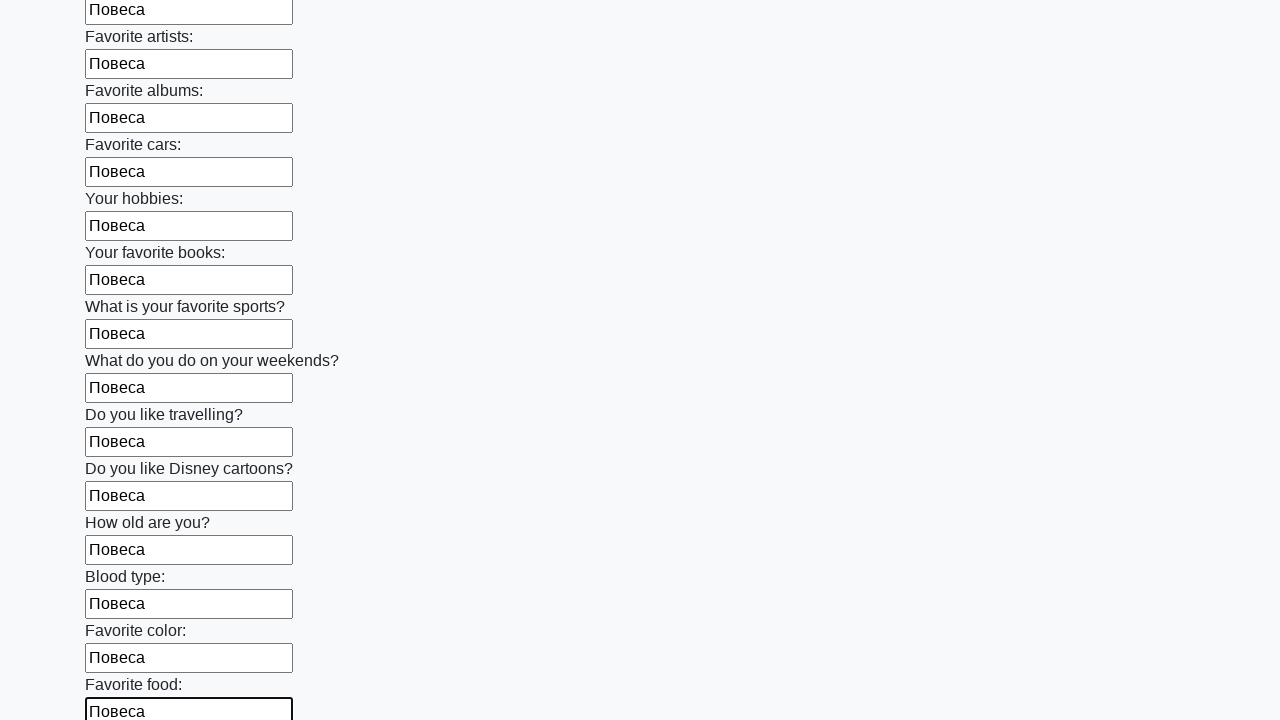

Filled input field with 'Повеса' on input >> nth=21
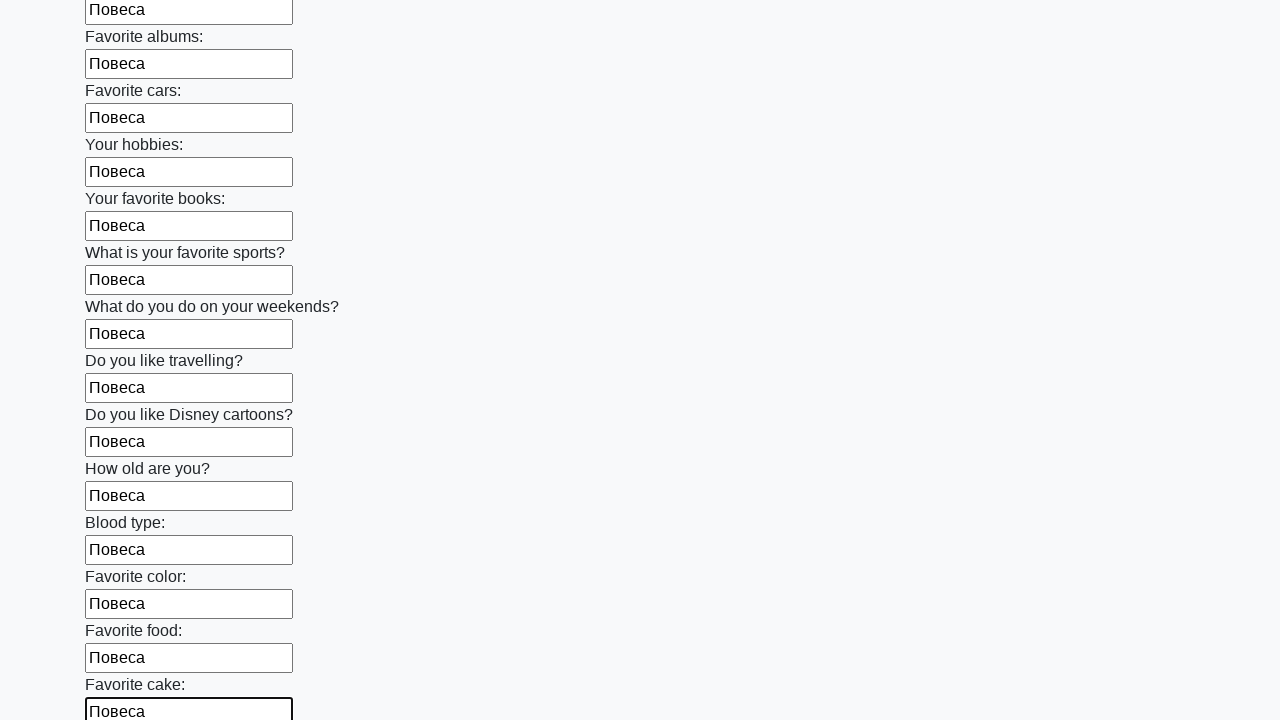

Filled input field with 'Повеса' on input >> nth=22
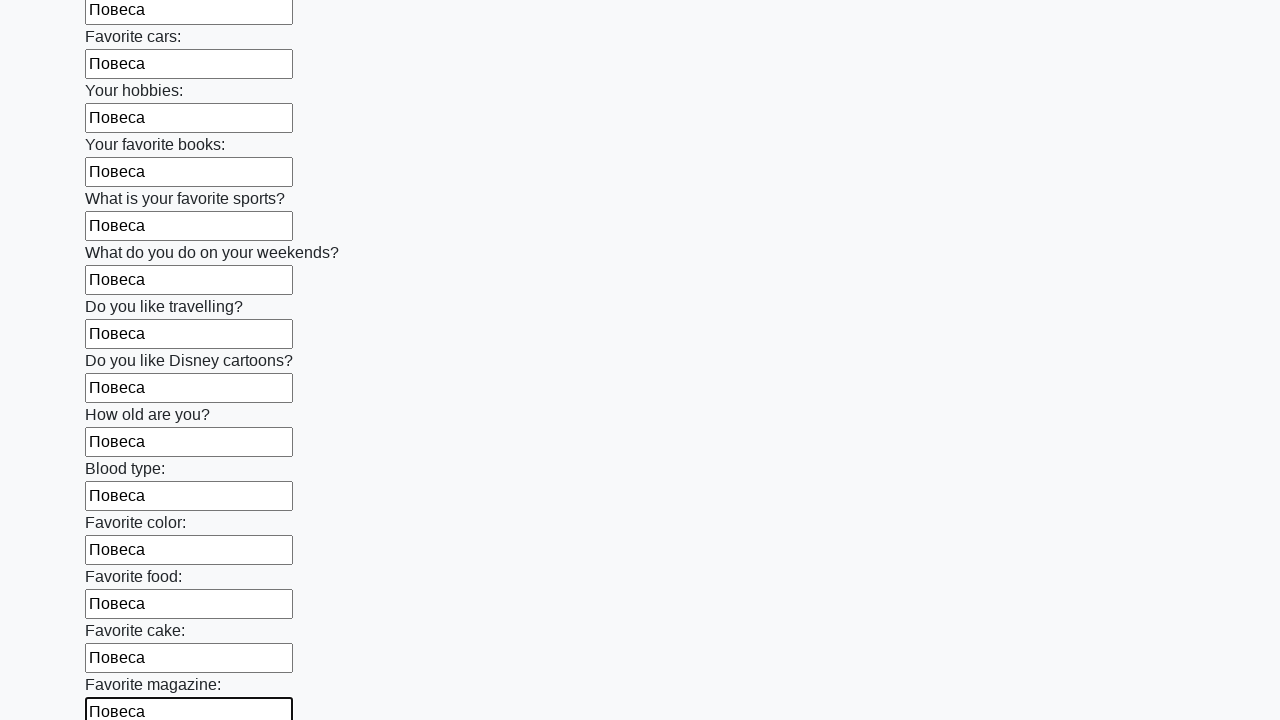

Filled input field with 'Повеса' on input >> nth=23
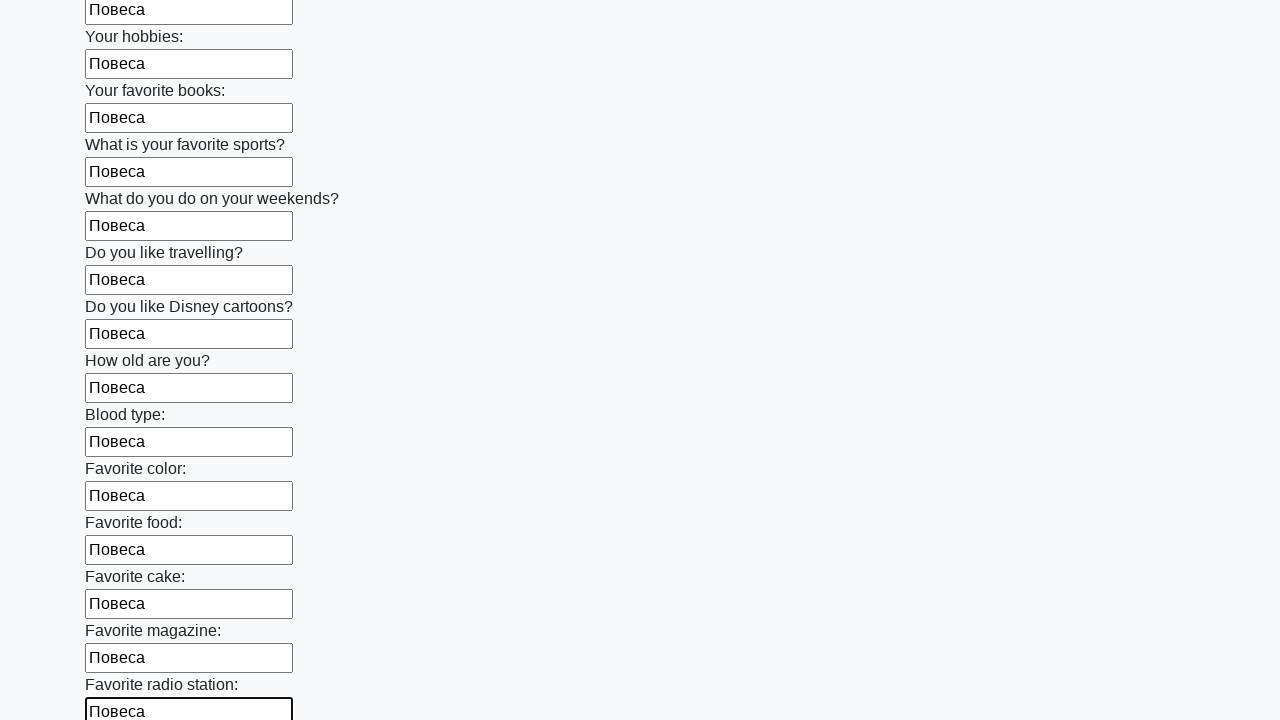

Filled input field with 'Повеса' on input >> nth=24
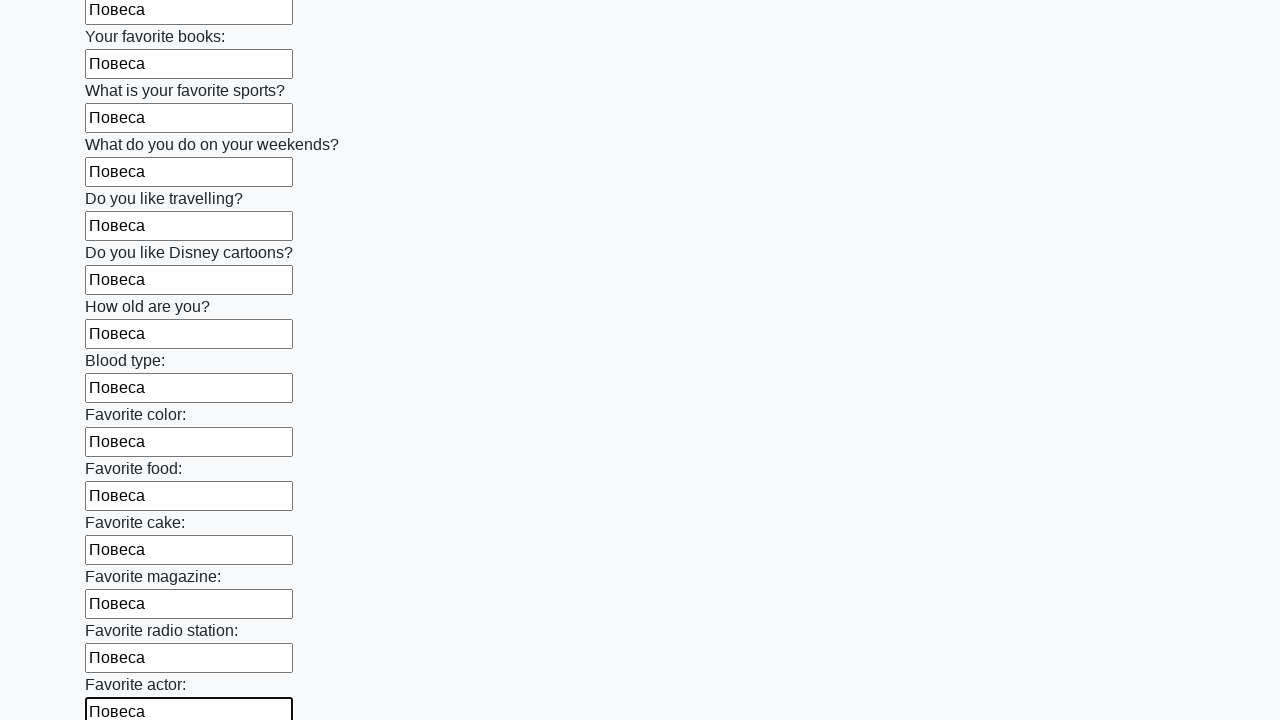

Filled input field with 'Повеса' on input >> nth=25
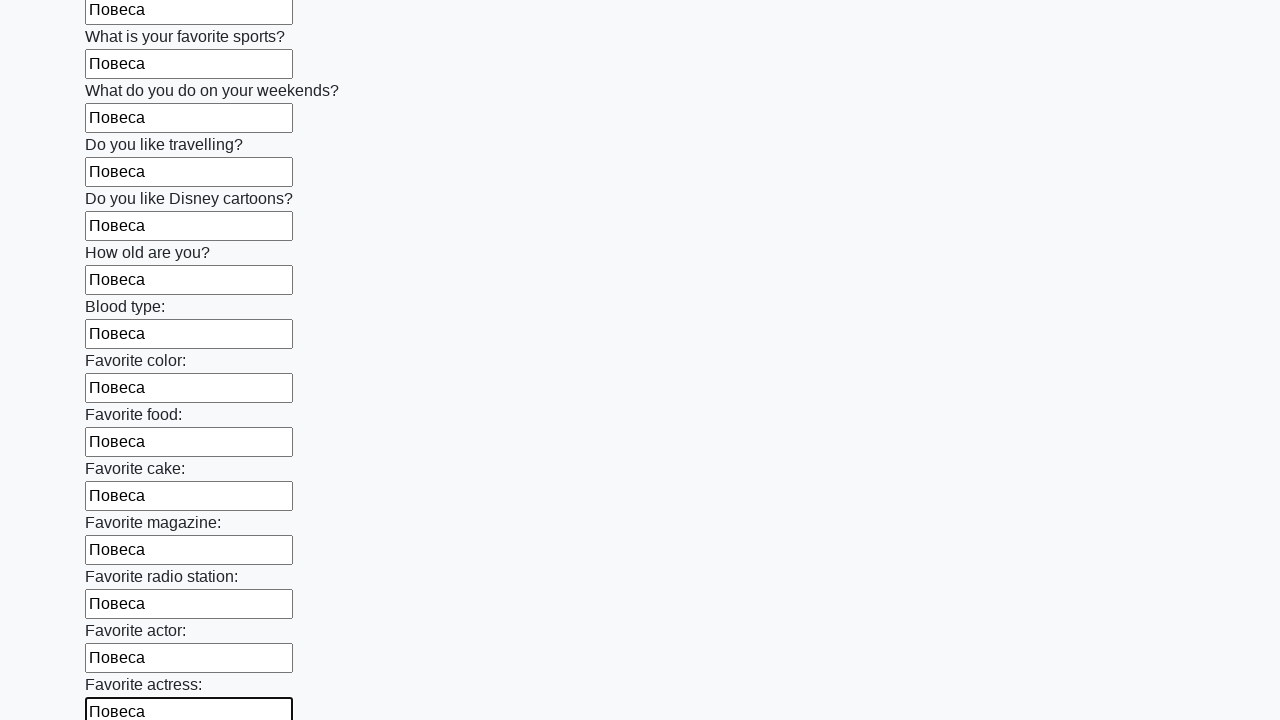

Filled input field with 'Повеса' on input >> nth=26
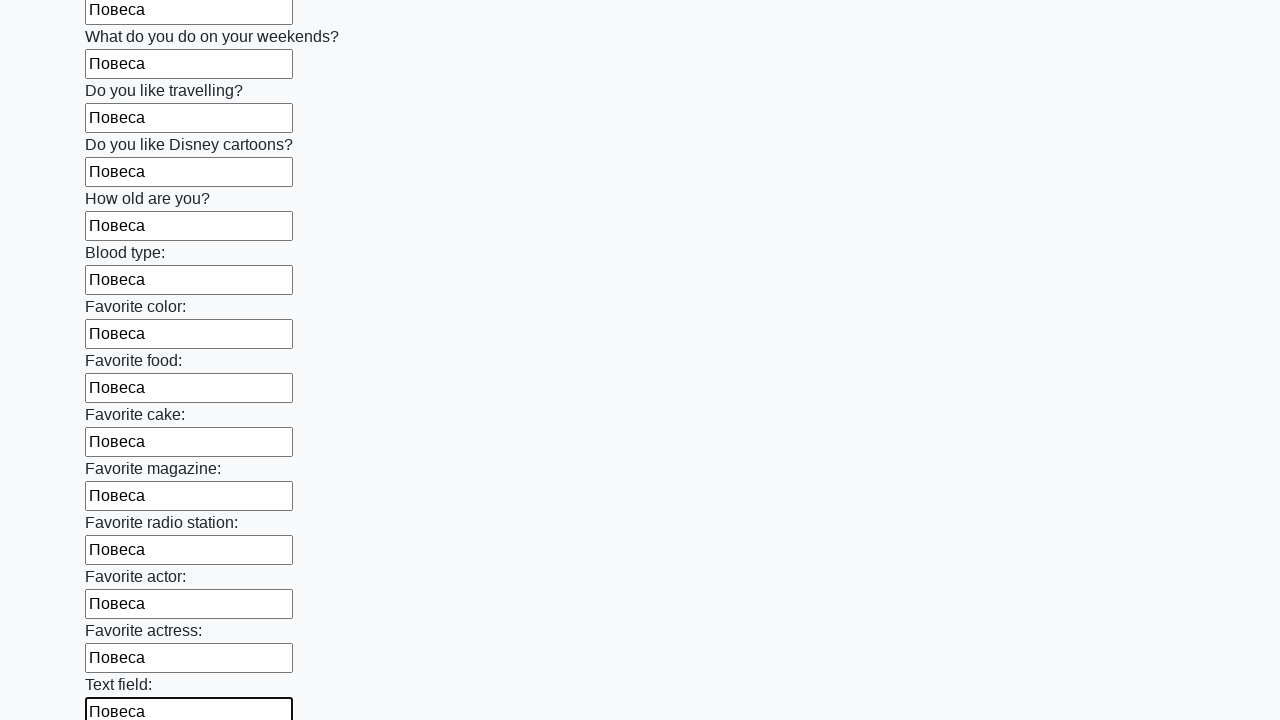

Filled input field with 'Повеса' on input >> nth=27
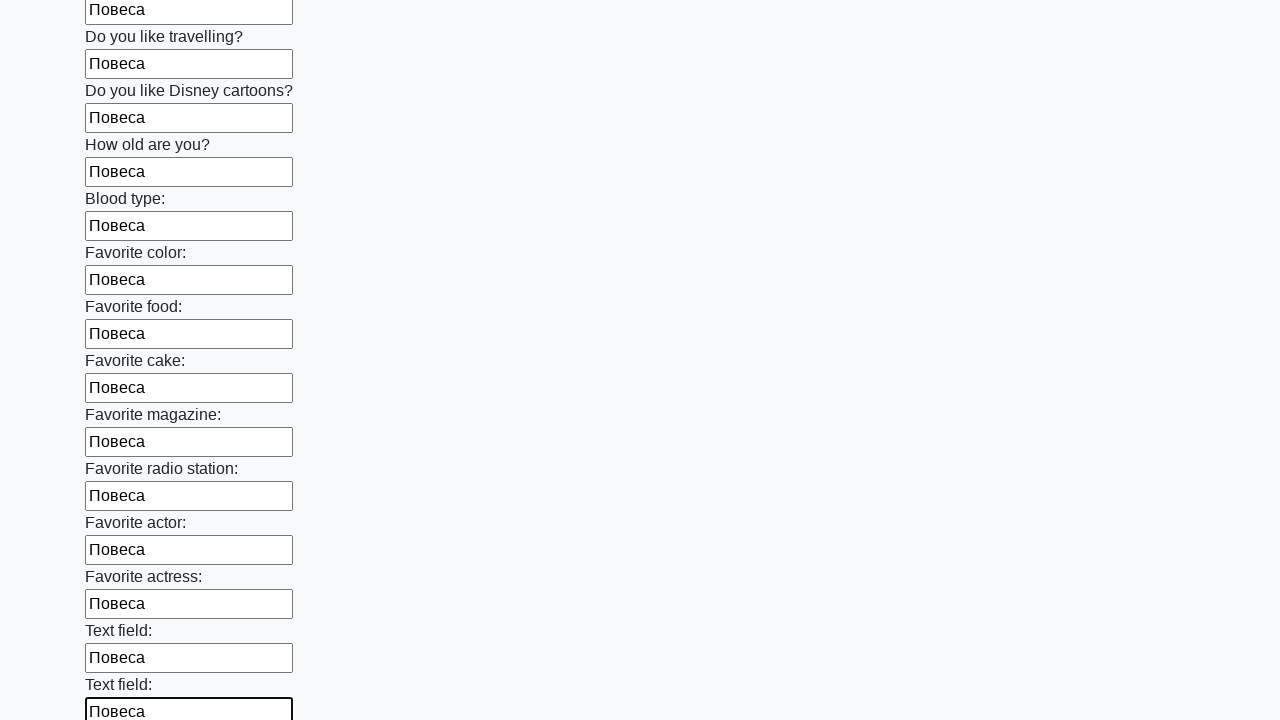

Filled input field with 'Повеса' on input >> nth=28
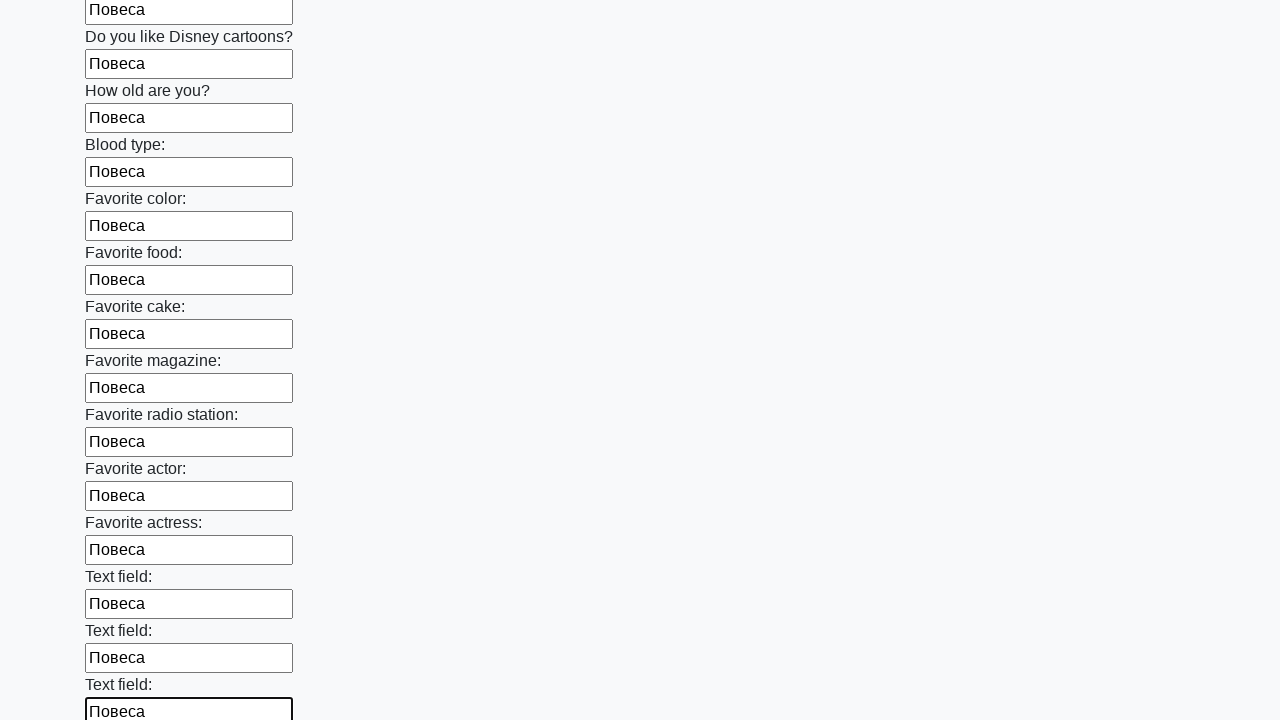

Filled input field with 'Повеса' on input >> nth=29
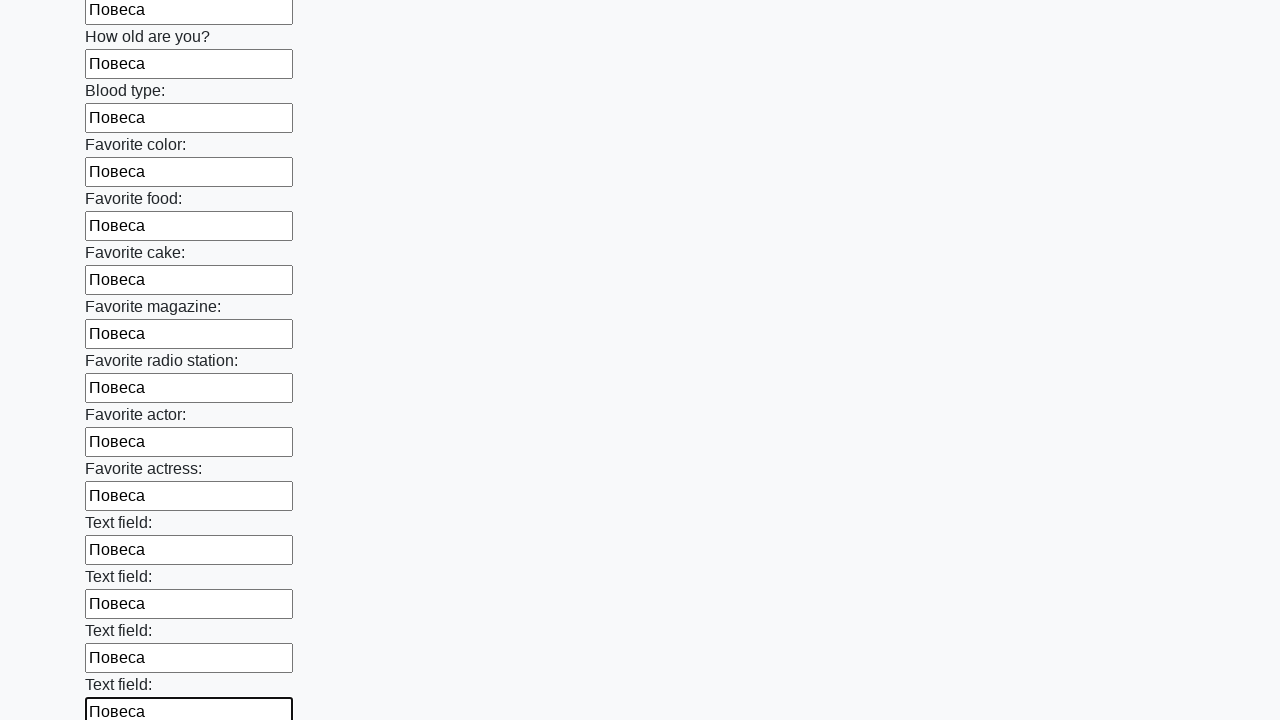

Filled input field with 'Повеса' on input >> nth=30
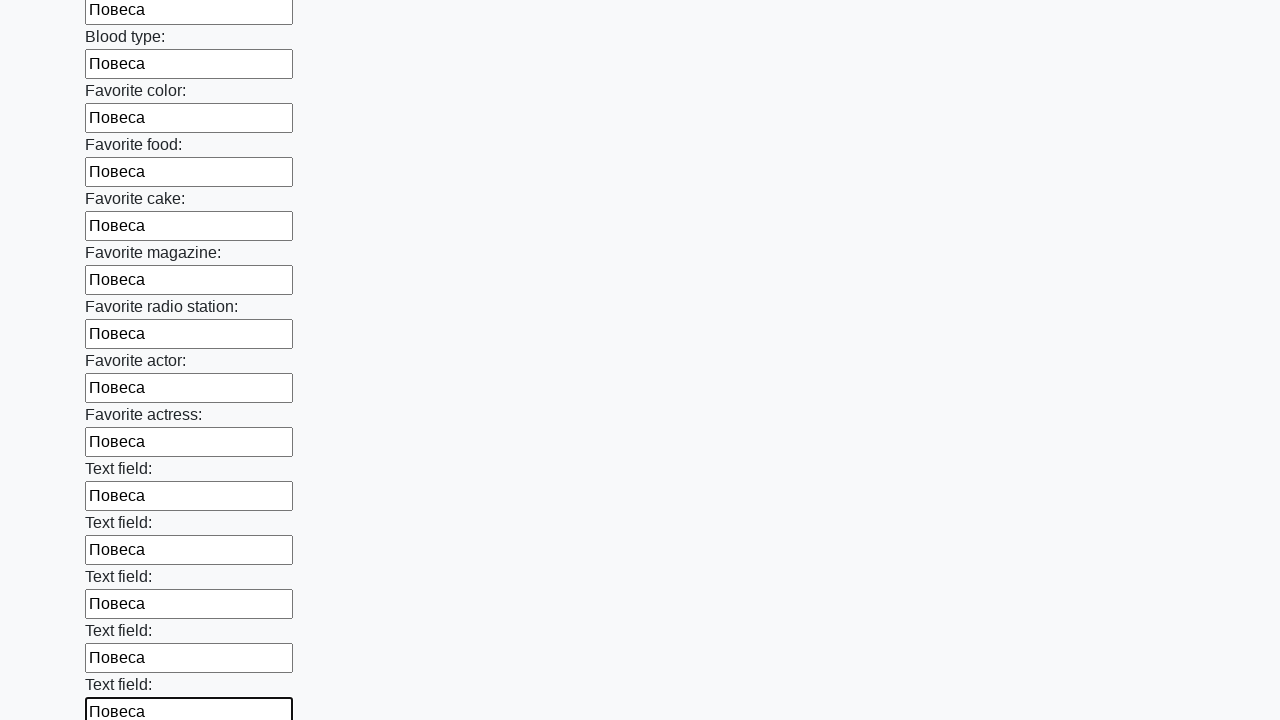

Filled input field with 'Повеса' on input >> nth=31
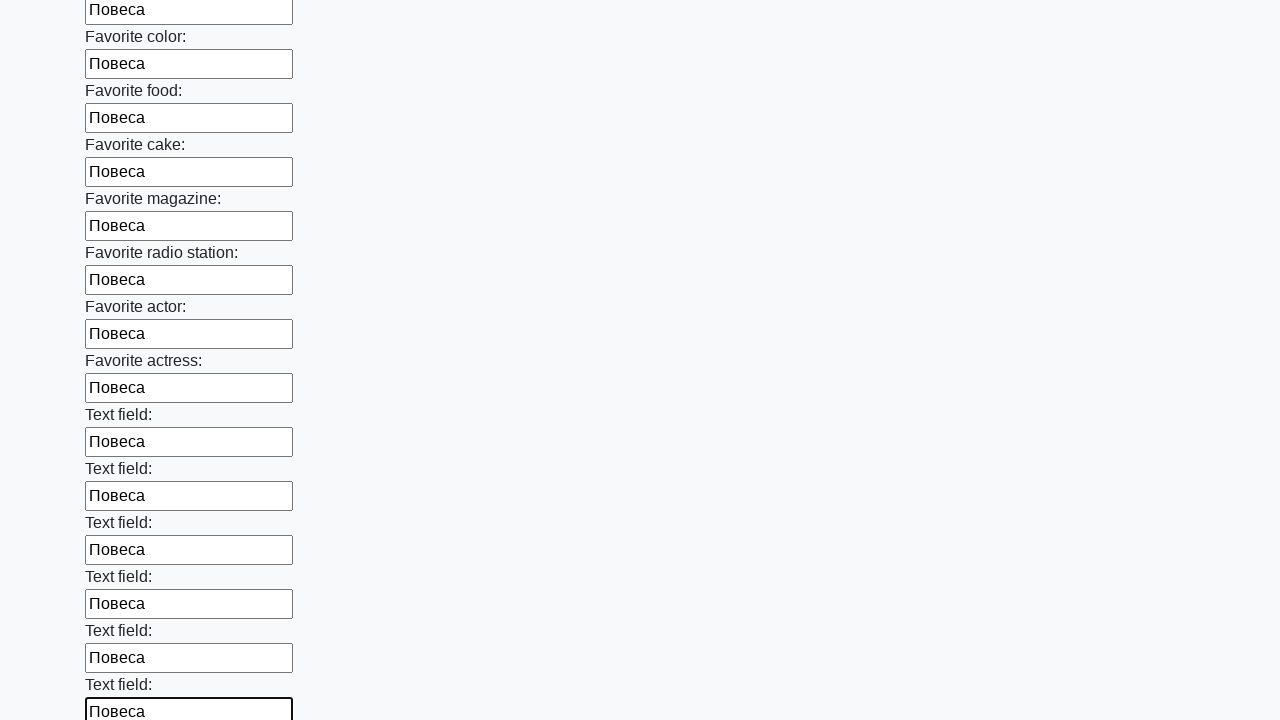

Filled input field with 'Повеса' on input >> nth=32
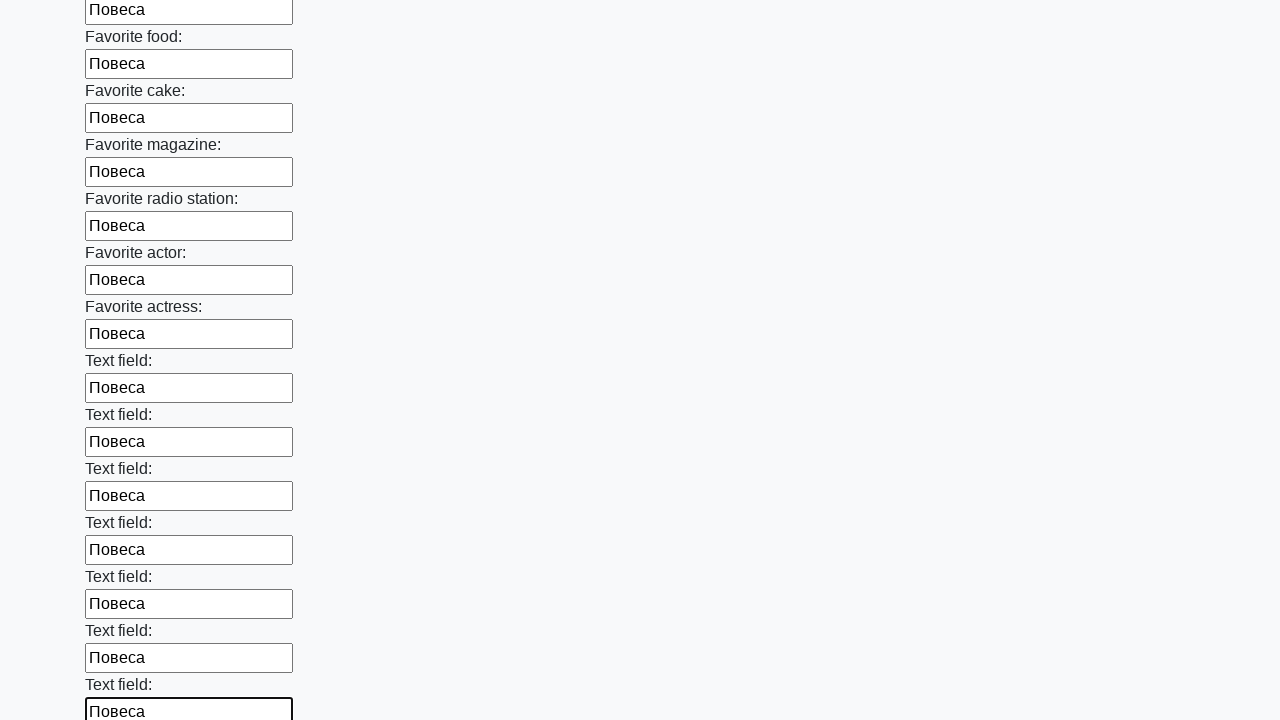

Filled input field with 'Повеса' on input >> nth=33
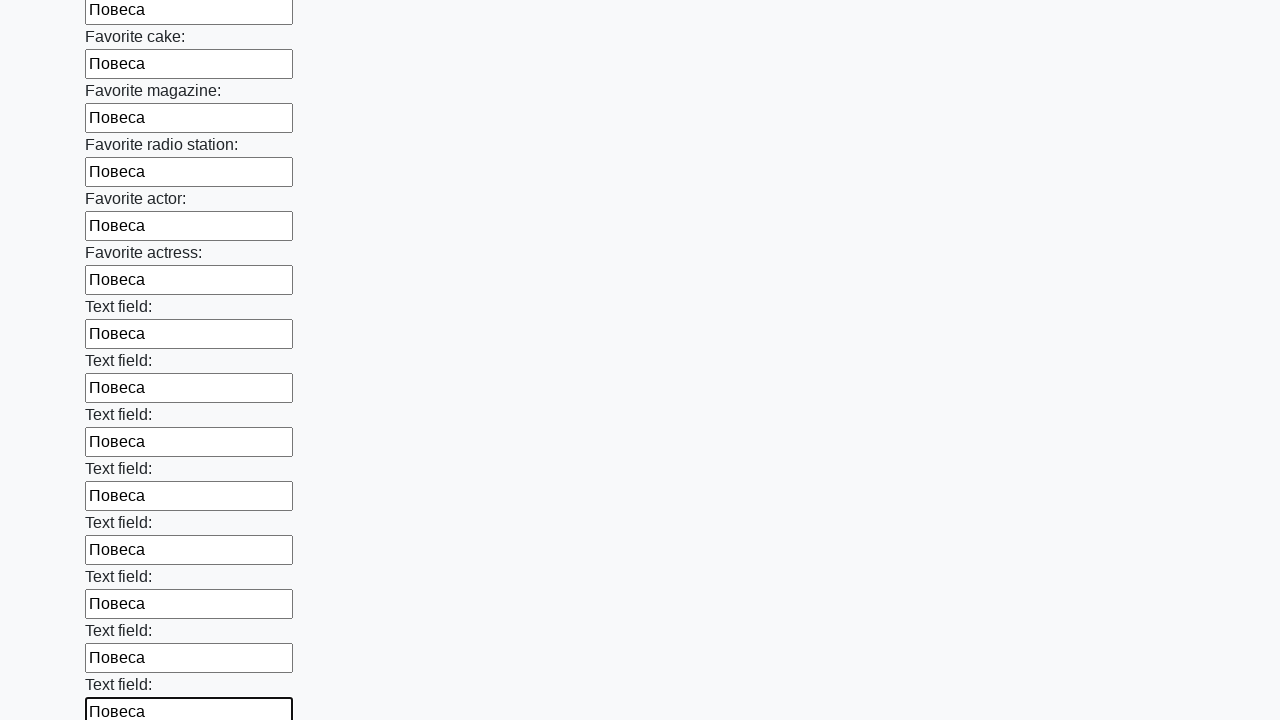

Filled input field with 'Повеса' on input >> nth=34
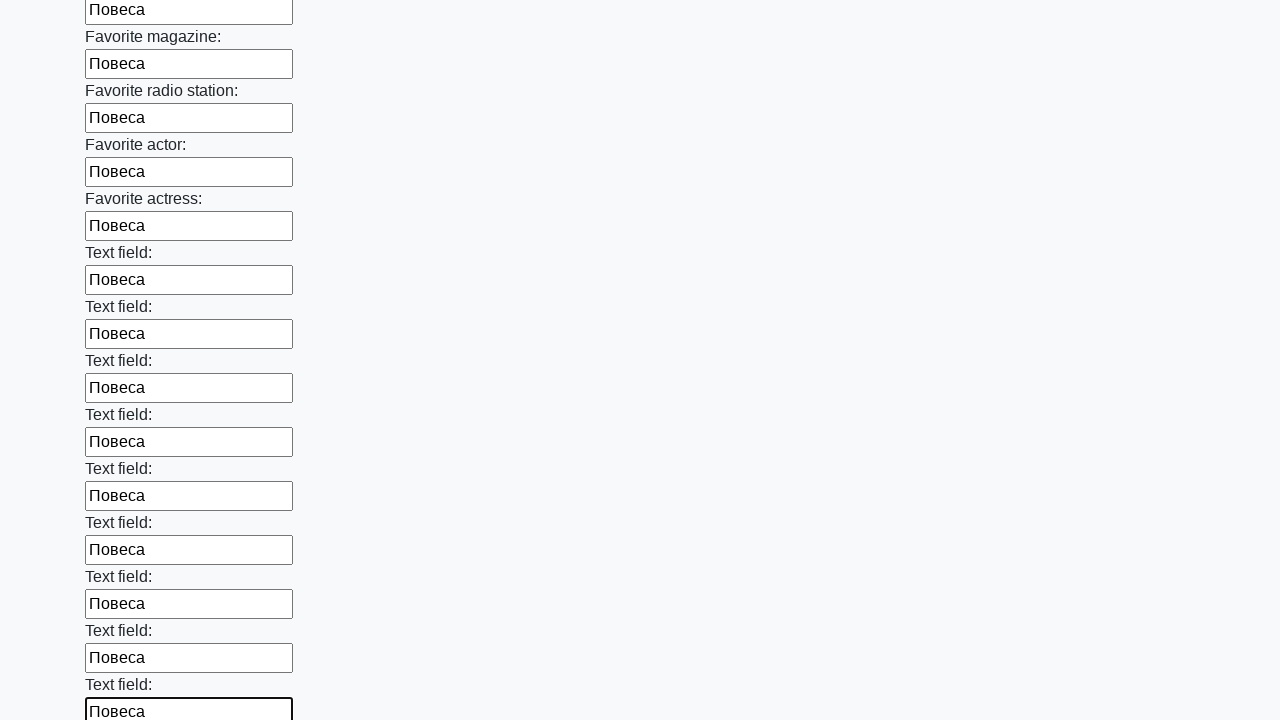

Filled input field with 'Повеса' on input >> nth=35
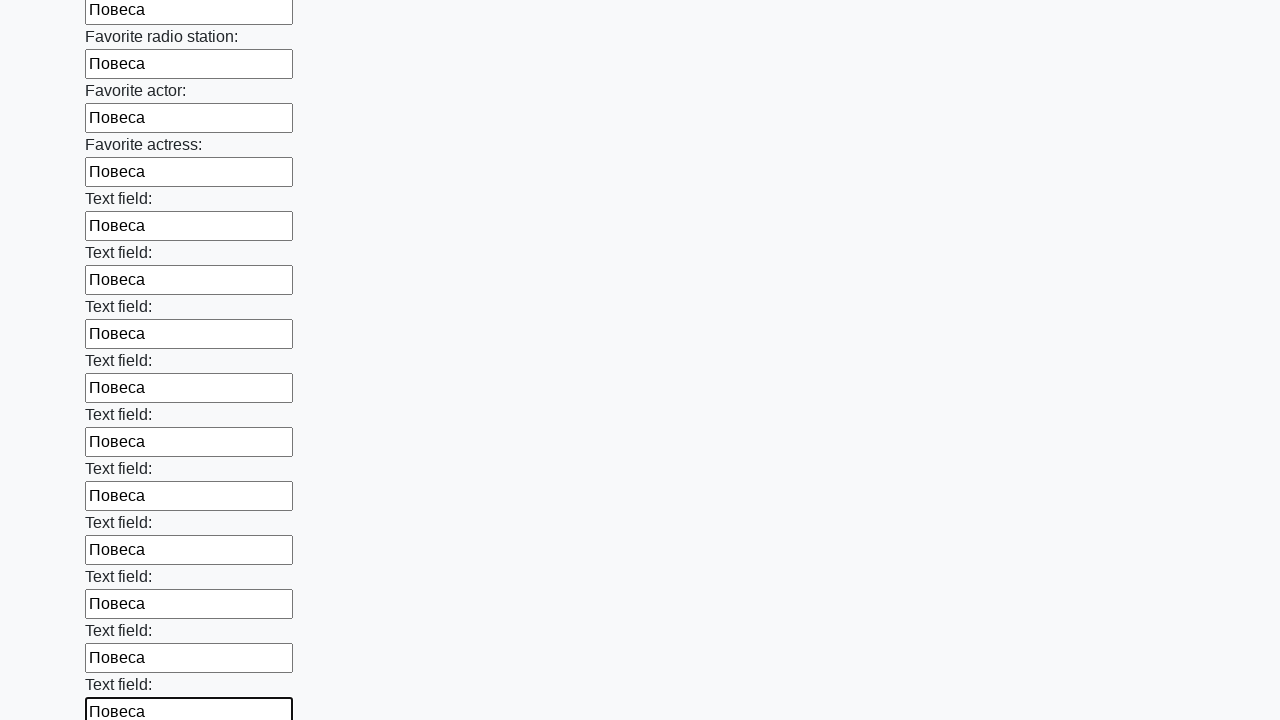

Filled input field with 'Повеса' on input >> nth=36
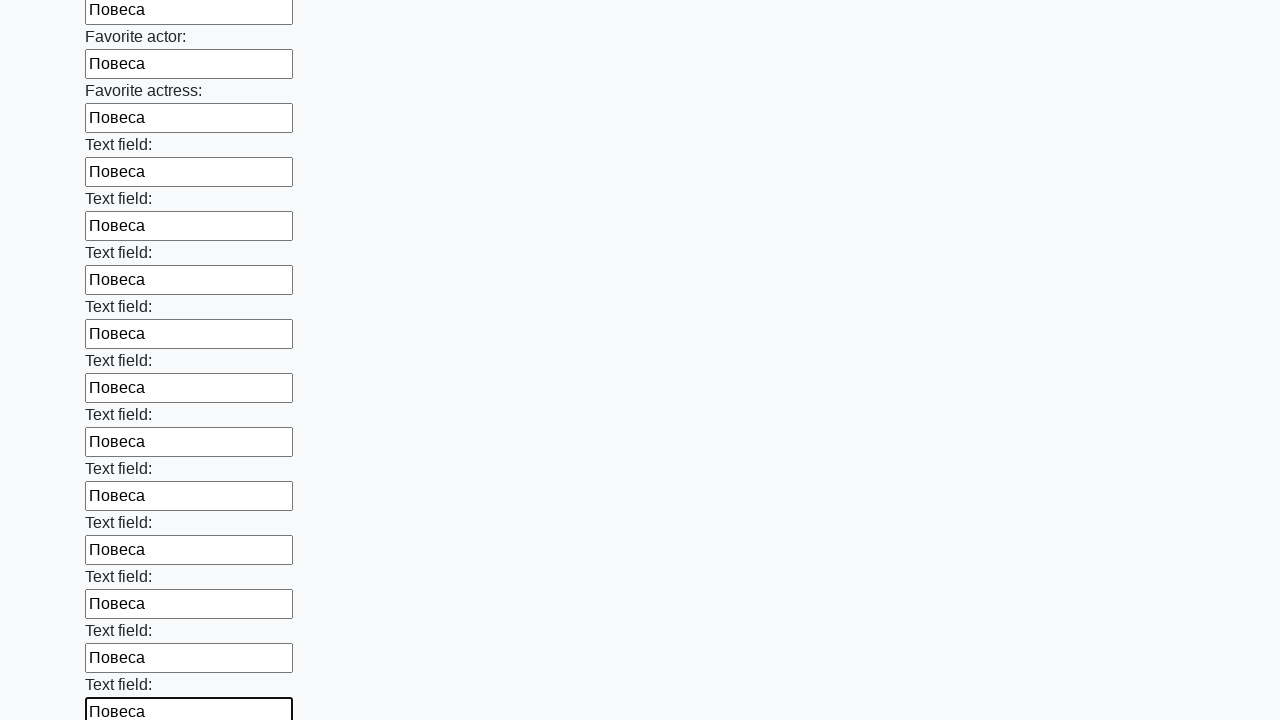

Filled input field with 'Повеса' on input >> nth=37
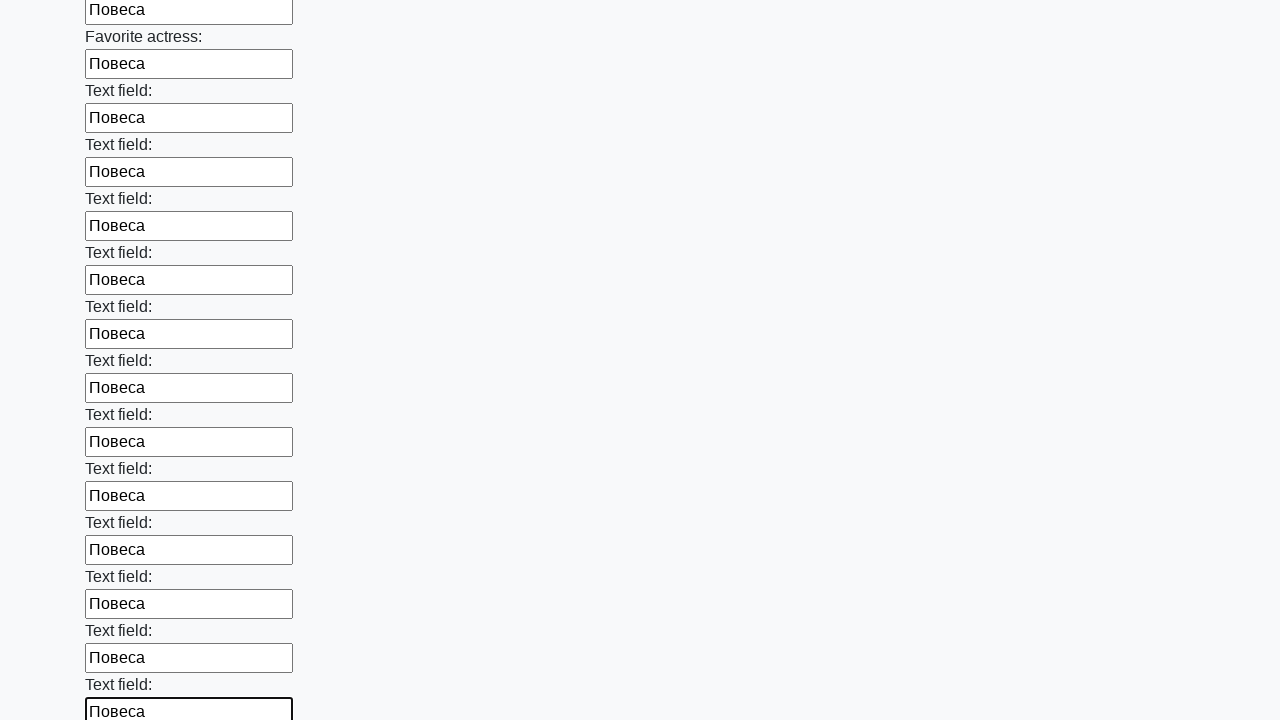

Filled input field with 'Повеса' on input >> nth=38
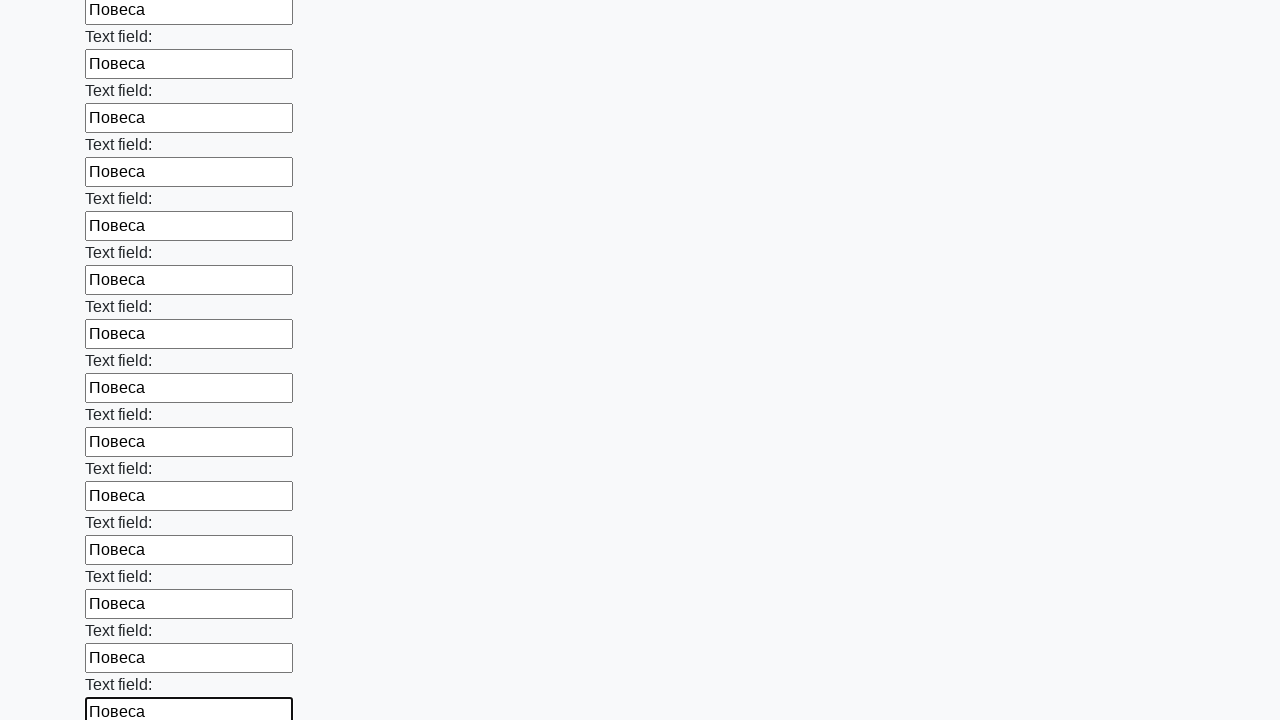

Filled input field with 'Повеса' on input >> nth=39
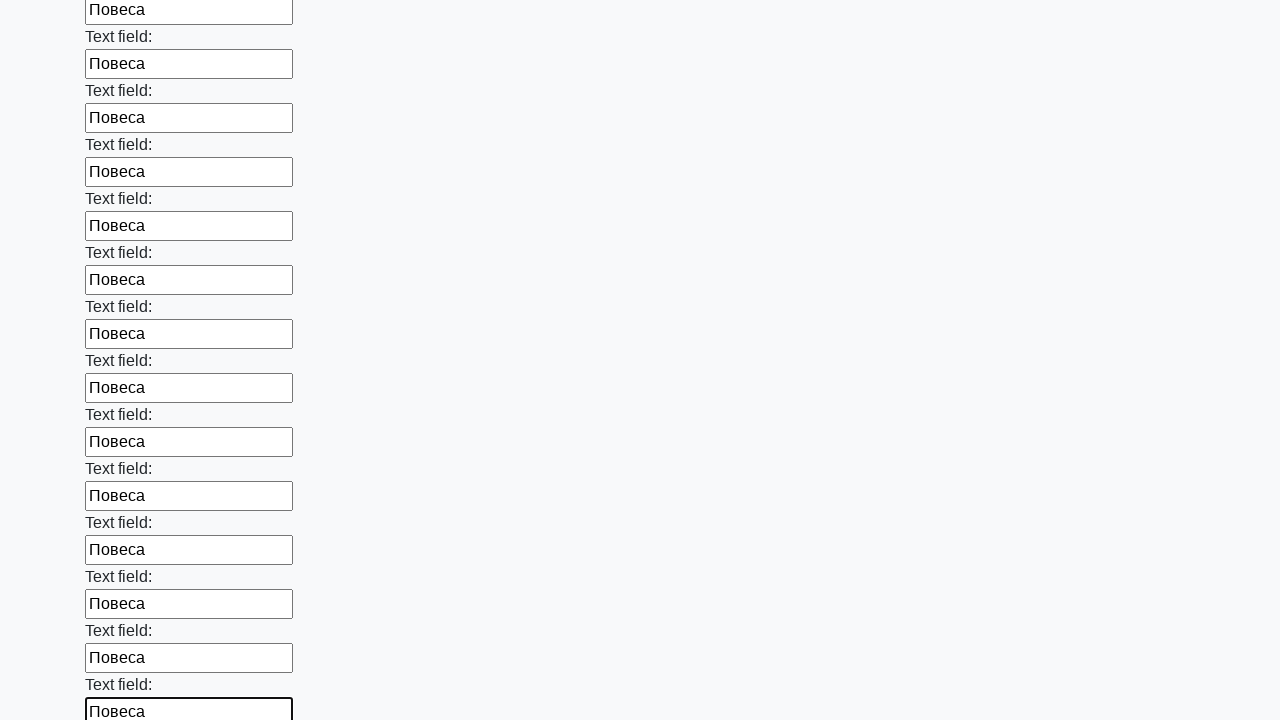

Filled input field with 'Повеса' on input >> nth=40
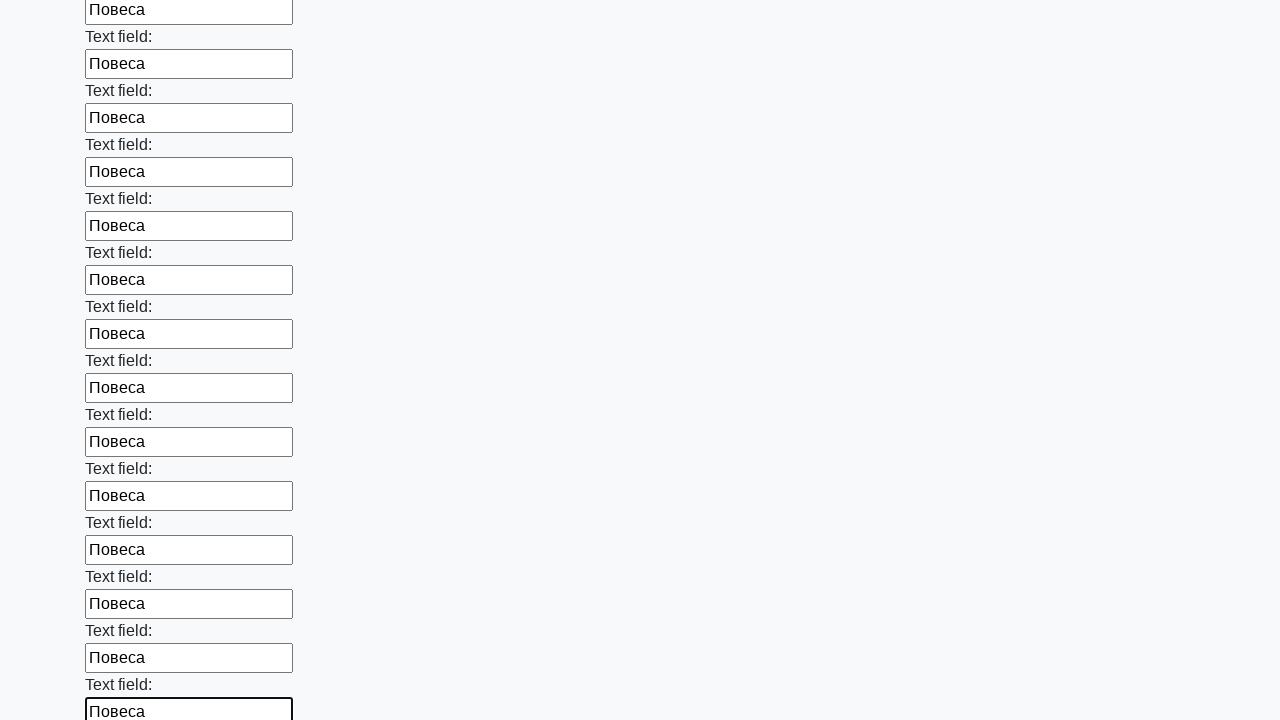

Filled input field with 'Повеса' on input >> nth=41
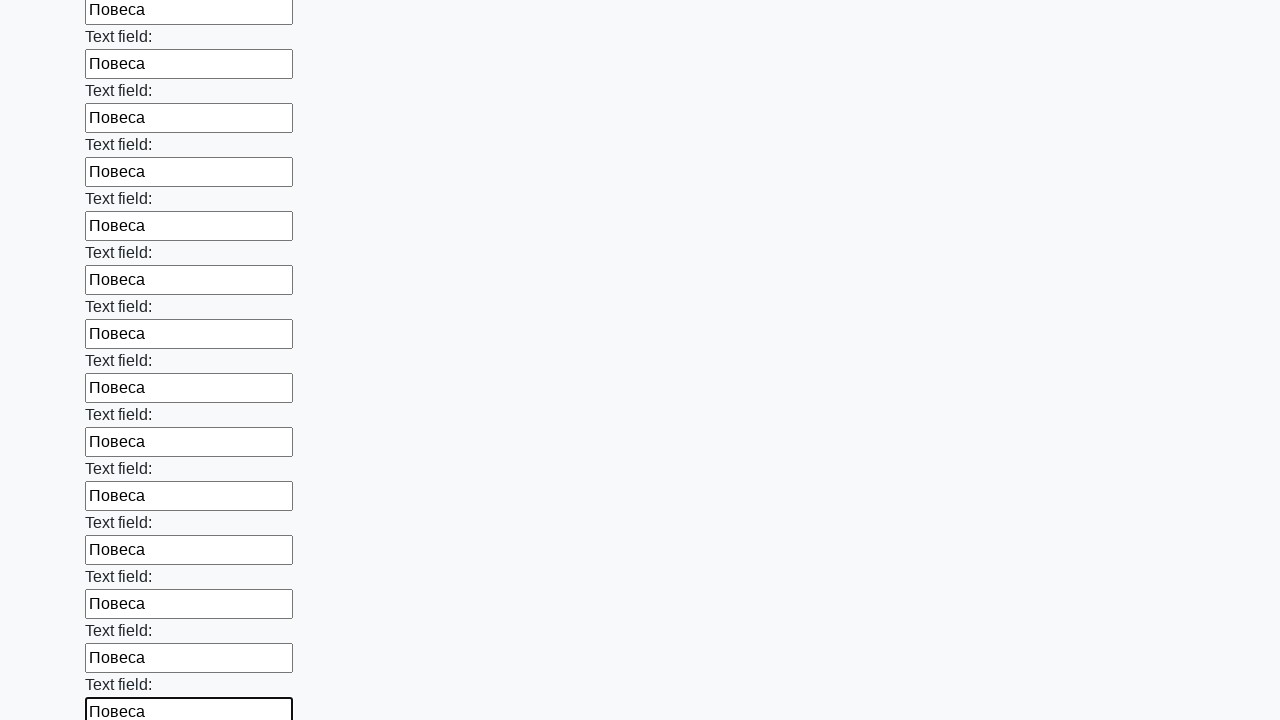

Filled input field with 'Повеса' on input >> nth=42
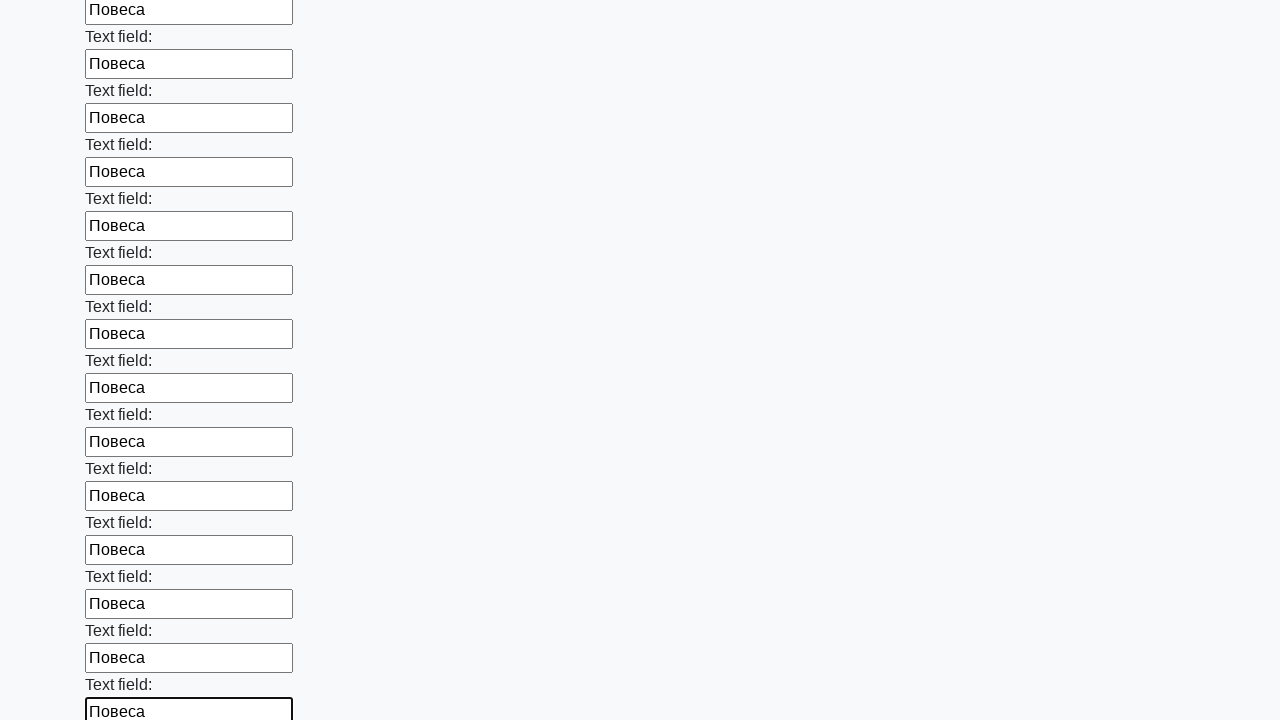

Filled input field with 'Повеса' on input >> nth=43
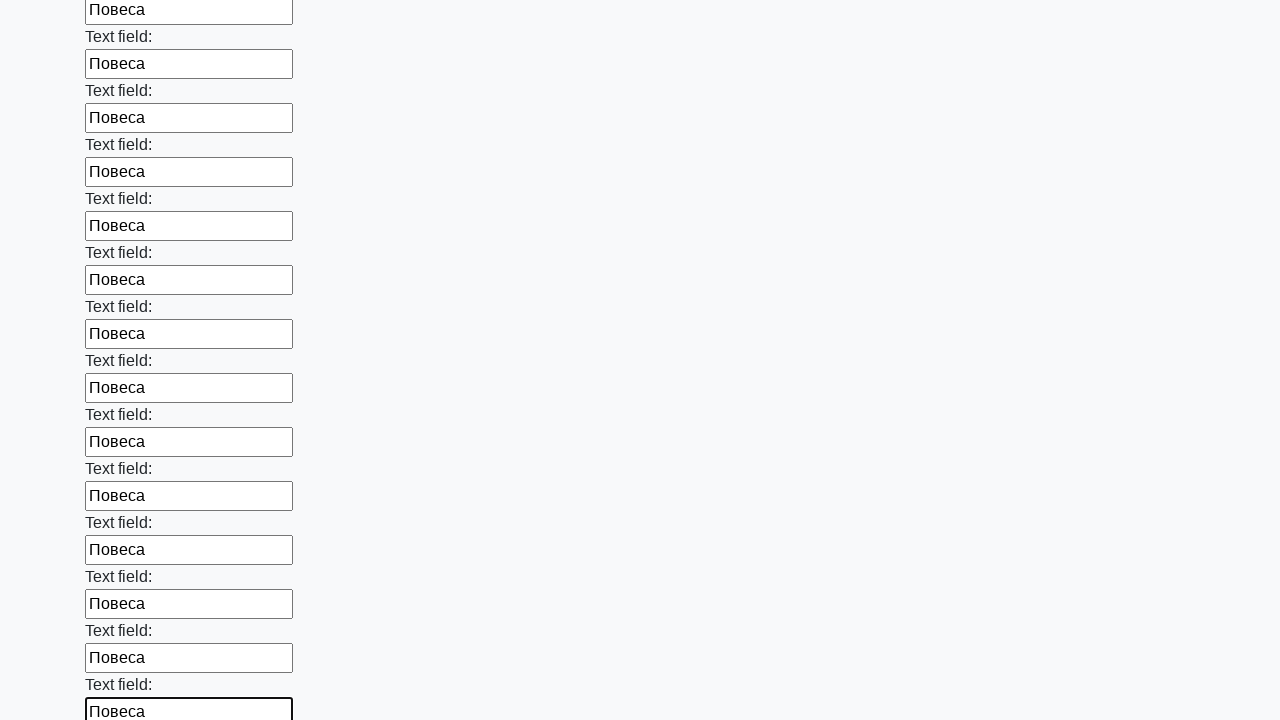

Filled input field with 'Повеса' on input >> nth=44
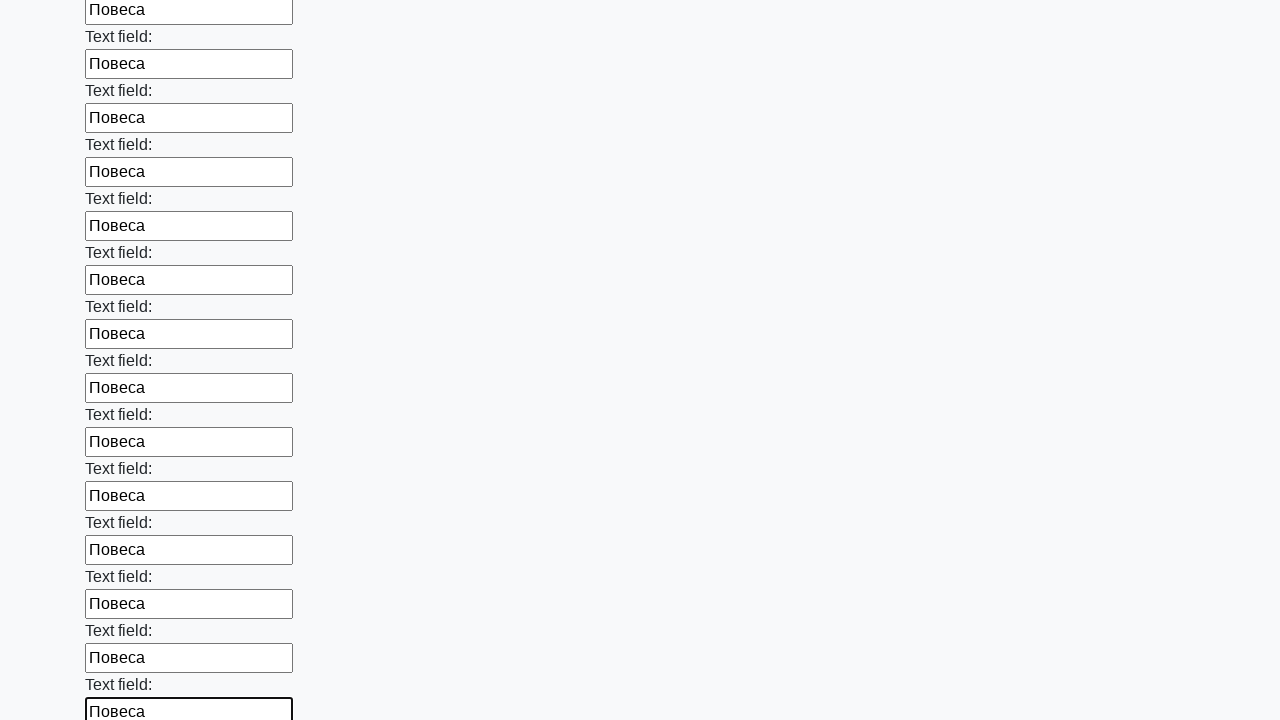

Filled input field with 'Повеса' on input >> nth=45
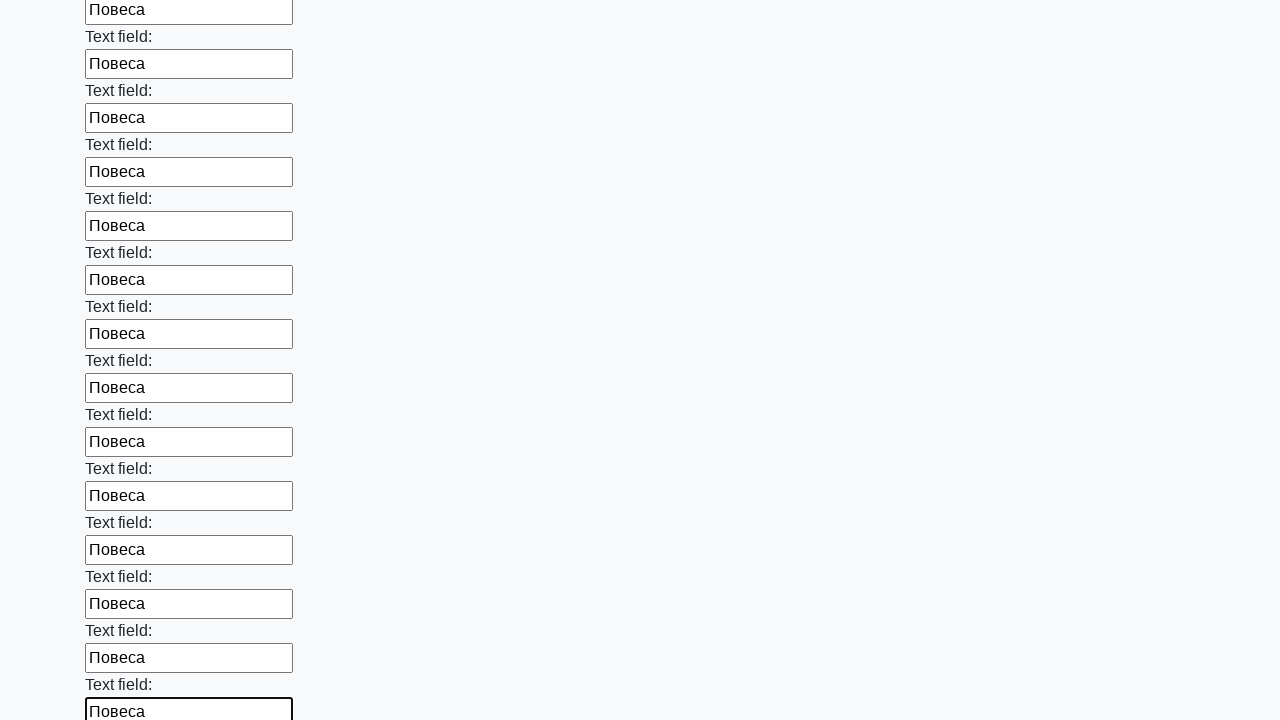

Filled input field with 'Повеса' on input >> nth=46
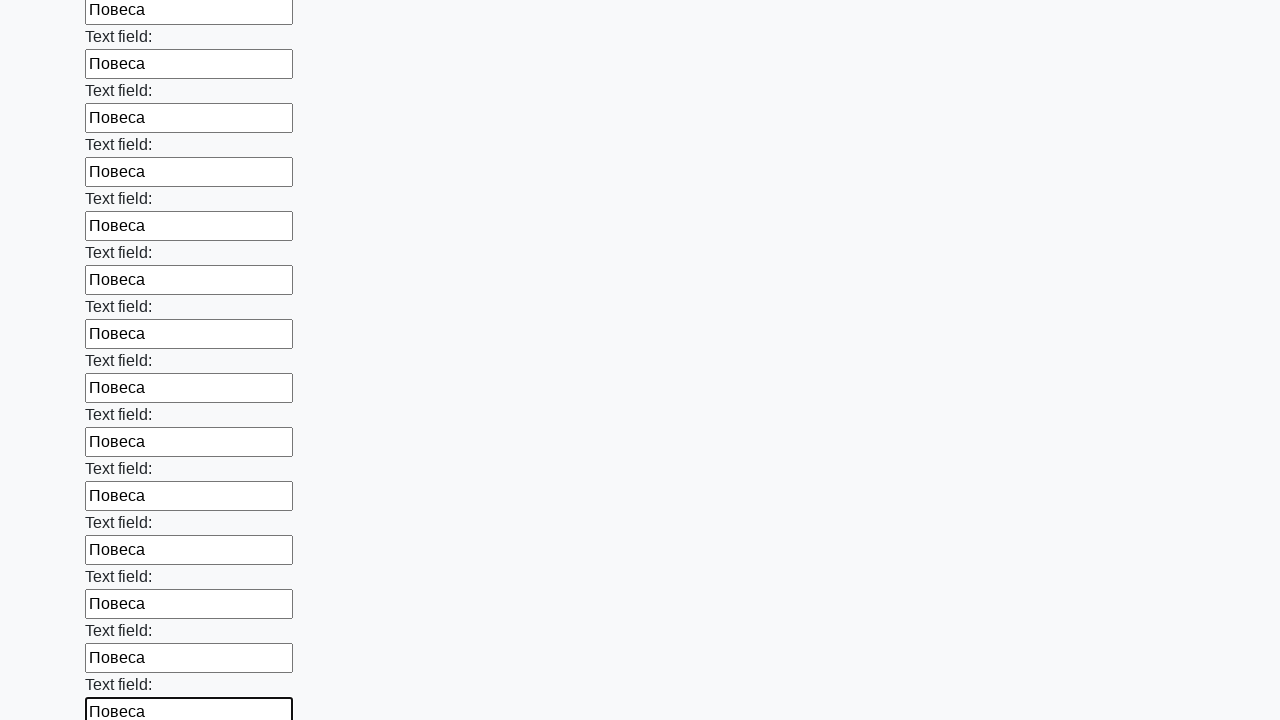

Filled input field with 'Повеса' on input >> nth=47
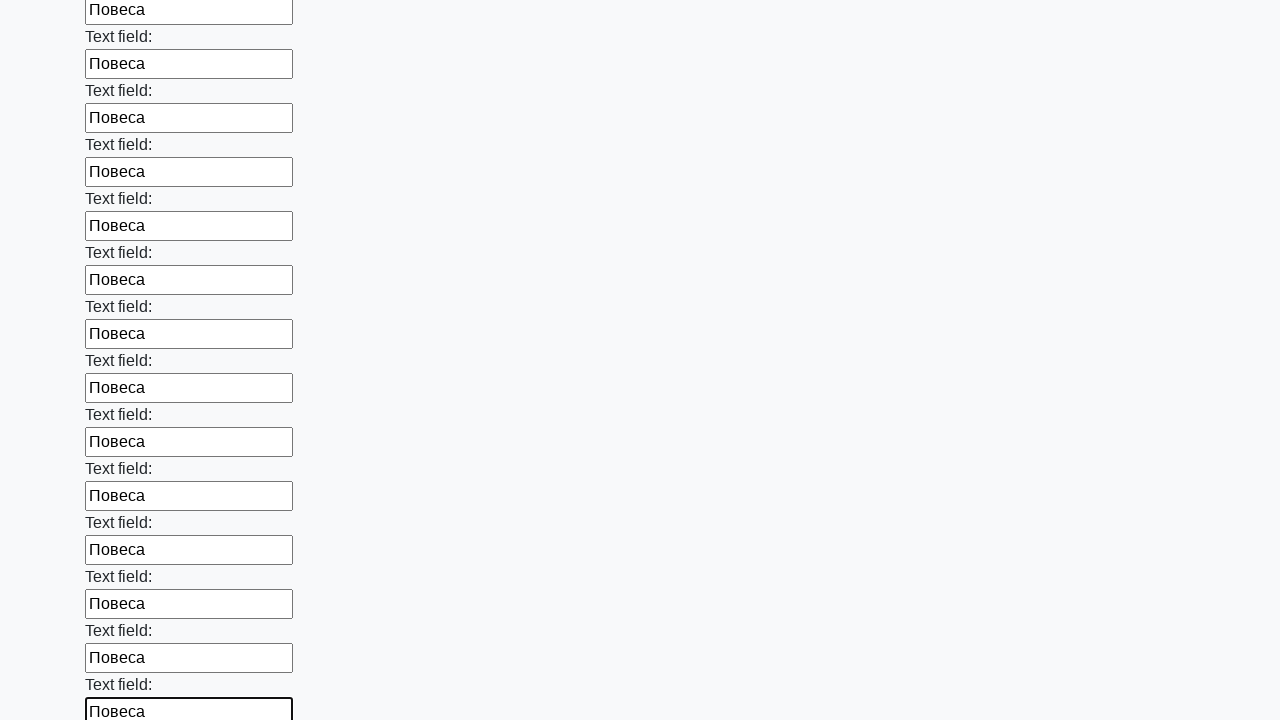

Filled input field with 'Повеса' on input >> nth=48
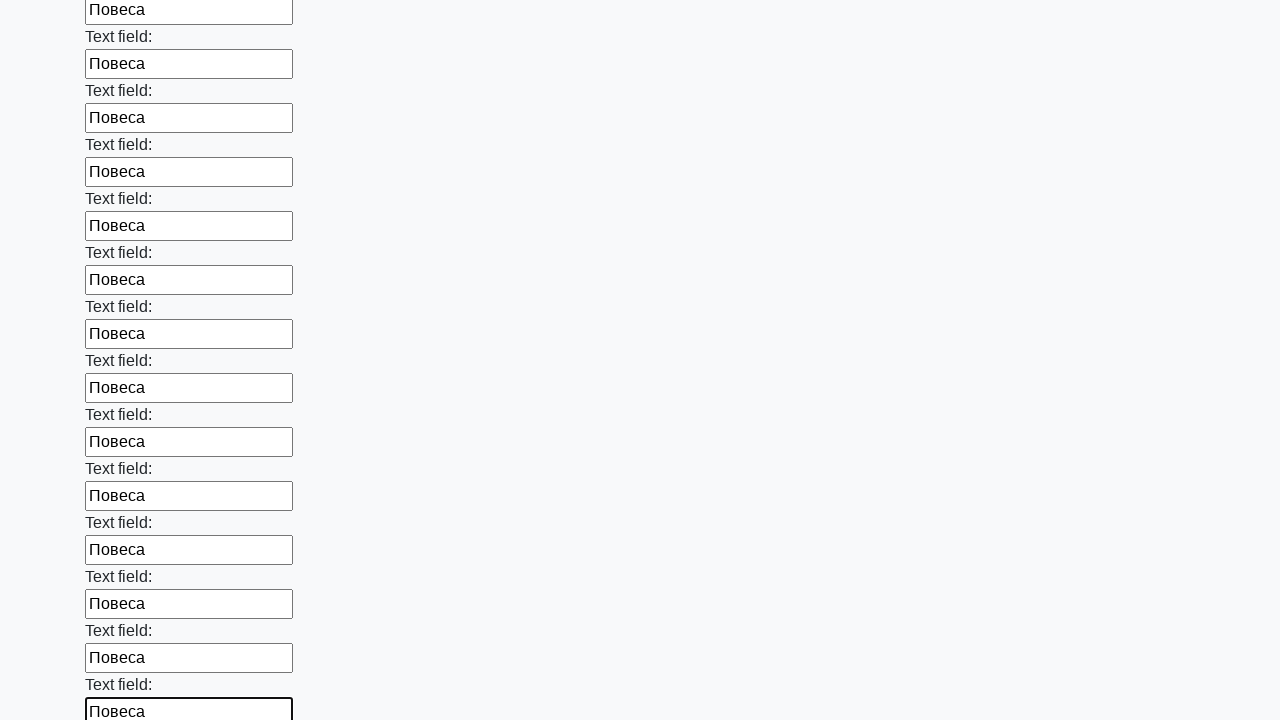

Filled input field with 'Повеса' on input >> nth=49
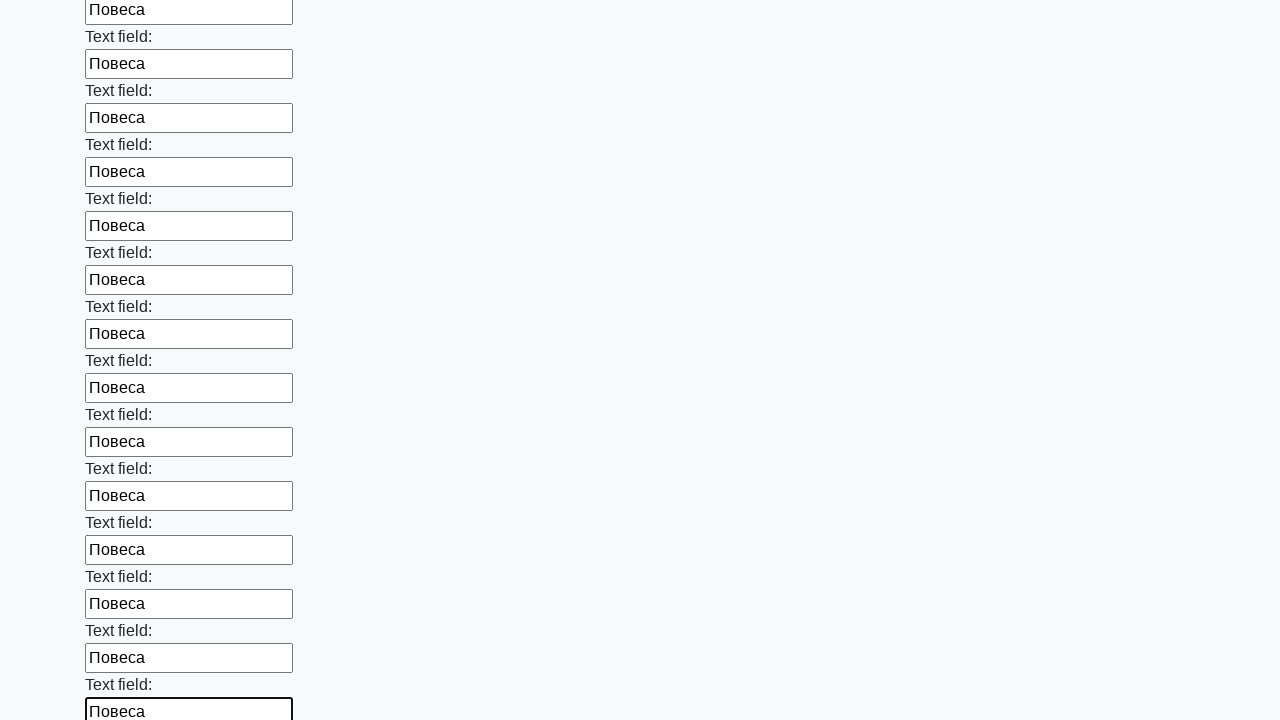

Filled input field with 'Повеса' on input >> nth=50
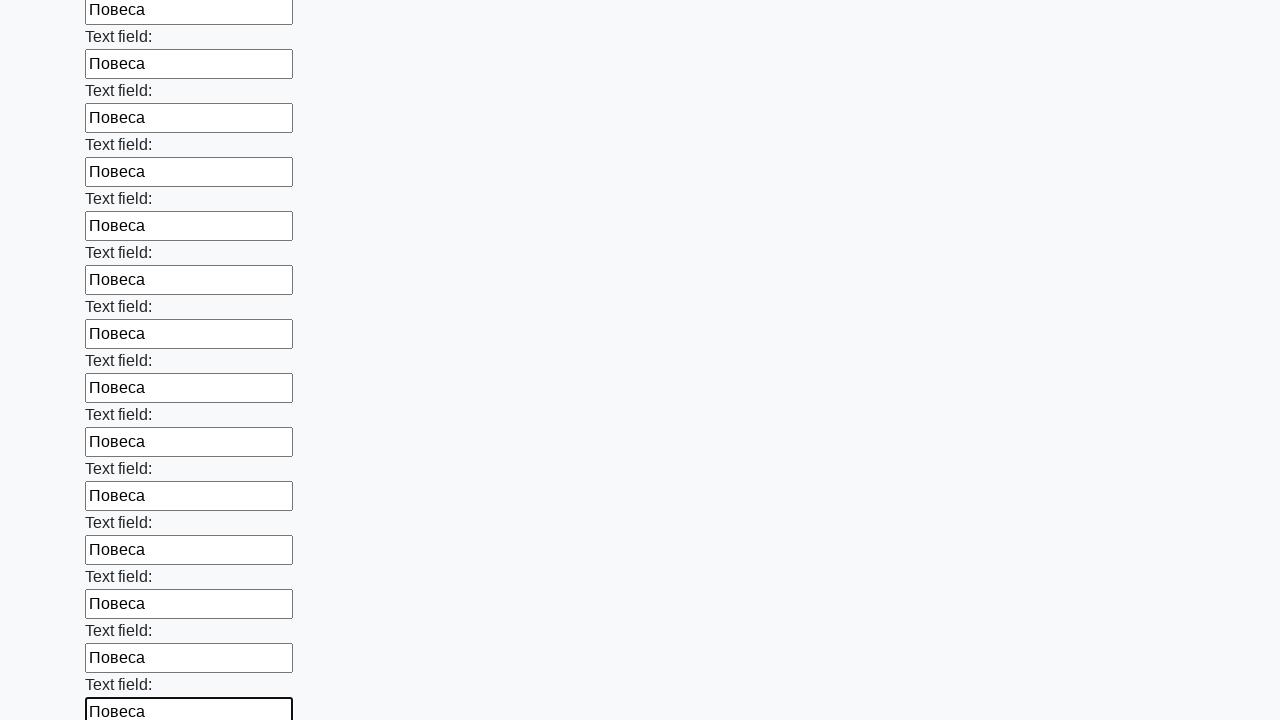

Filled input field with 'Повеса' on input >> nth=51
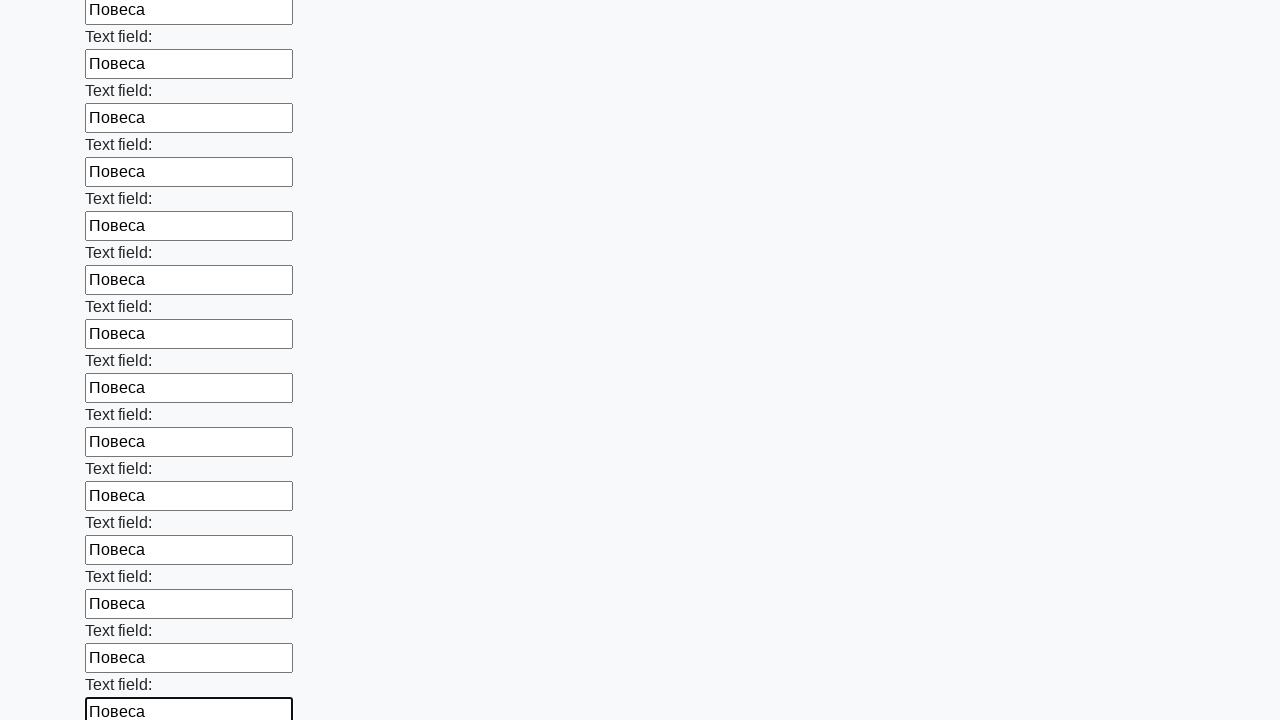

Filled input field with 'Повеса' on input >> nth=52
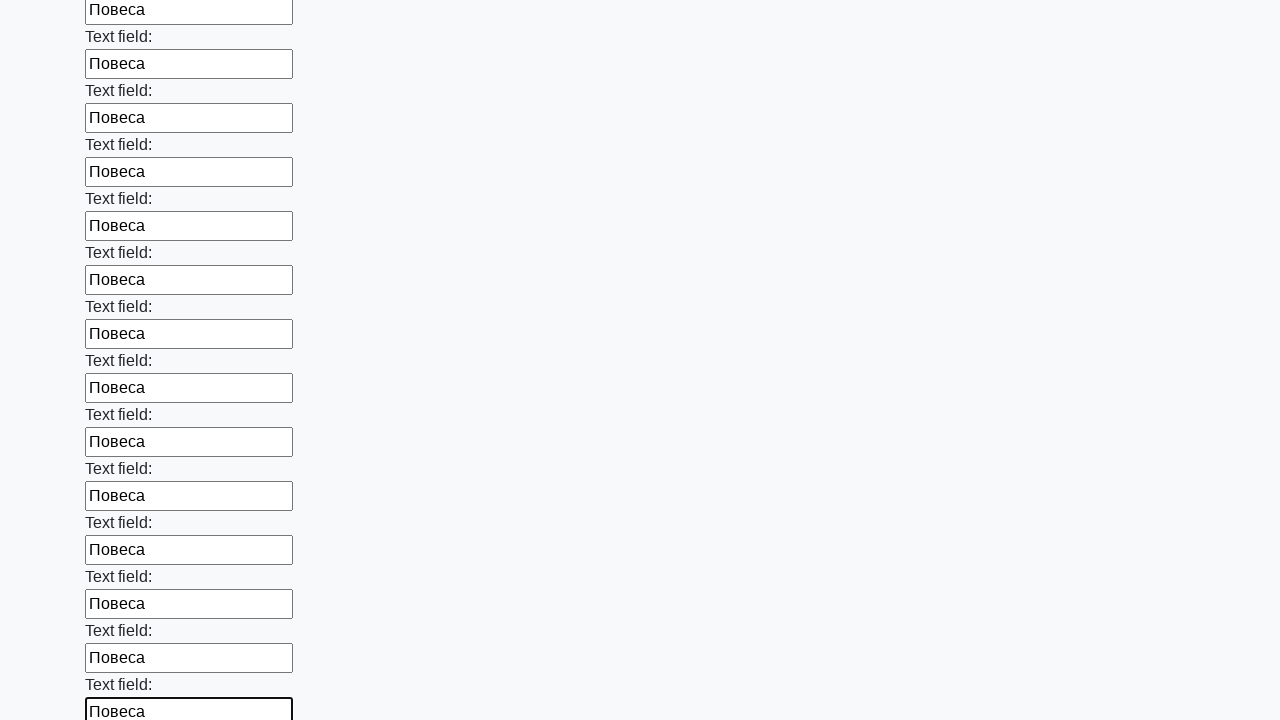

Filled input field with 'Повеса' on input >> nth=53
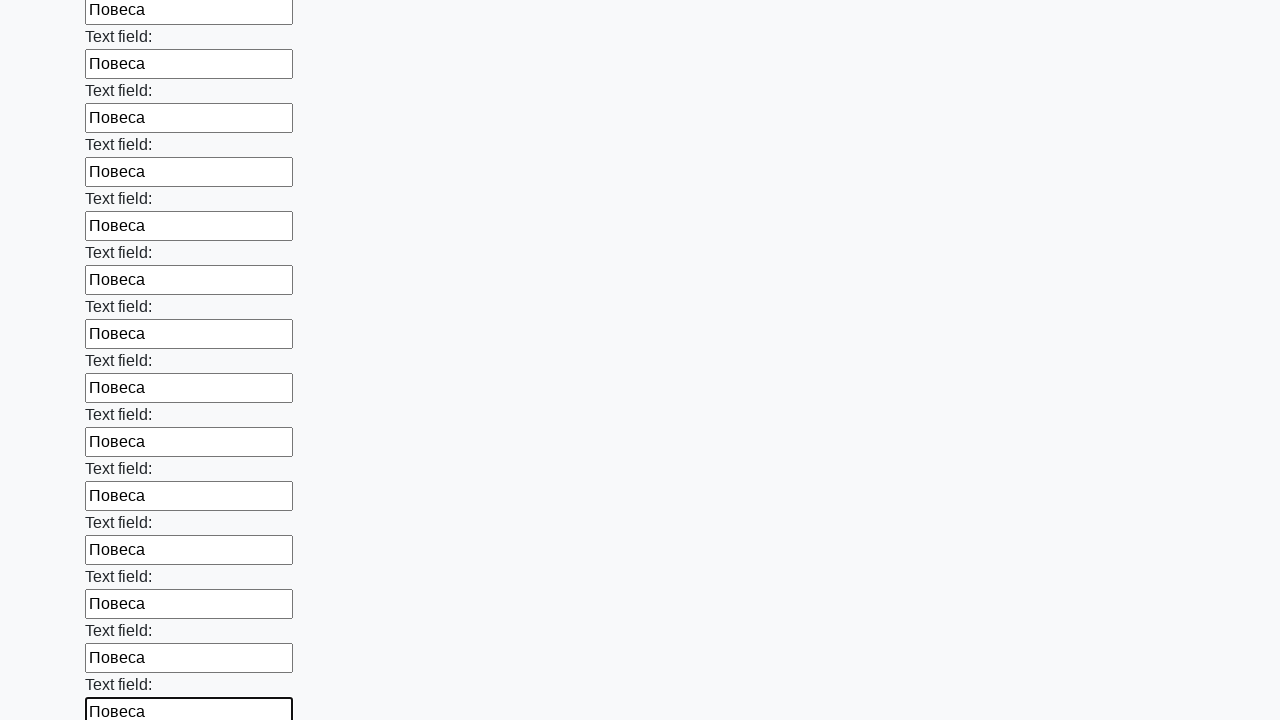

Filled input field with 'Повеса' on input >> nth=54
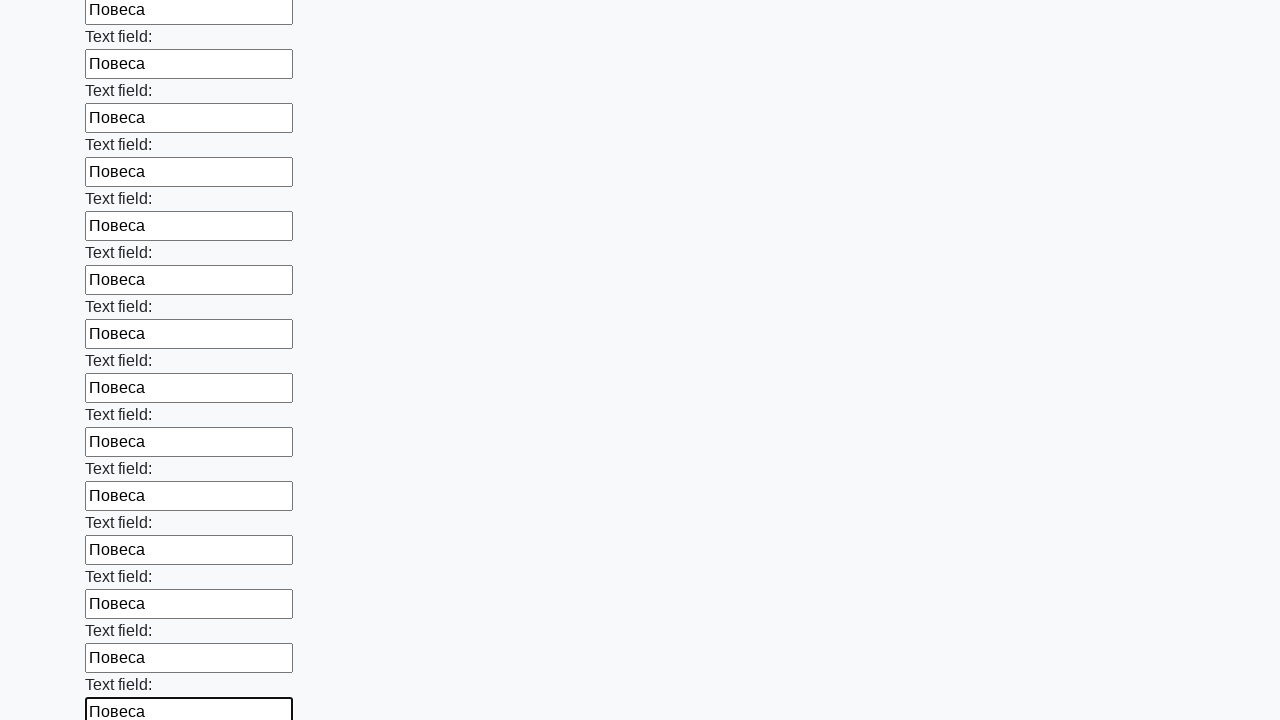

Filled input field with 'Повеса' on input >> nth=55
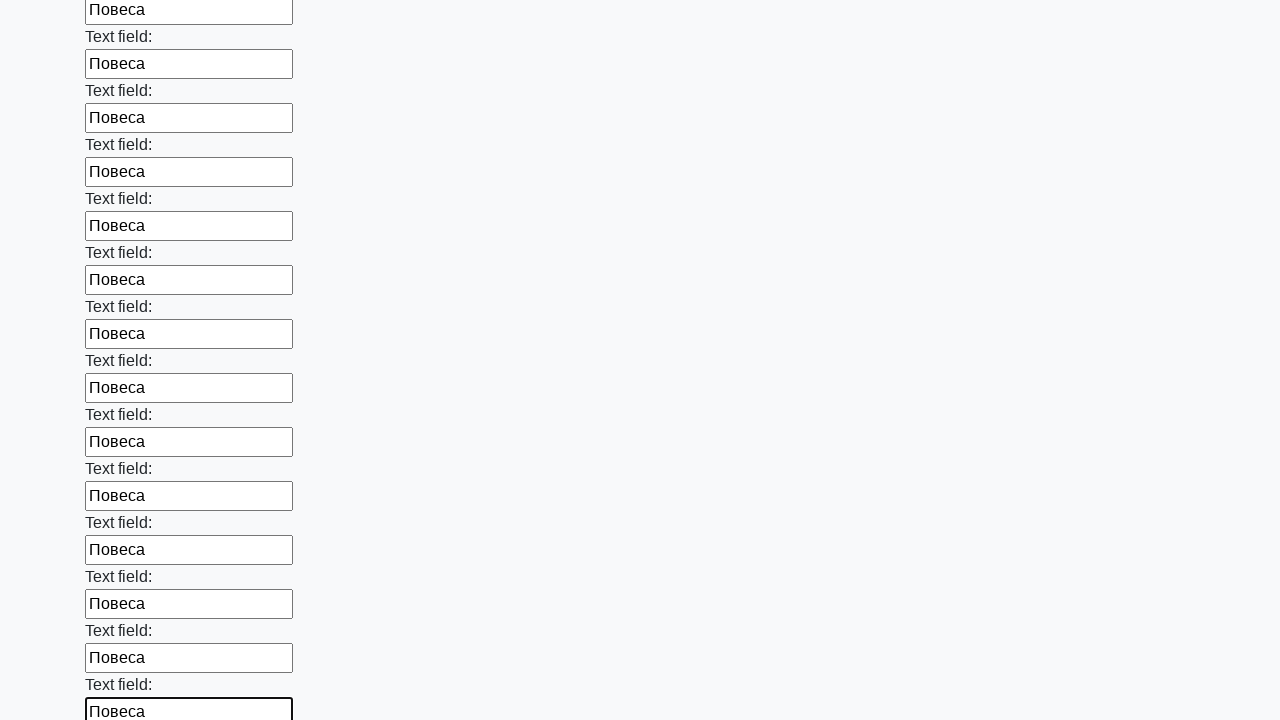

Filled input field with 'Повеса' on input >> nth=56
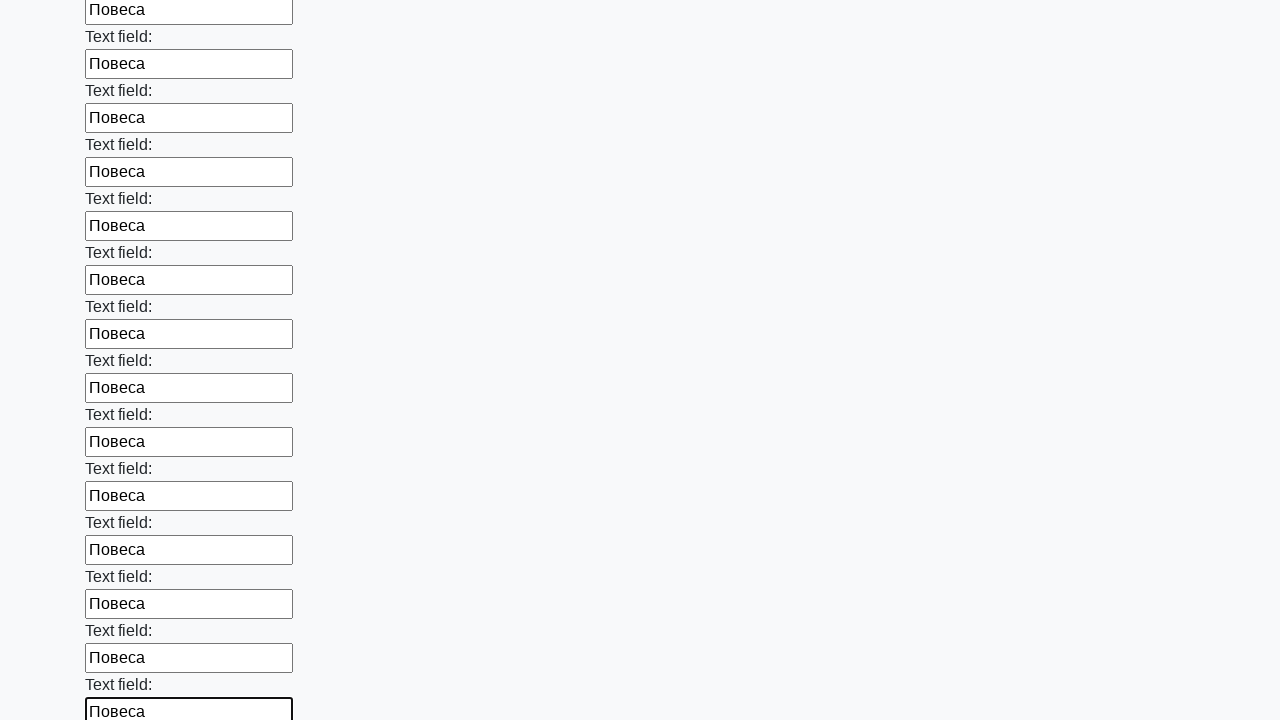

Filled input field with 'Повеса' on input >> nth=57
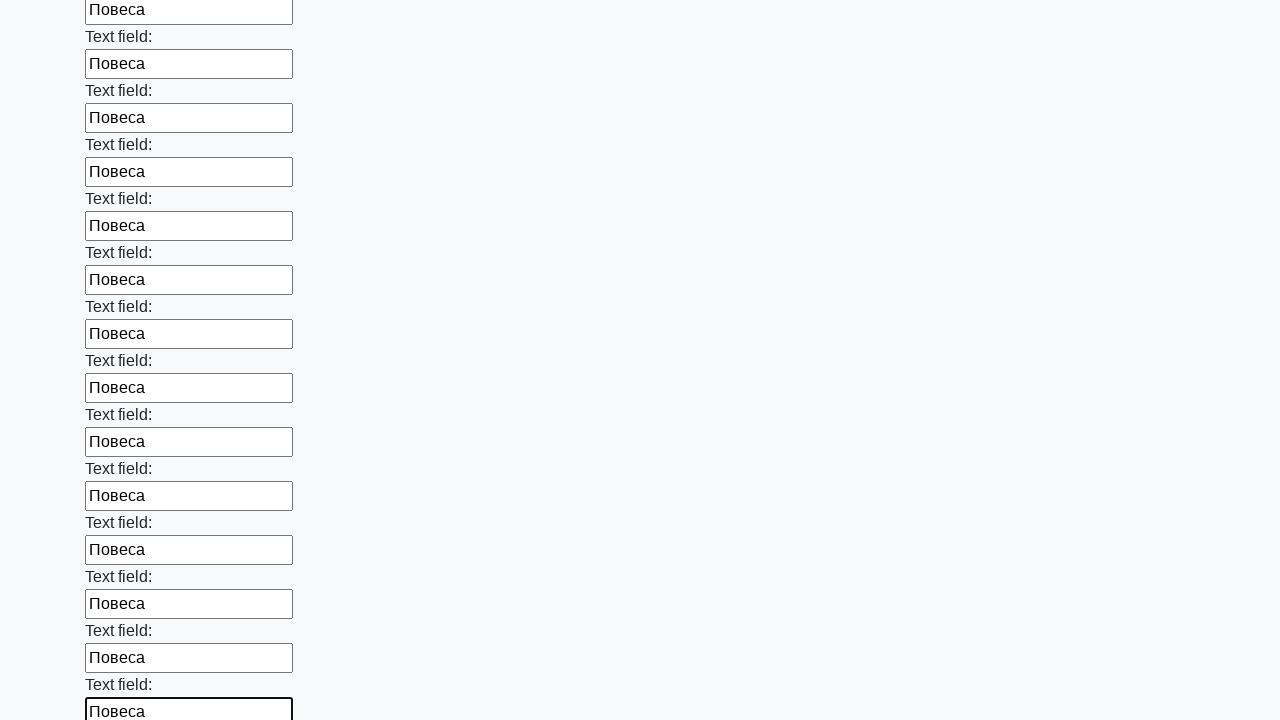

Filled input field with 'Повеса' on input >> nth=58
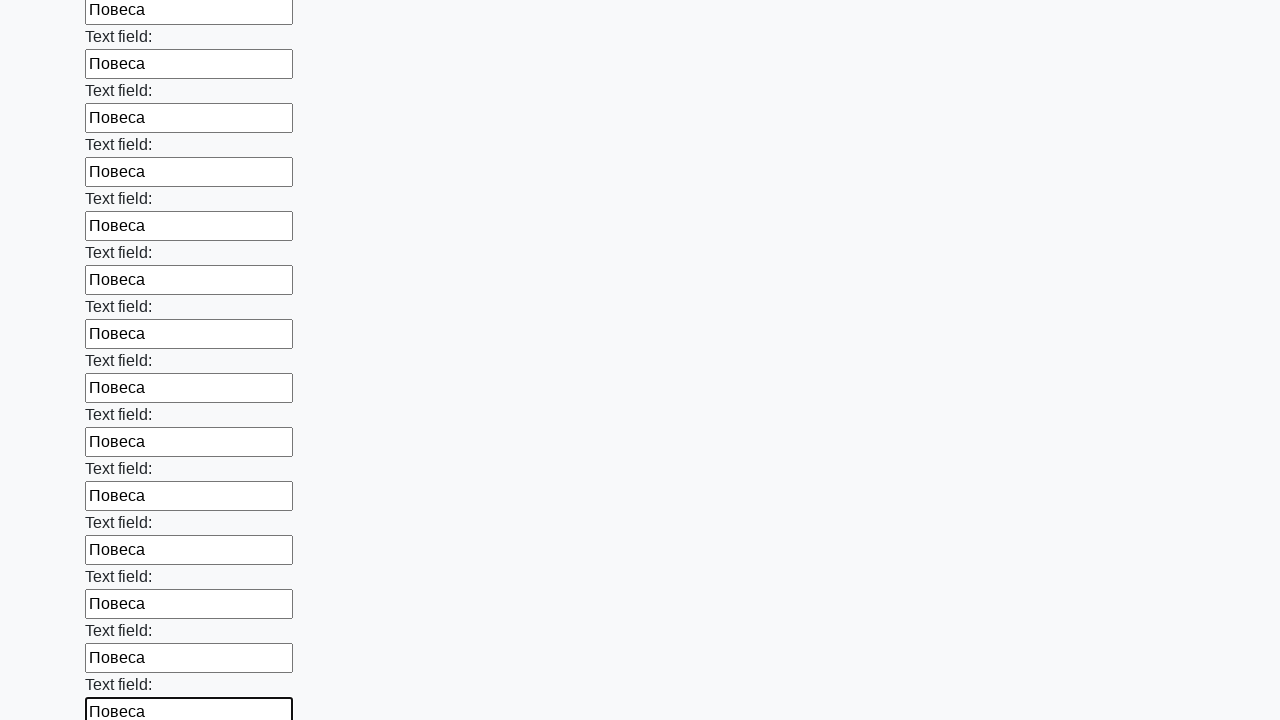

Filled input field with 'Повеса' on input >> nth=59
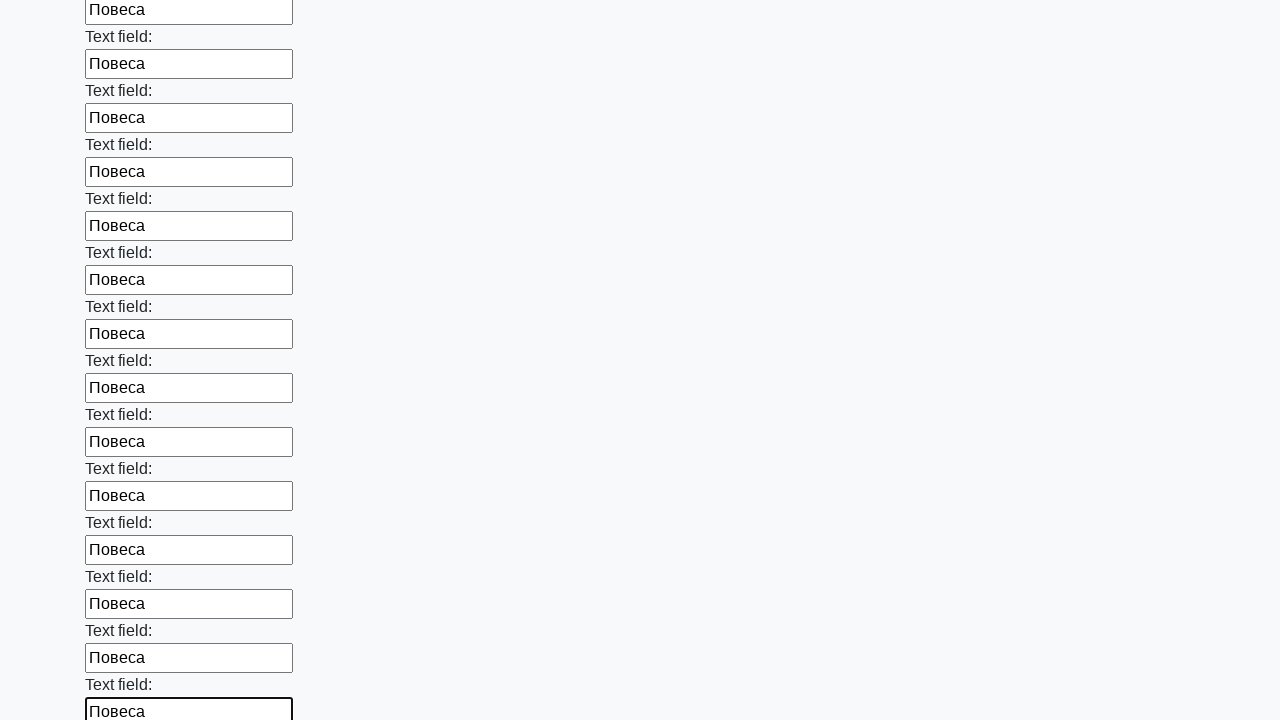

Filled input field with 'Повеса' on input >> nth=60
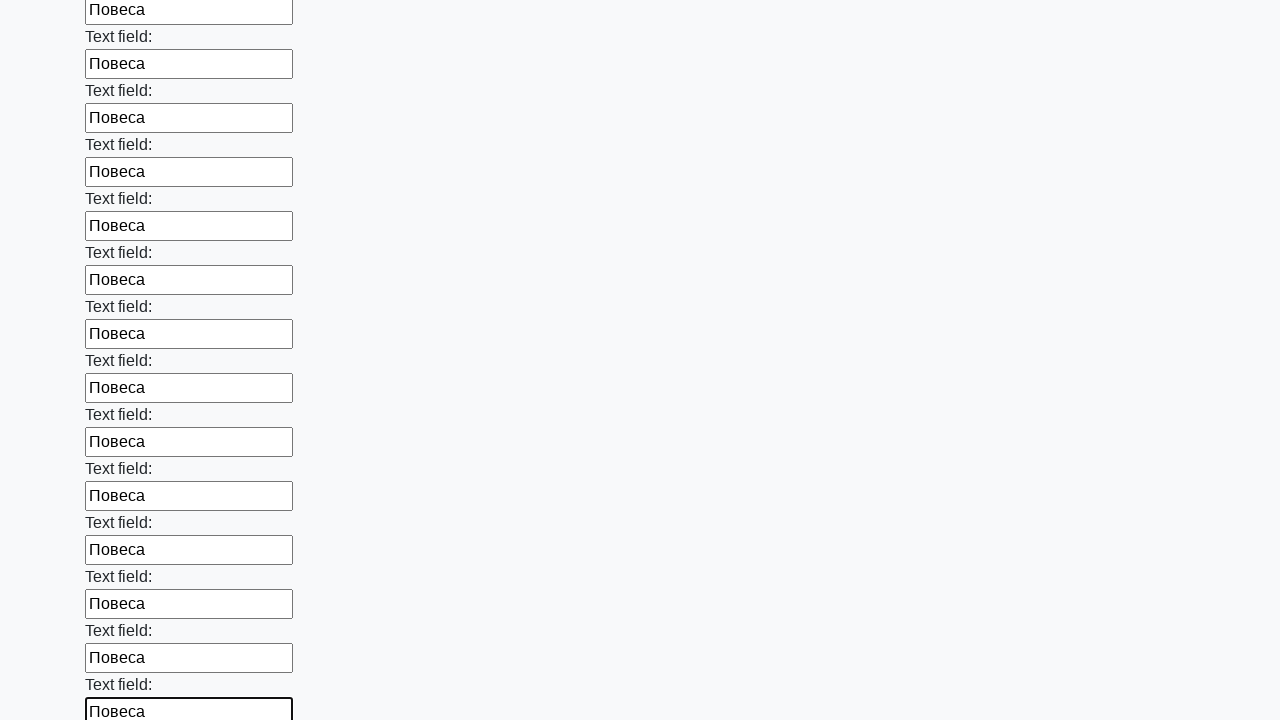

Filled input field with 'Повеса' on input >> nth=61
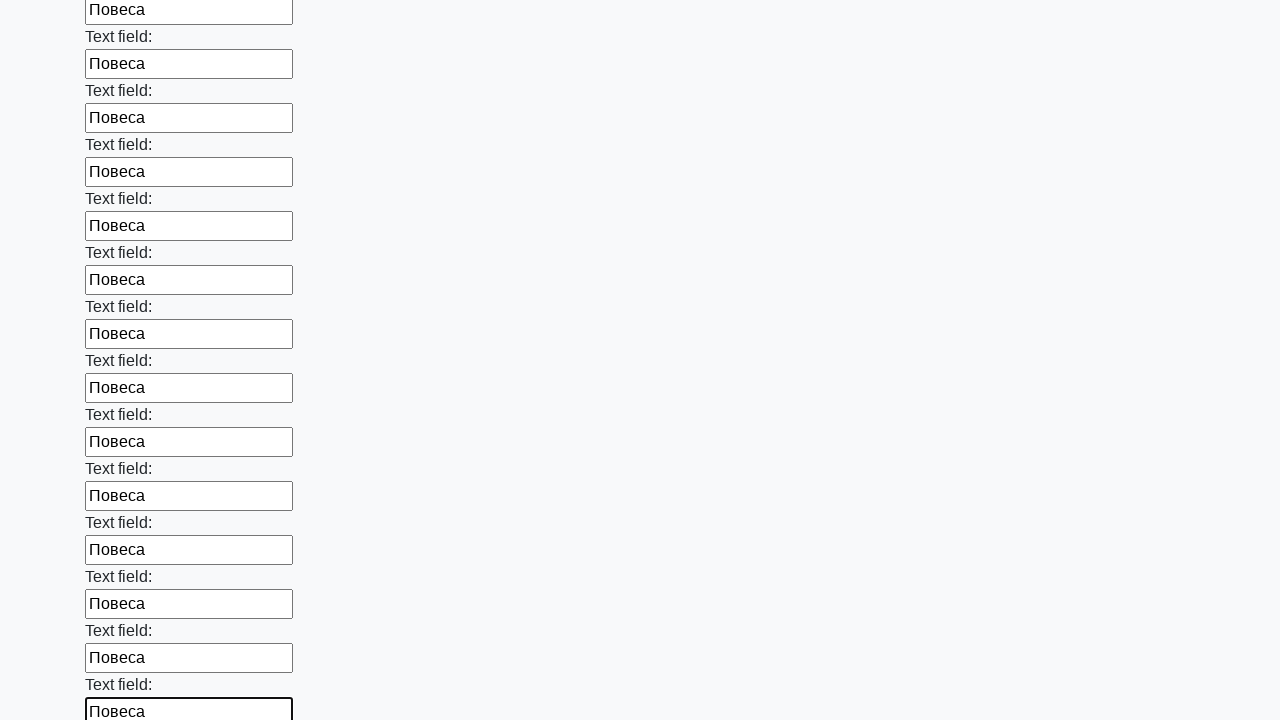

Filled input field with 'Повеса' on input >> nth=62
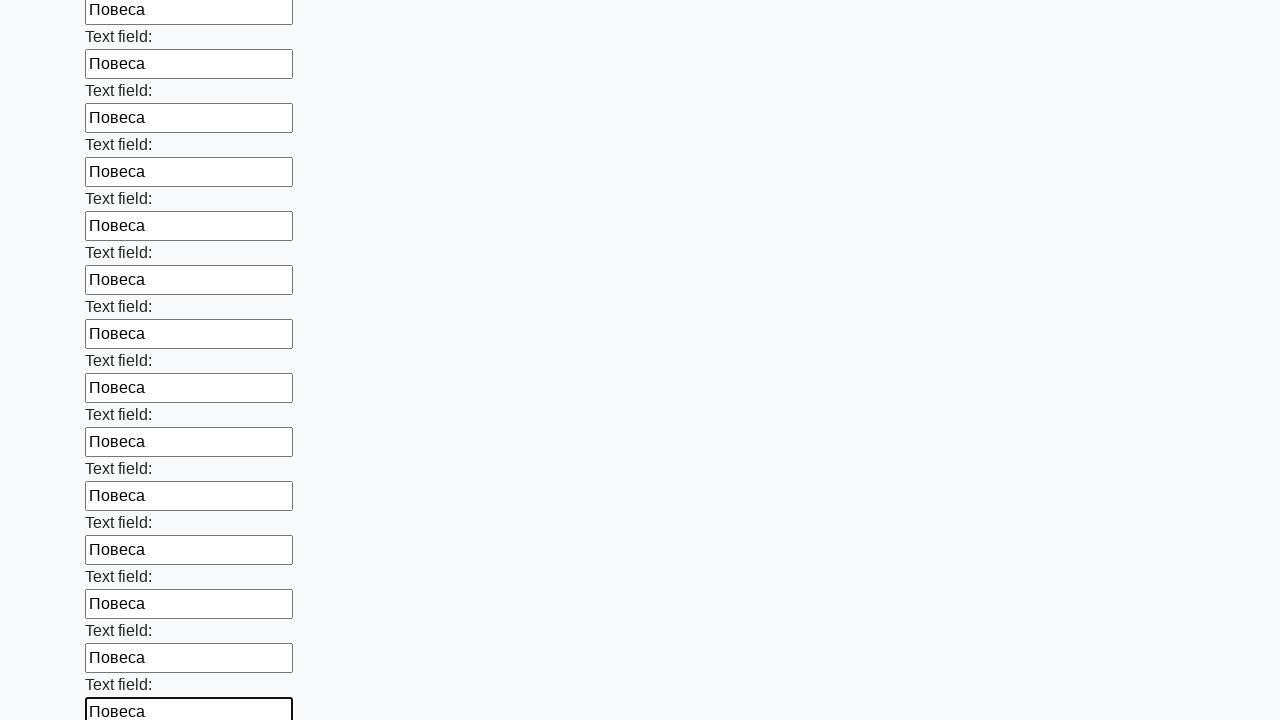

Filled input field with 'Повеса' on input >> nth=63
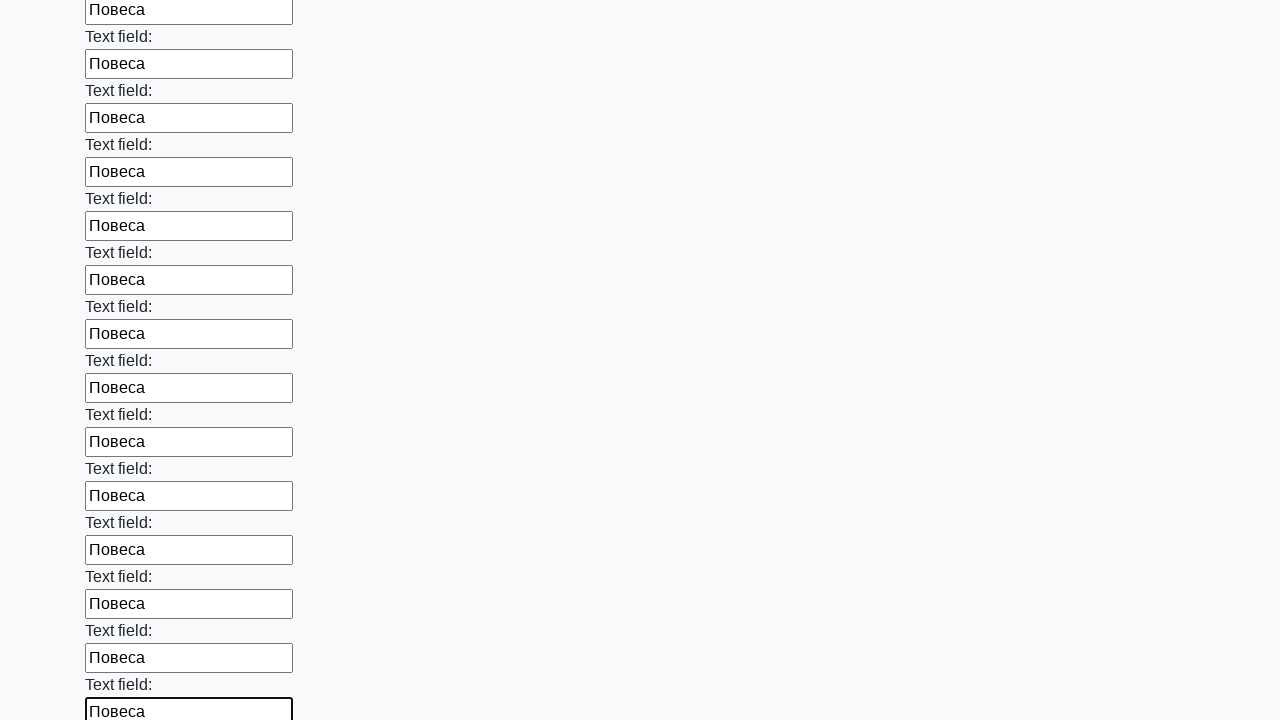

Filled input field with 'Повеса' on input >> nth=64
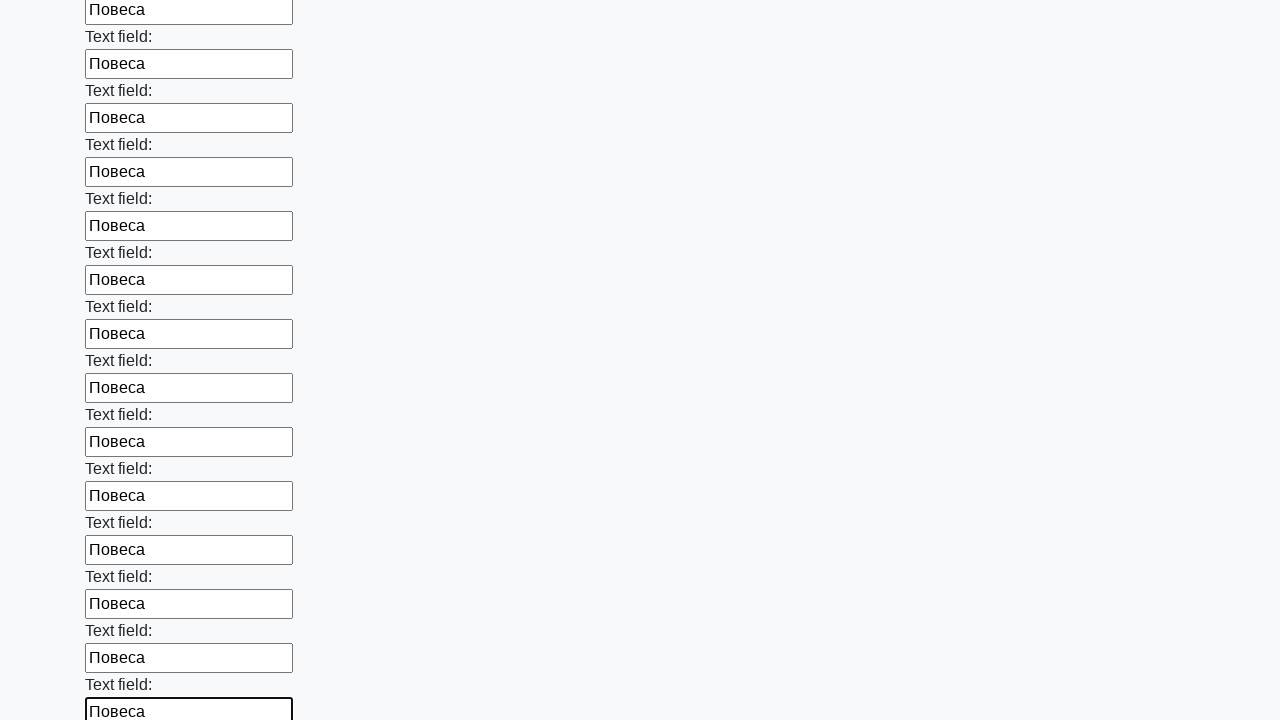

Filled input field with 'Повеса' on input >> nth=65
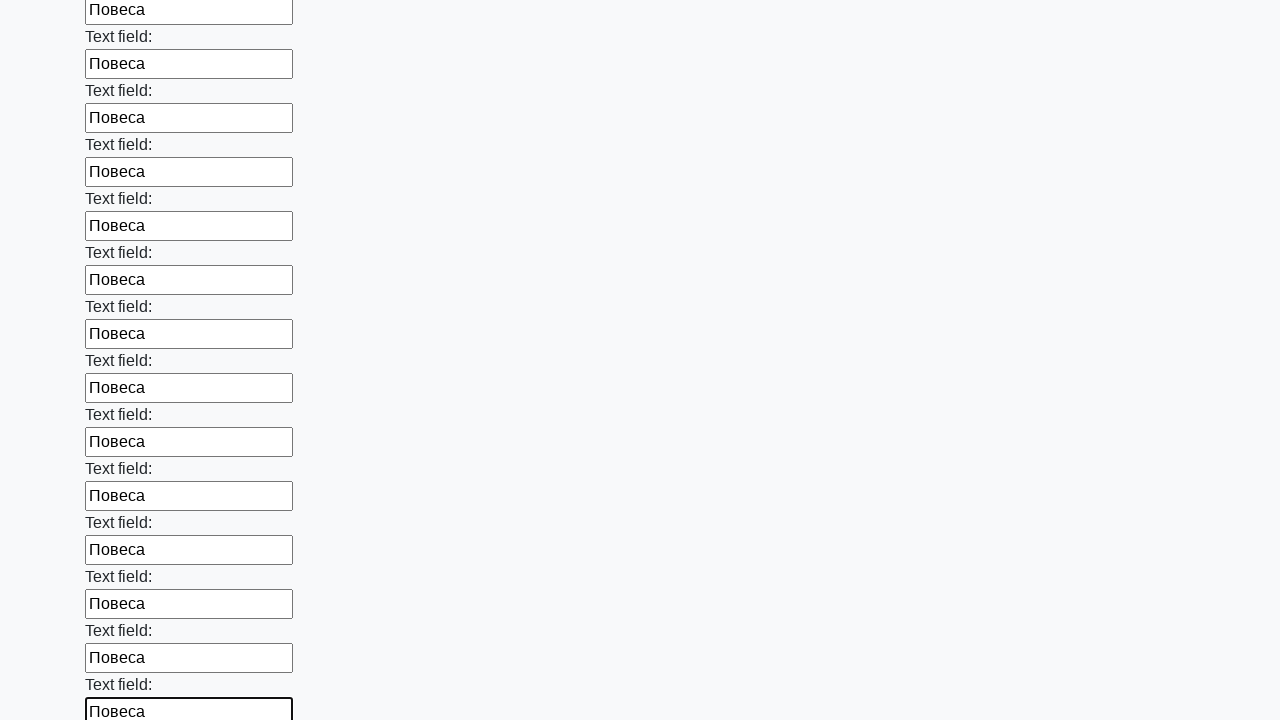

Filled input field with 'Повеса' on input >> nth=66
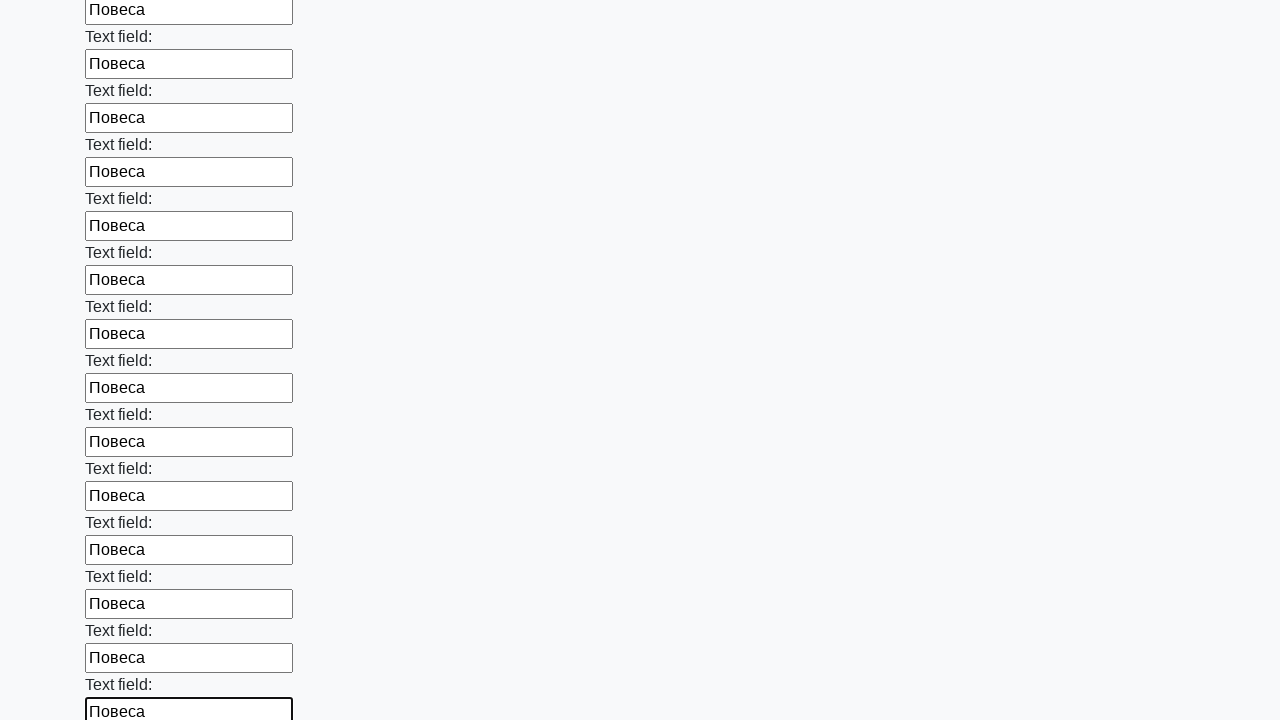

Filled input field with 'Повеса' on input >> nth=67
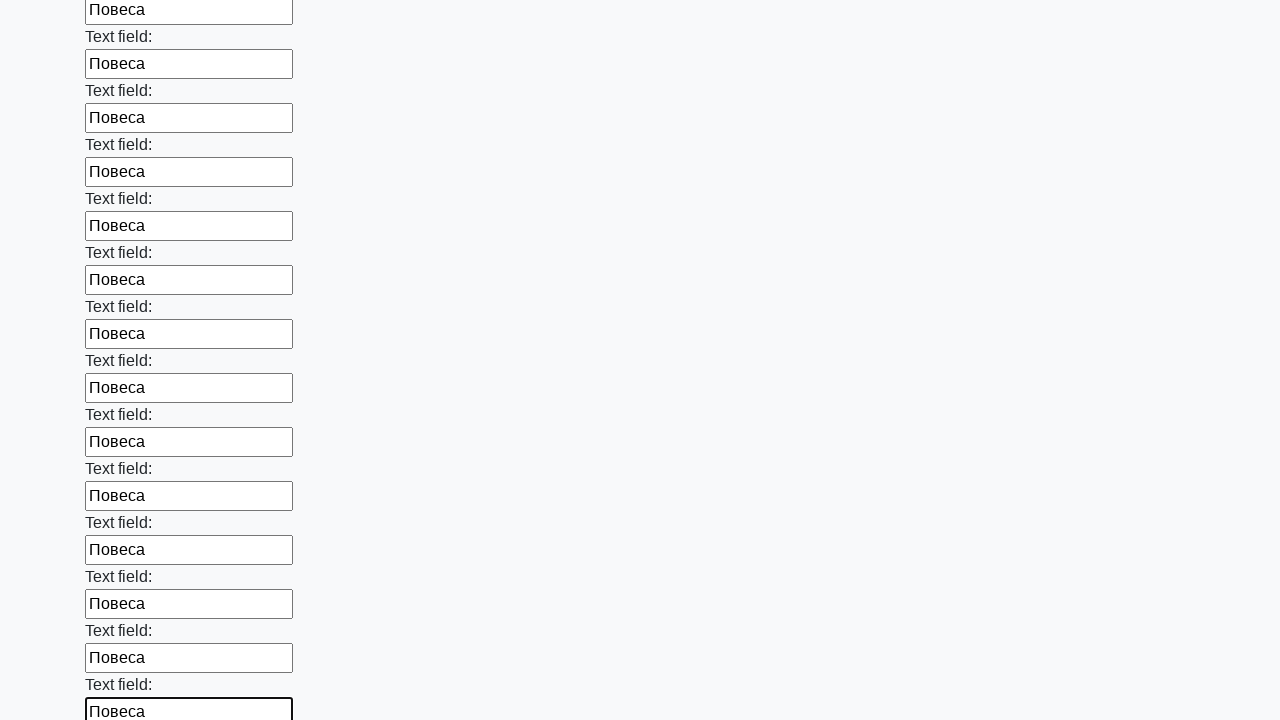

Filled input field with 'Повеса' on input >> nth=68
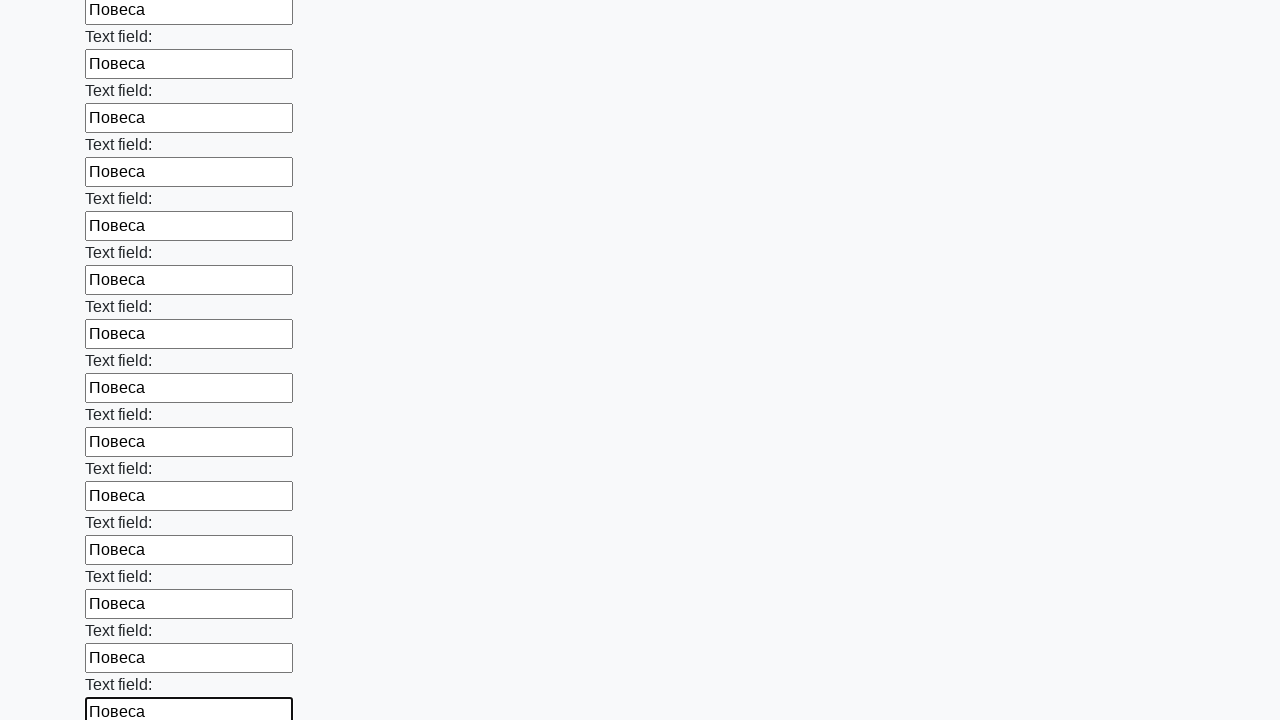

Filled input field with 'Повеса' on input >> nth=69
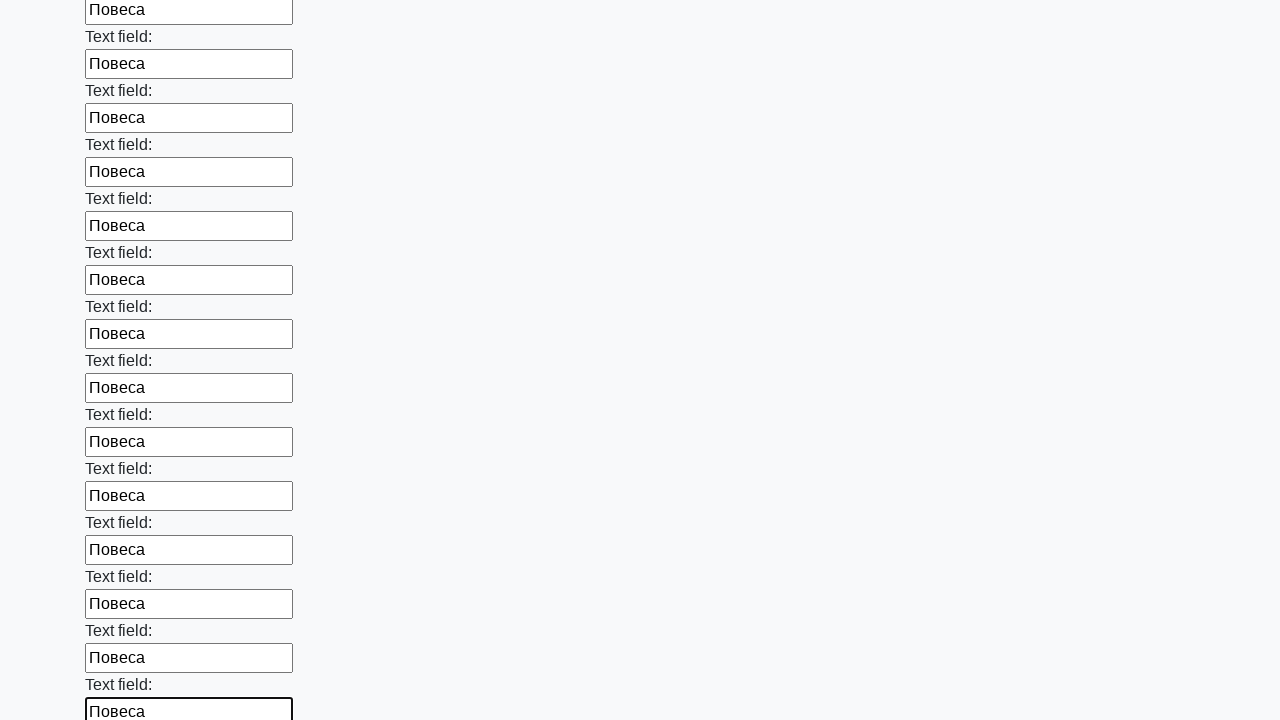

Filled input field with 'Повеса' on input >> nth=70
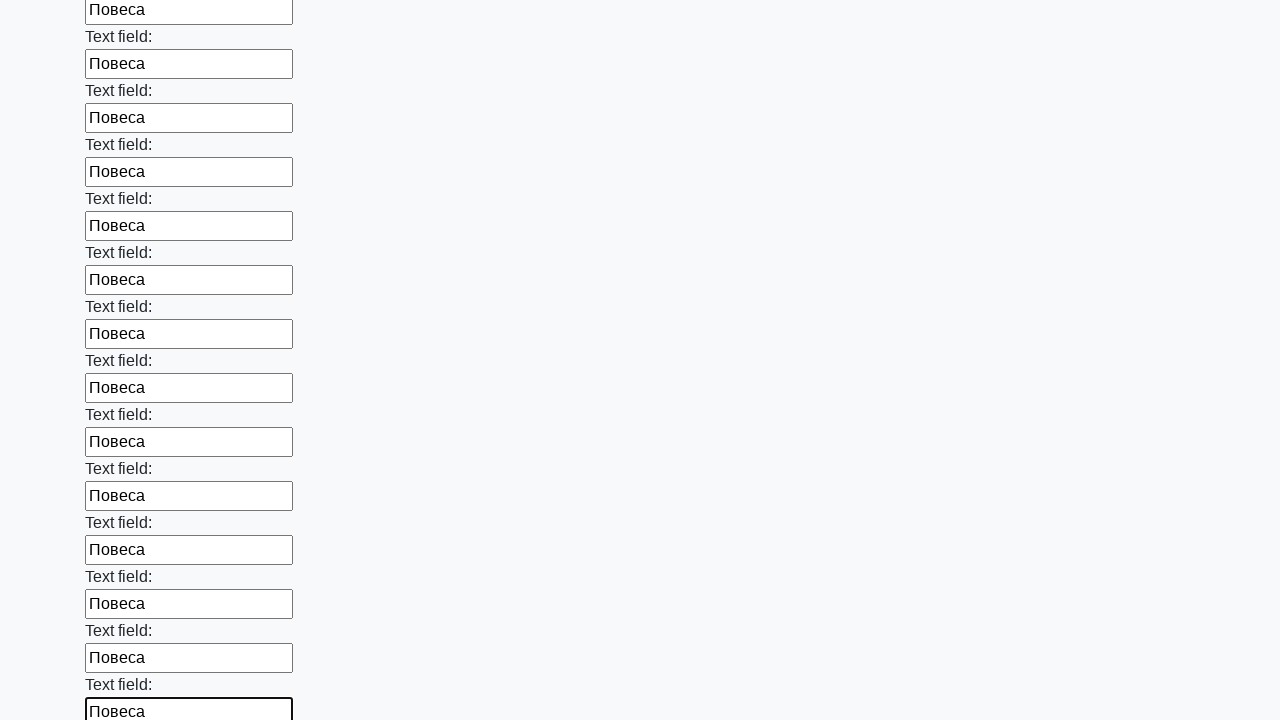

Filled input field with 'Повеса' on input >> nth=71
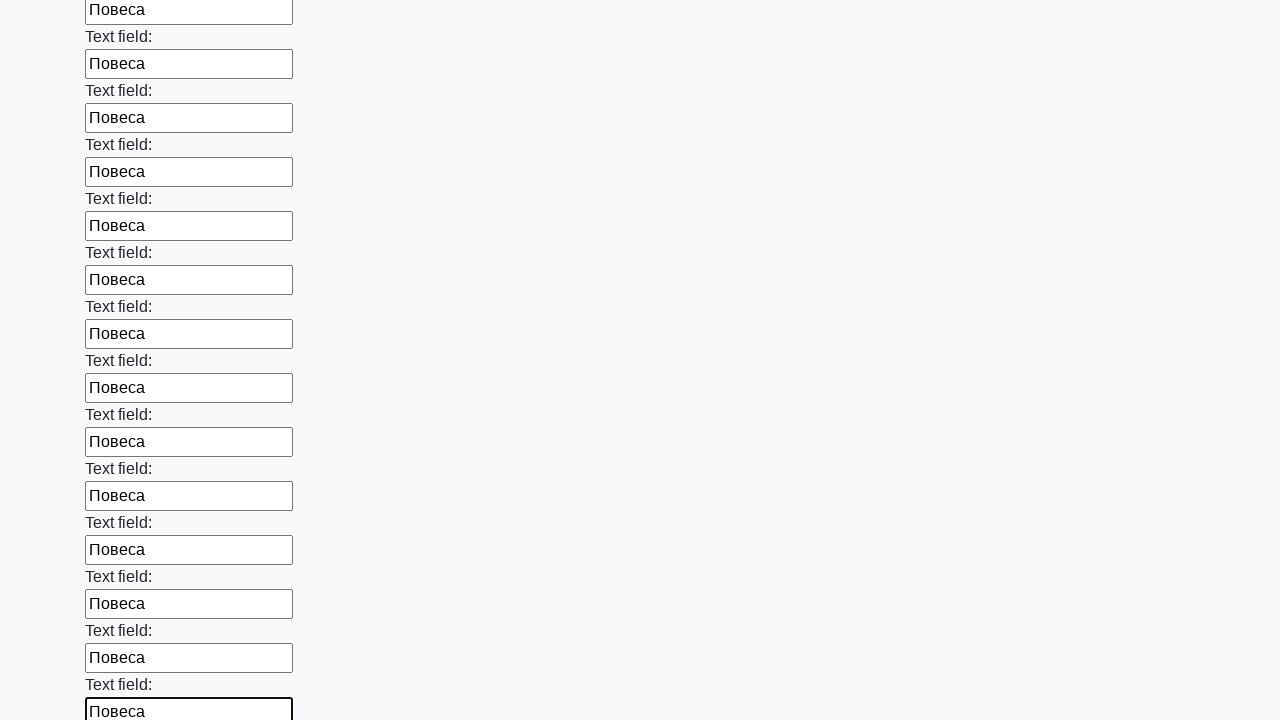

Filled input field with 'Повеса' on input >> nth=72
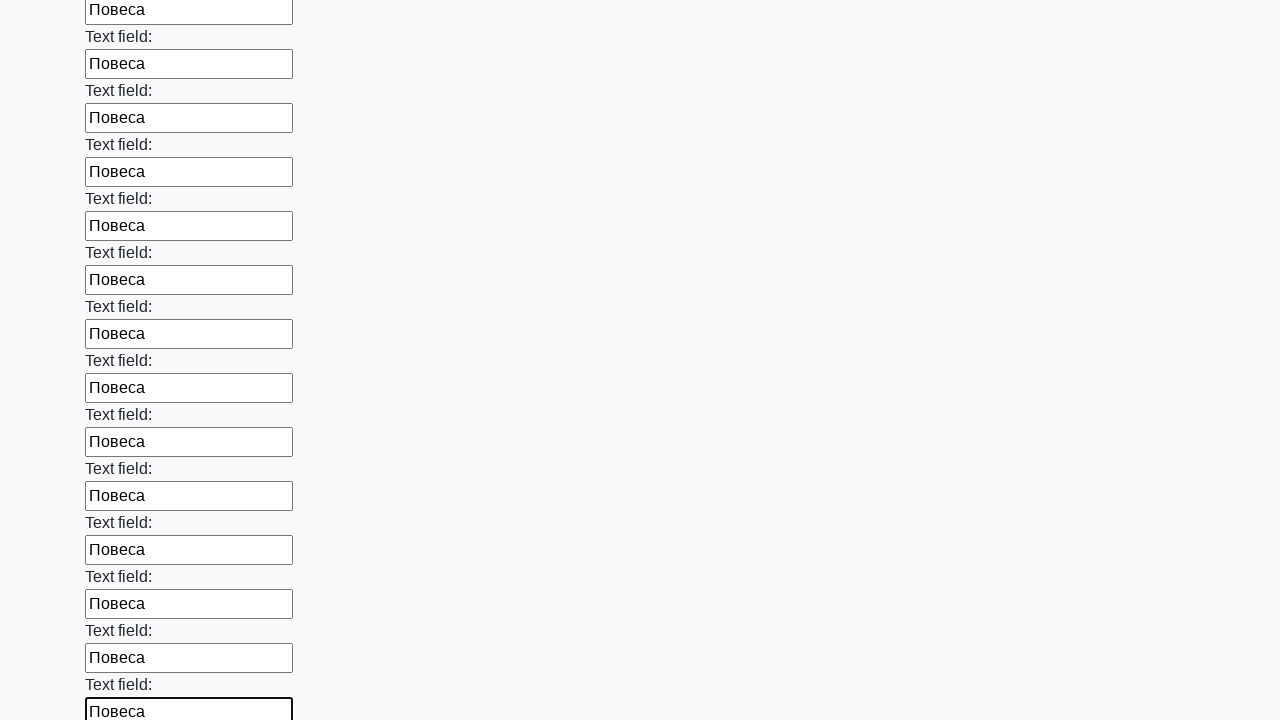

Filled input field with 'Повеса' on input >> nth=73
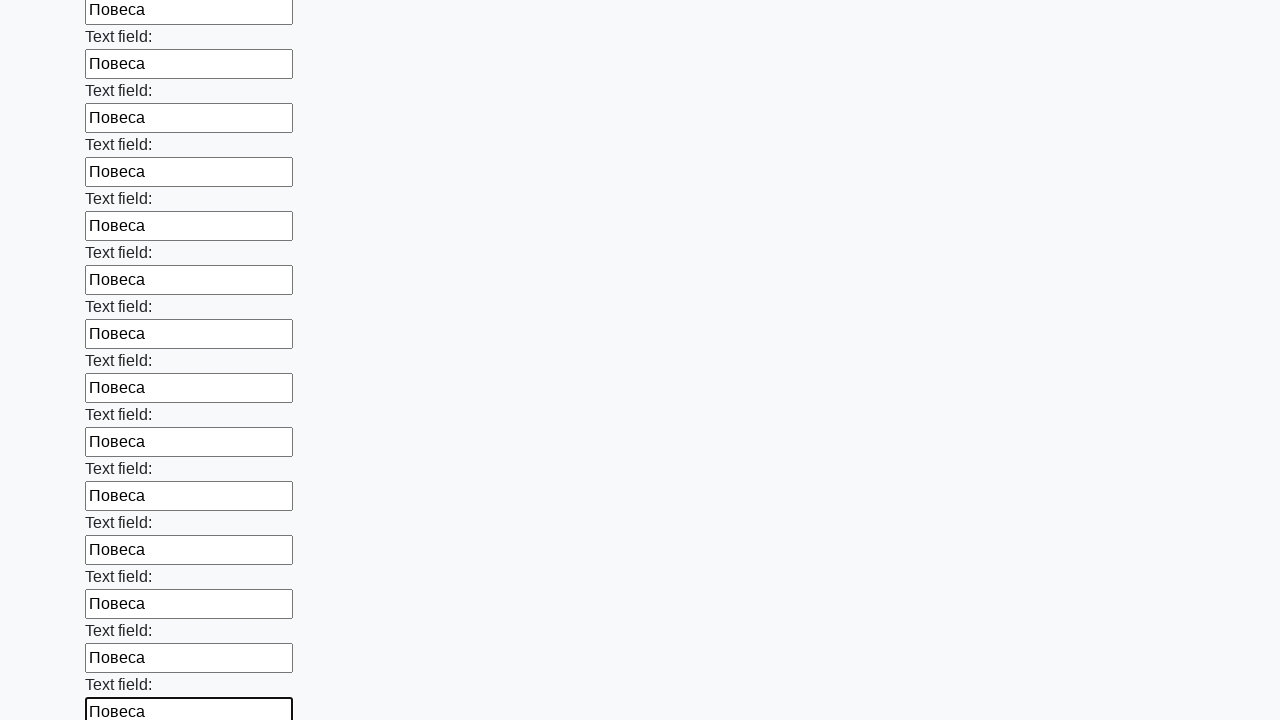

Filled input field with 'Повеса' on input >> nth=74
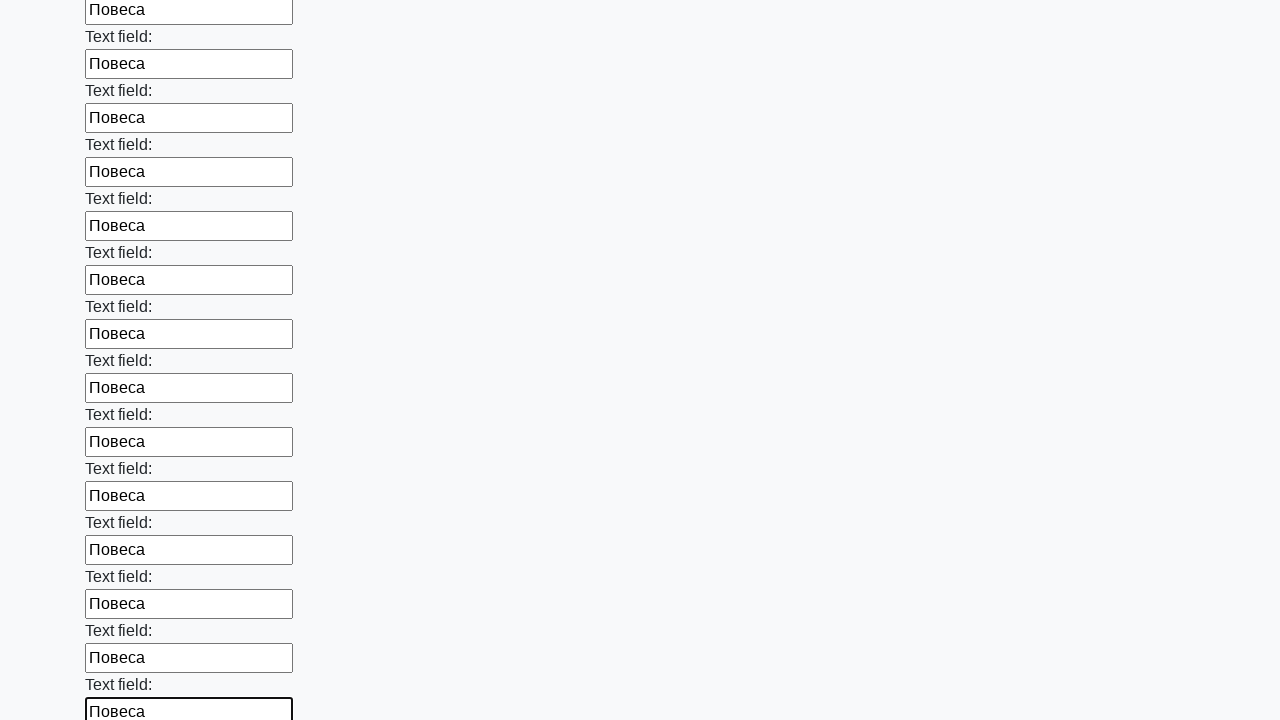

Filled input field with 'Повеса' on input >> nth=75
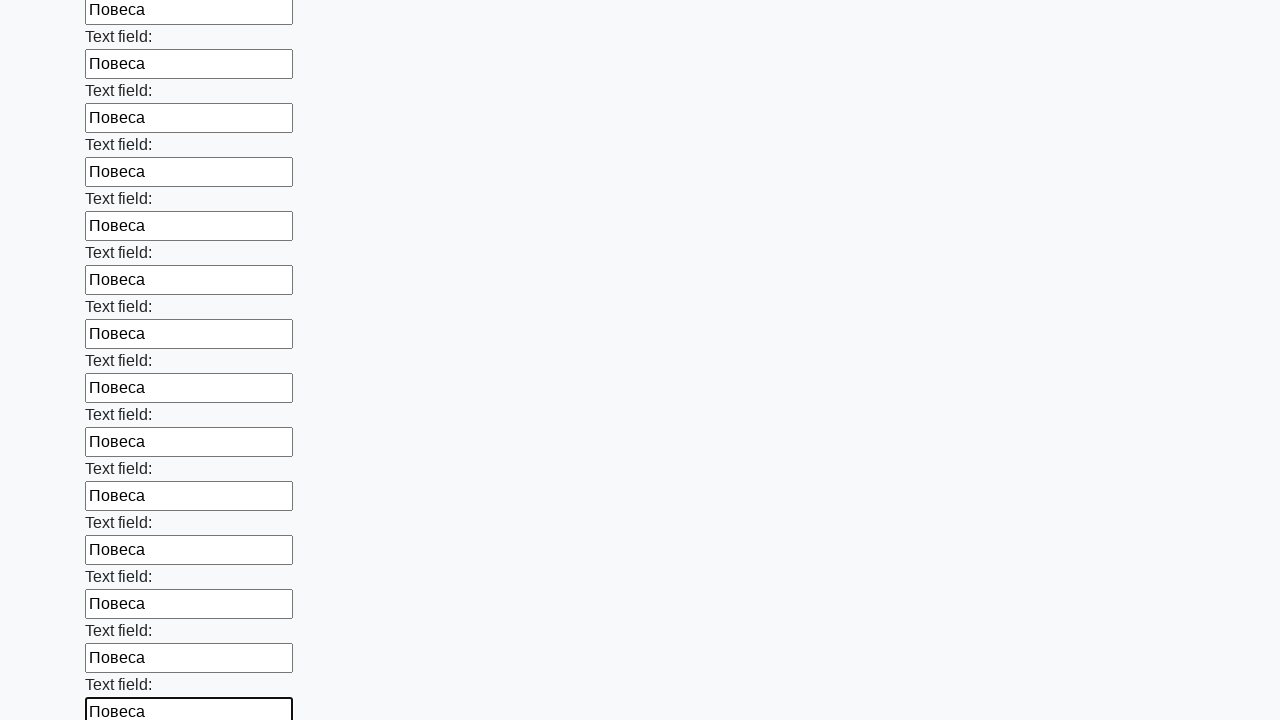

Filled input field with 'Повеса' on input >> nth=76
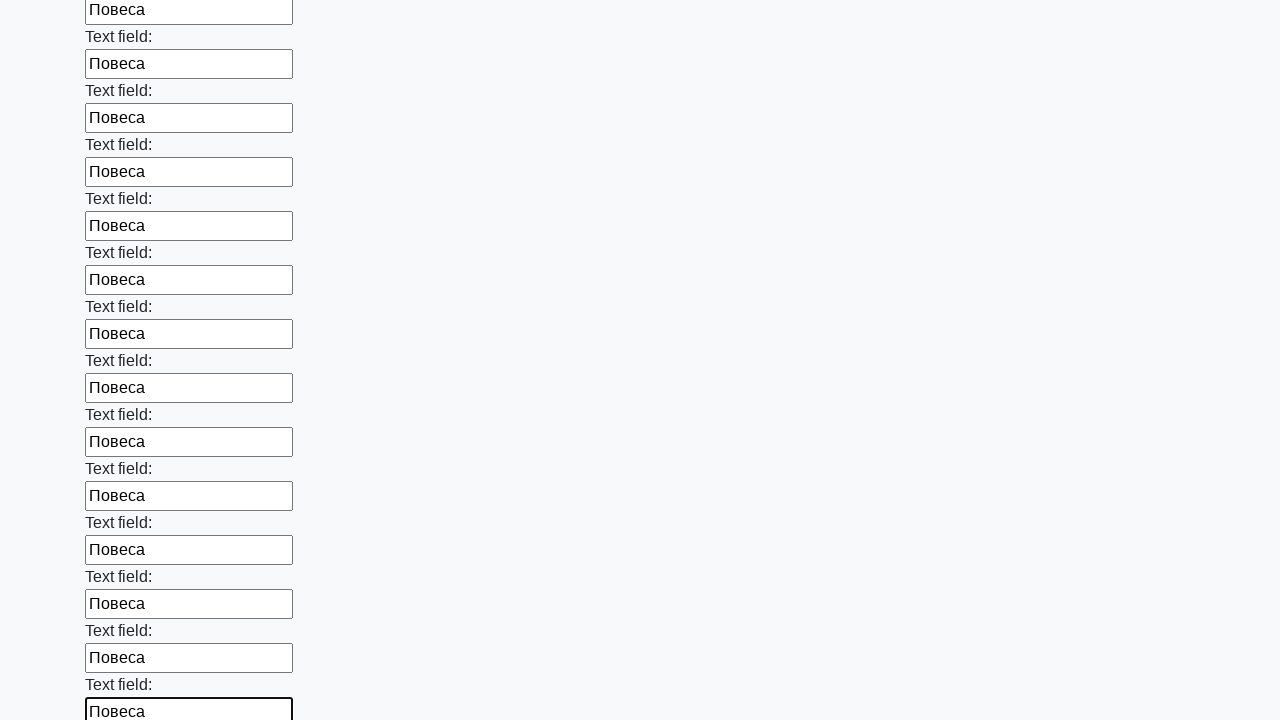

Filled input field with 'Повеса' on input >> nth=77
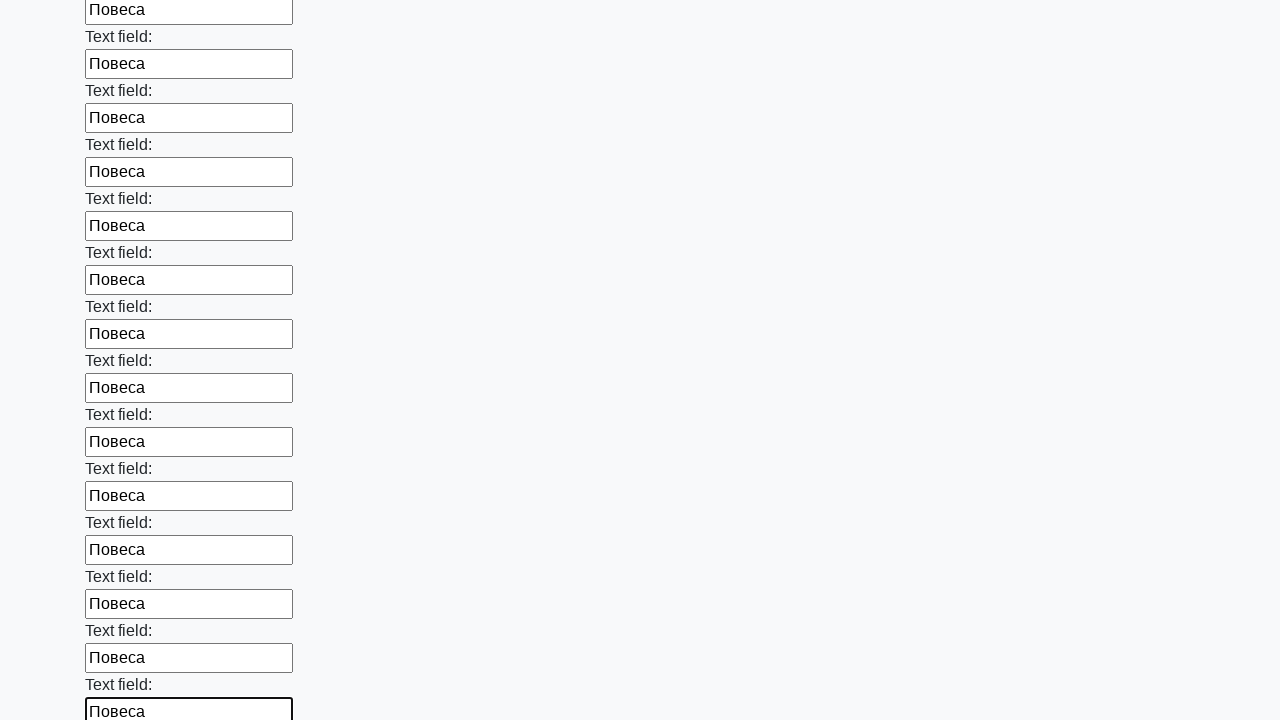

Filled input field with 'Повеса' on input >> nth=78
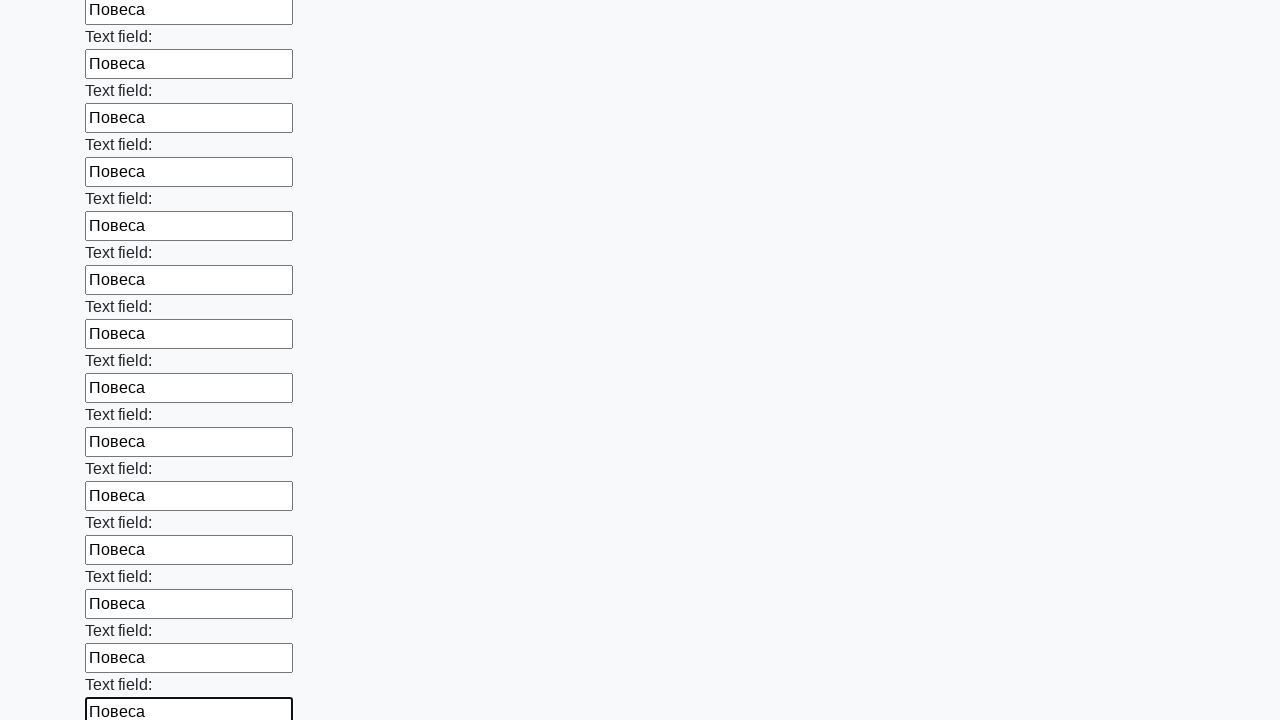

Filled input field with 'Повеса' on input >> nth=79
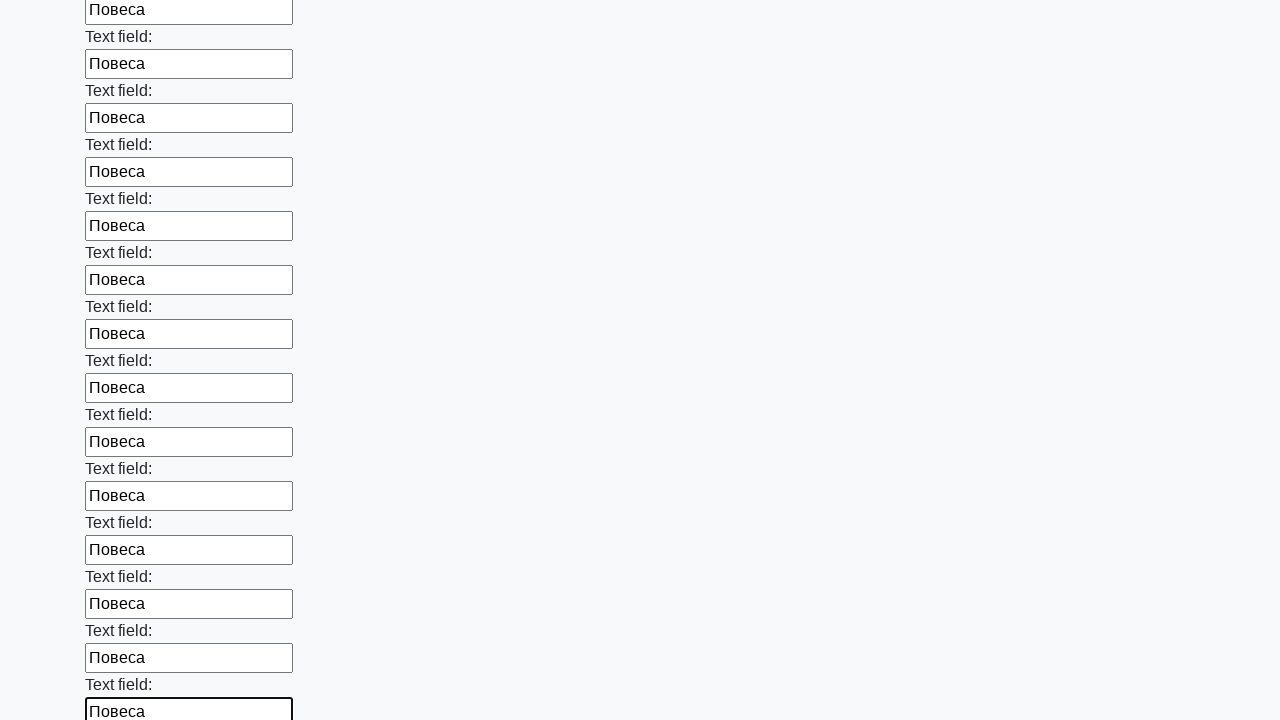

Filled input field with 'Повеса' on input >> nth=80
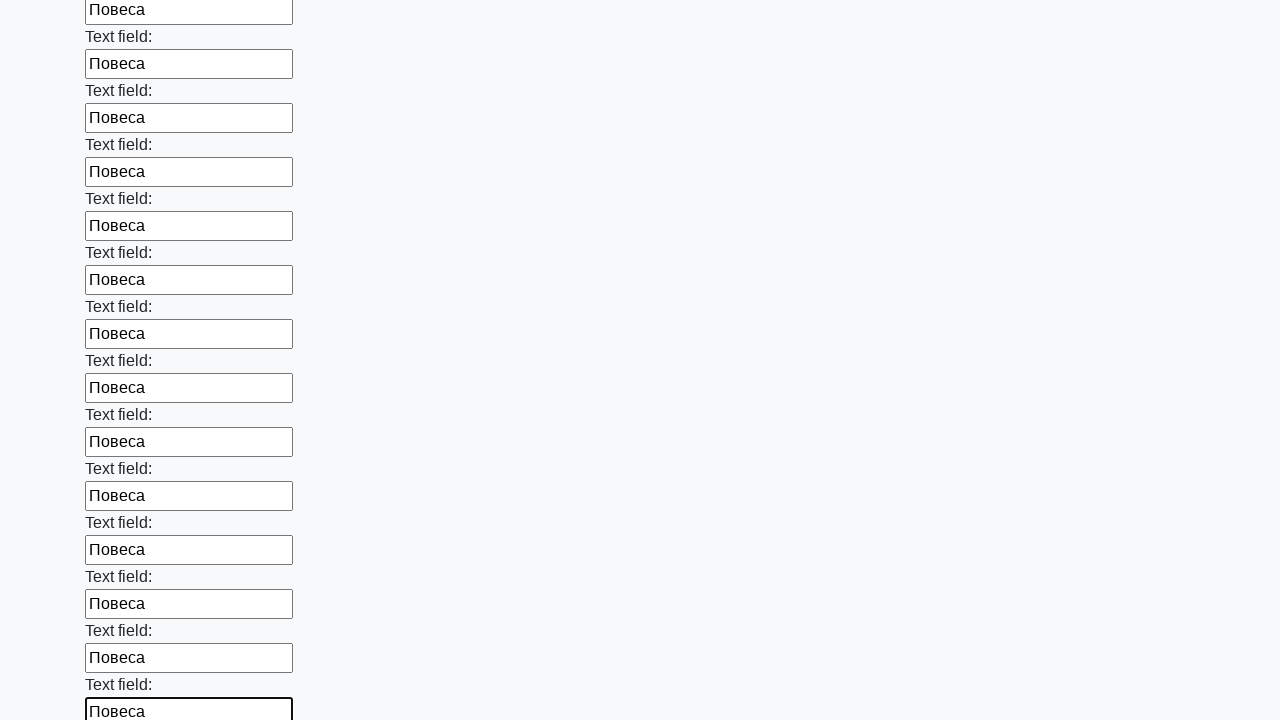

Filled input field with 'Повеса' on input >> nth=81
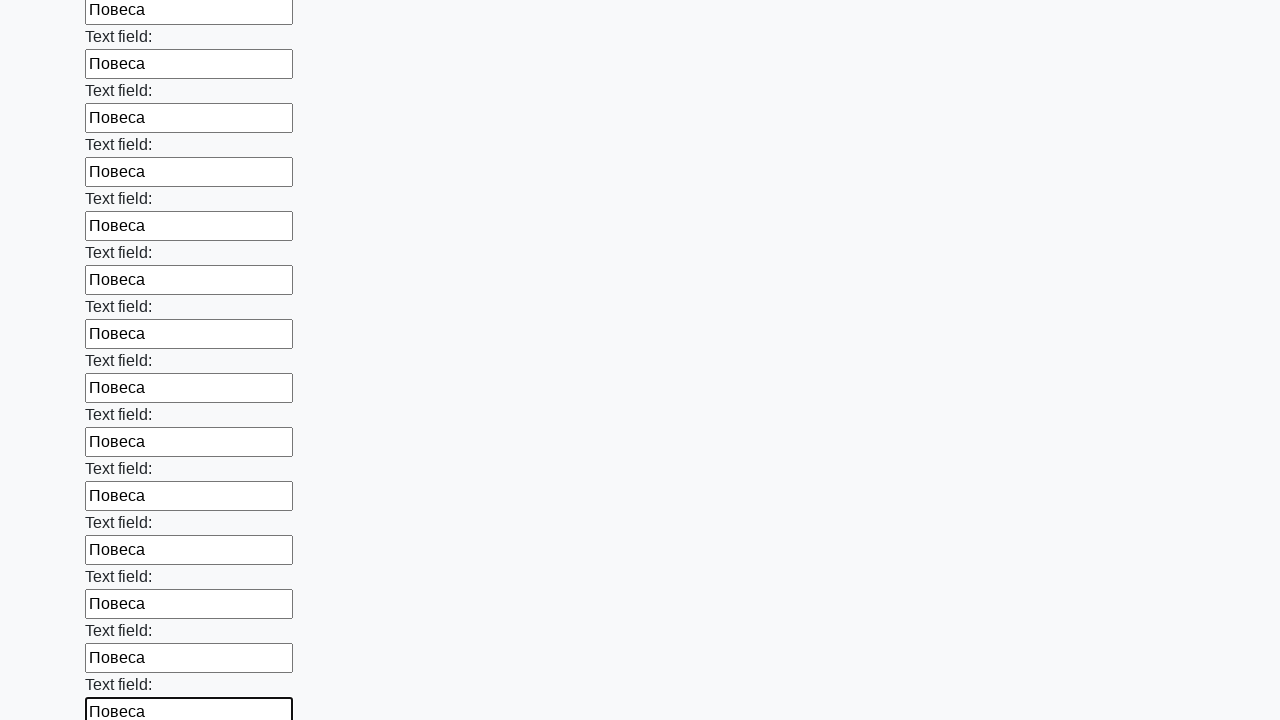

Filled input field with 'Повеса' on input >> nth=82
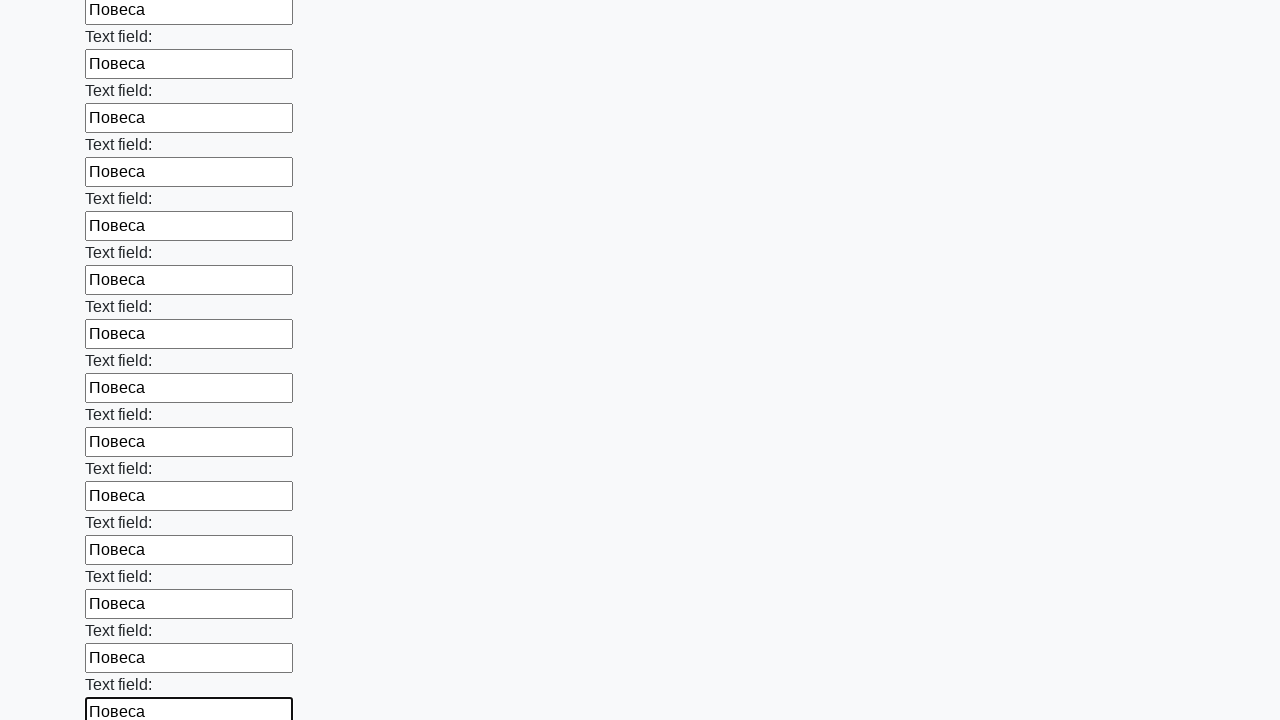

Filled input field with 'Повеса' on input >> nth=83
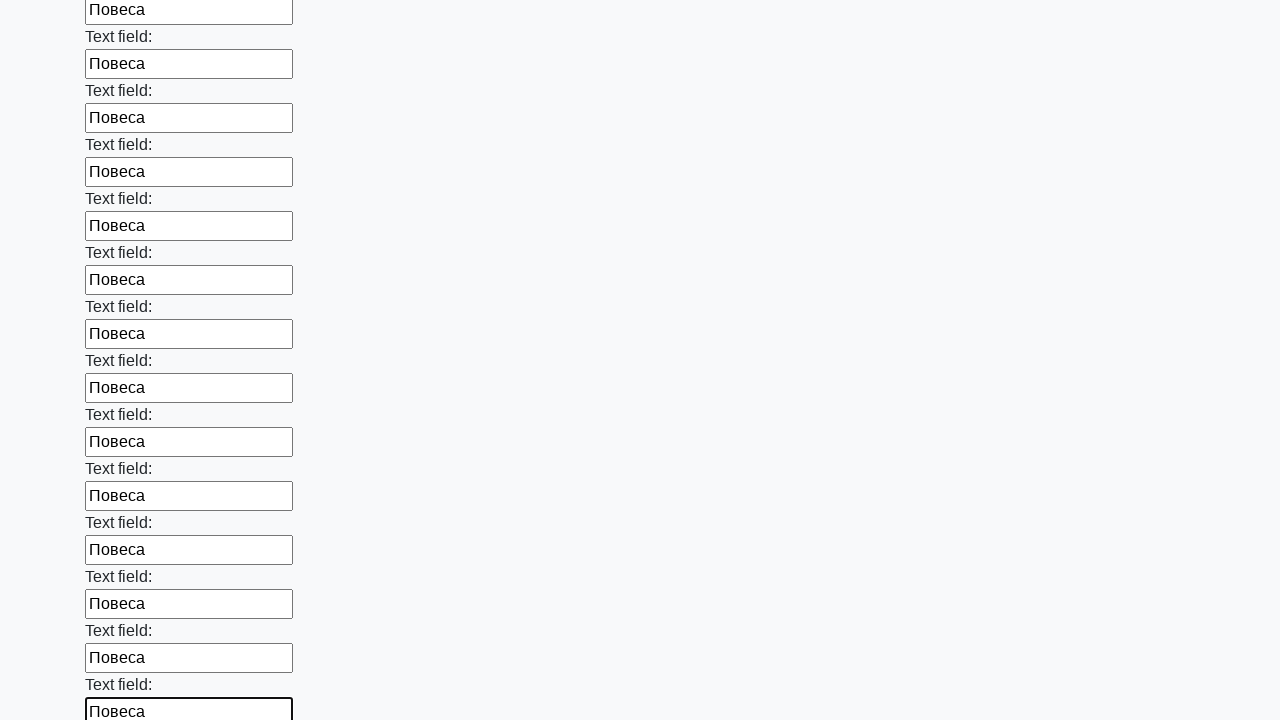

Filled input field with 'Повеса' on input >> nth=84
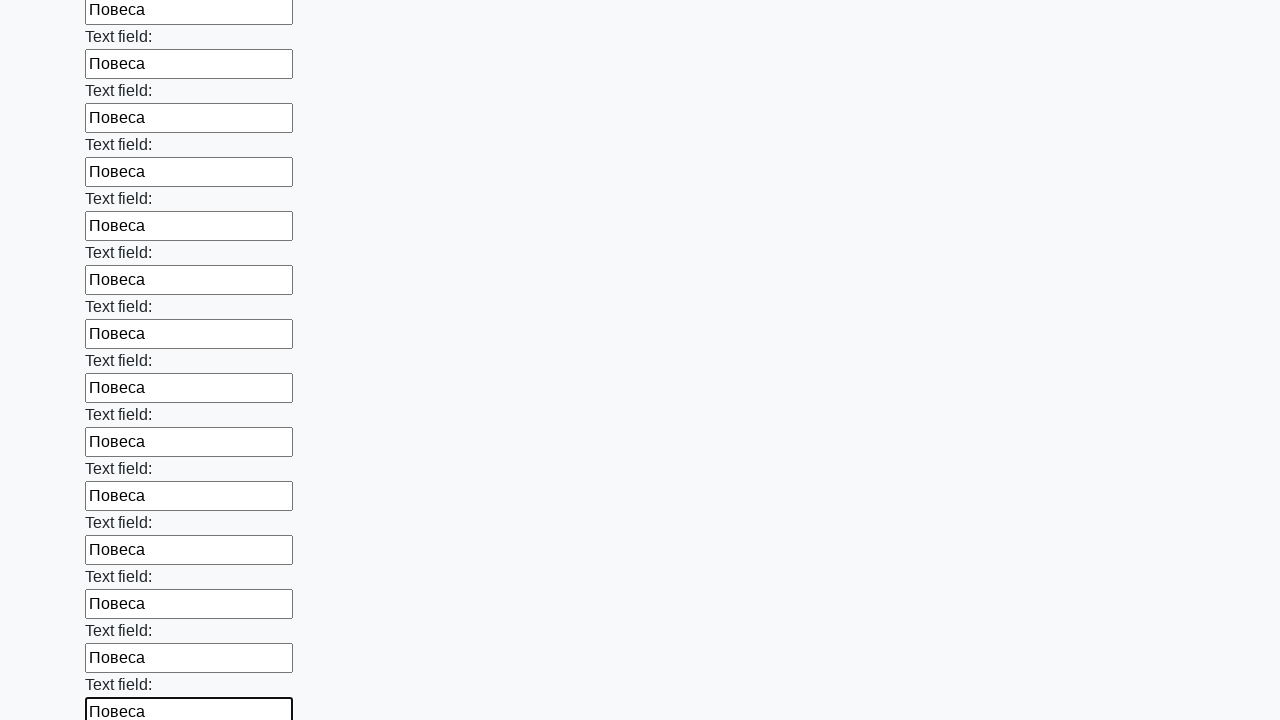

Filled input field with 'Повеса' on input >> nth=85
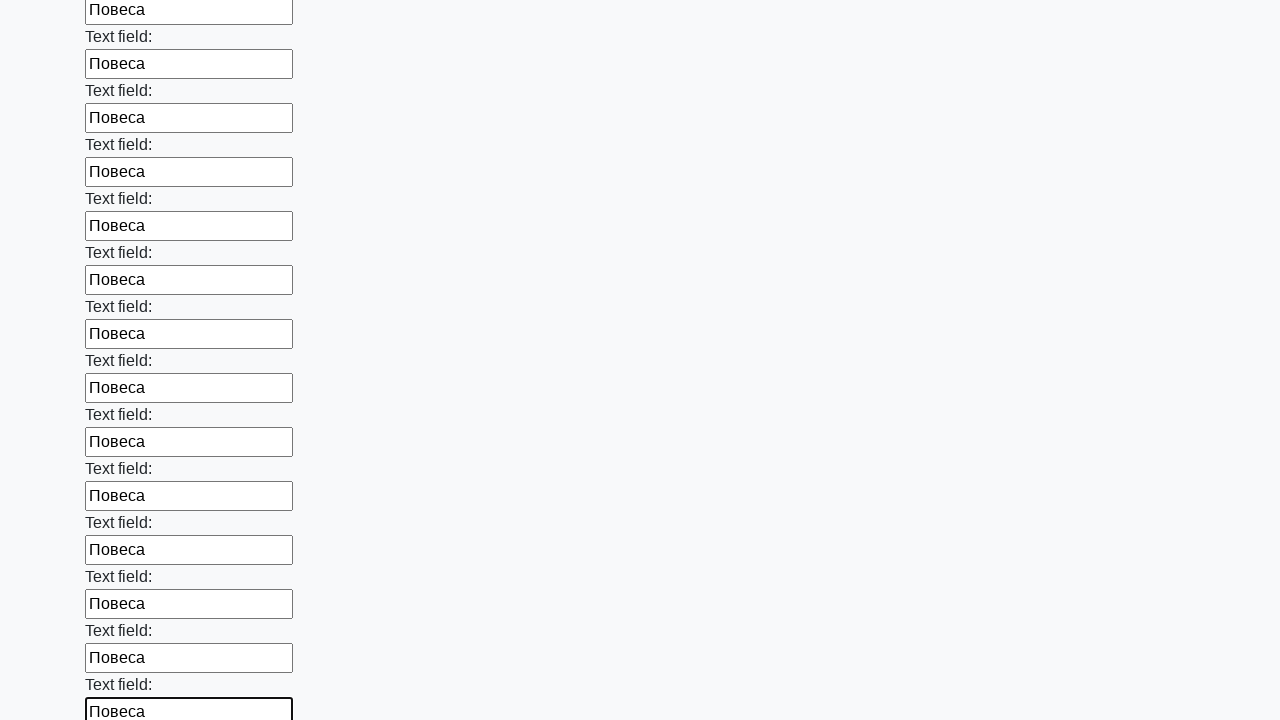

Filled input field with 'Повеса' on input >> nth=86
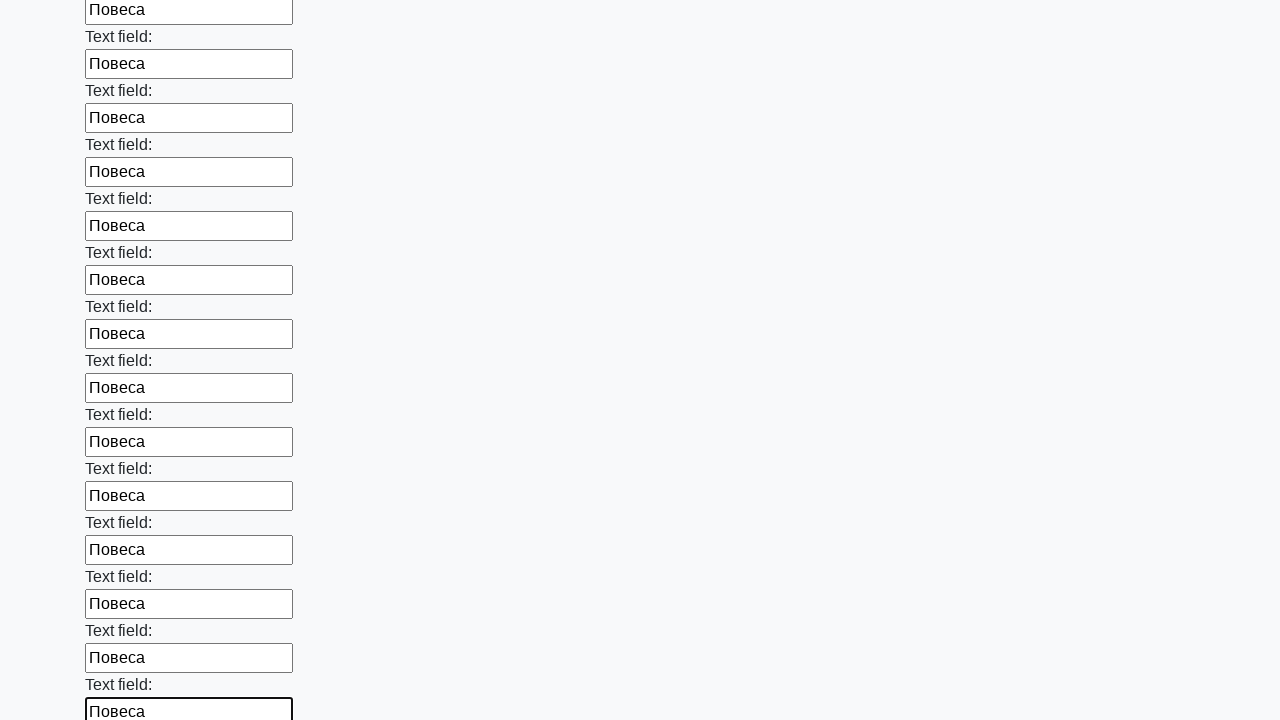

Filled input field with 'Повеса' on input >> nth=87
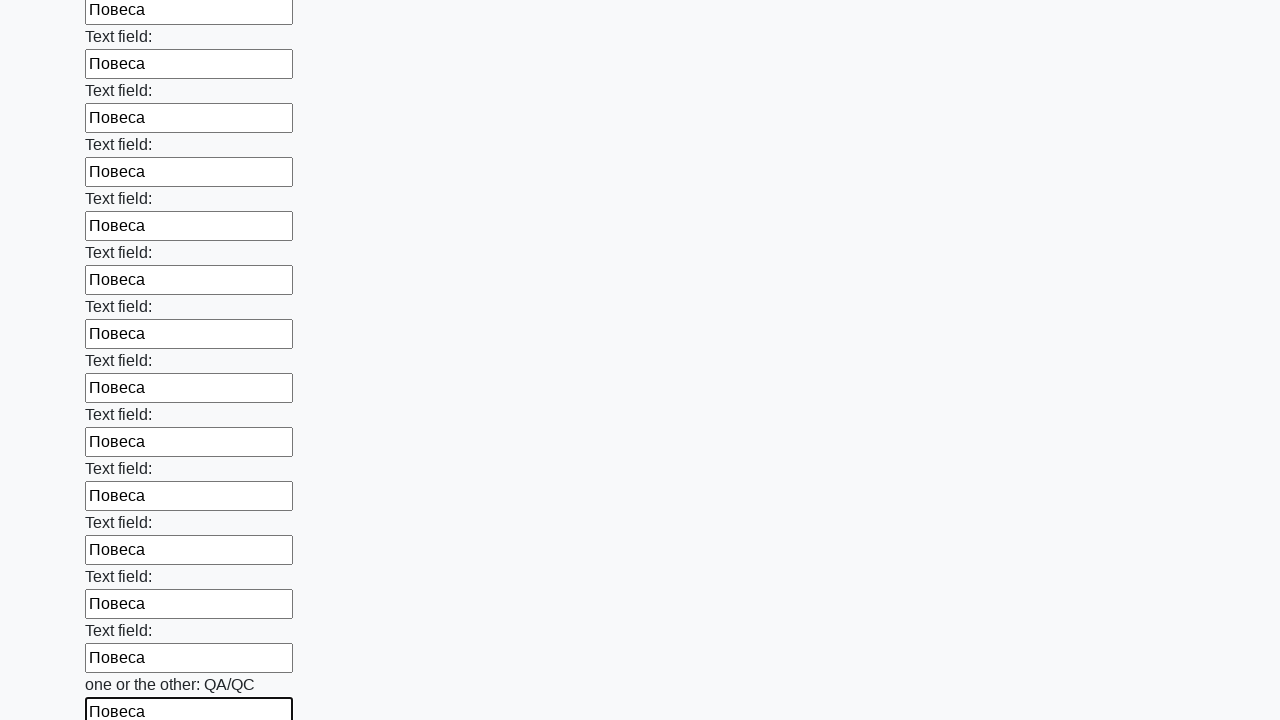

Filled input field with 'Повеса' on input >> nth=88
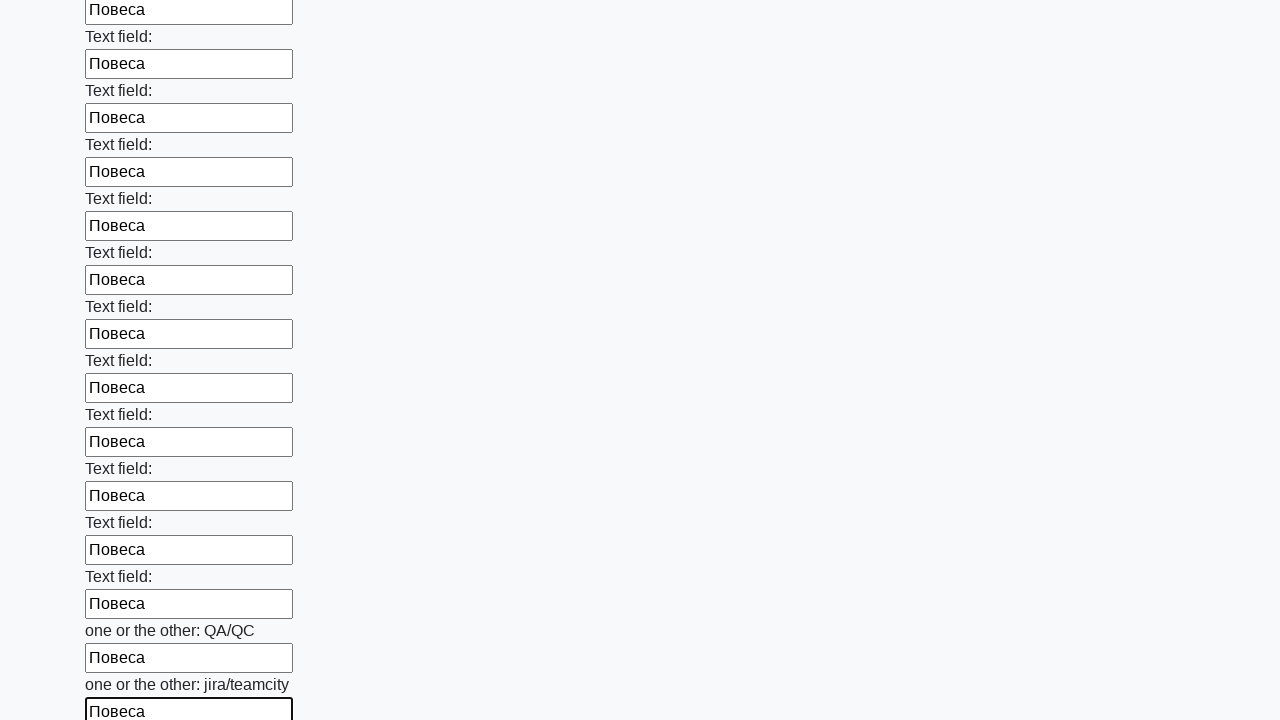

Filled input field with 'Повеса' on input >> nth=89
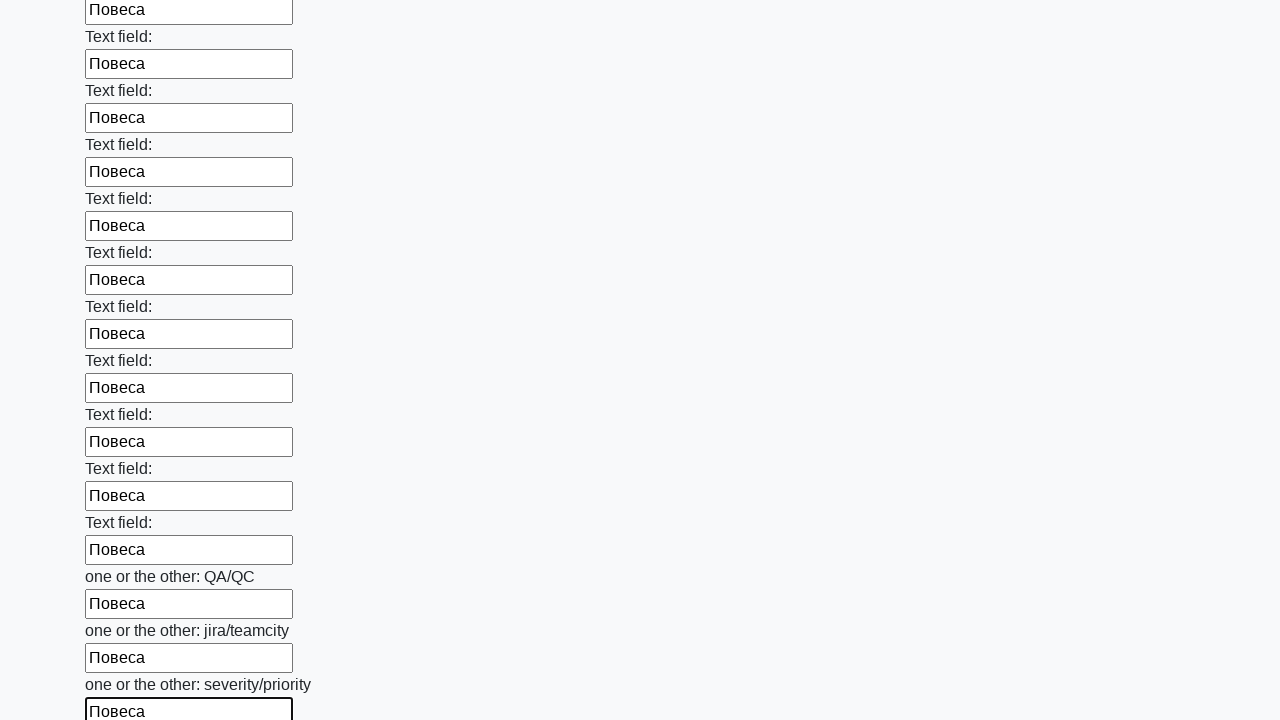

Filled input field with 'Повеса' on input >> nth=90
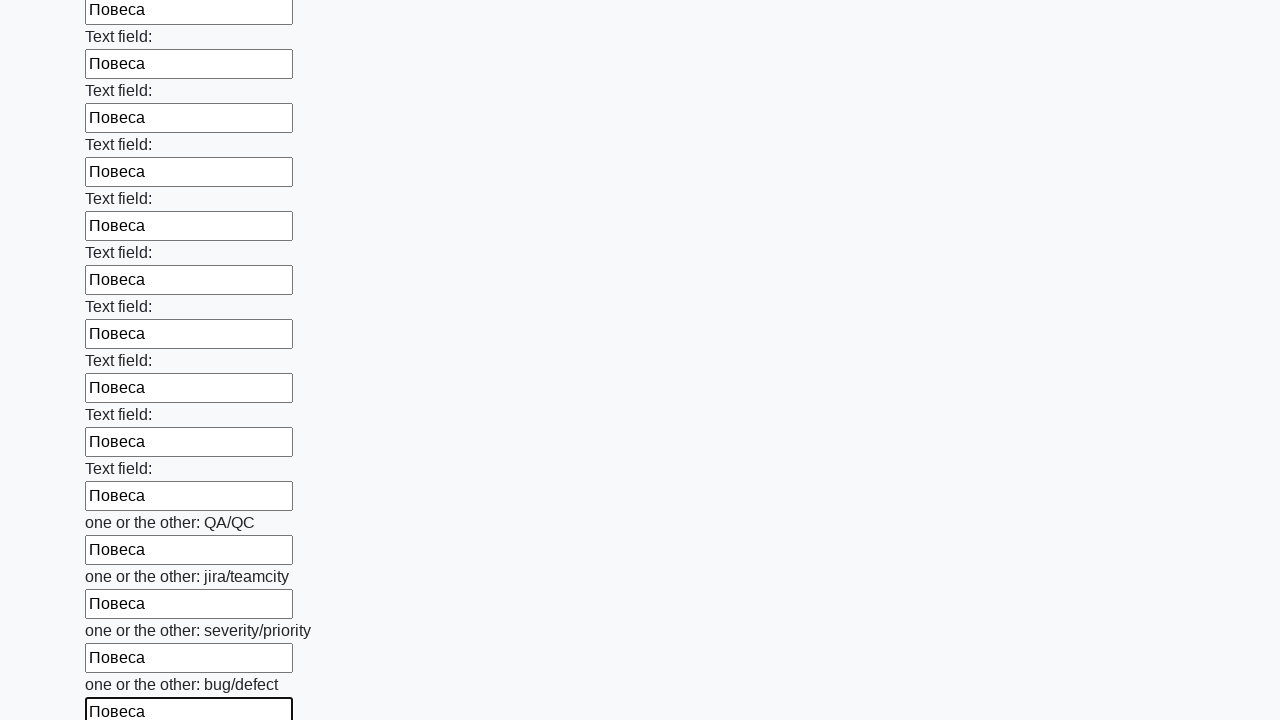

Filled input field with 'Повеса' on input >> nth=91
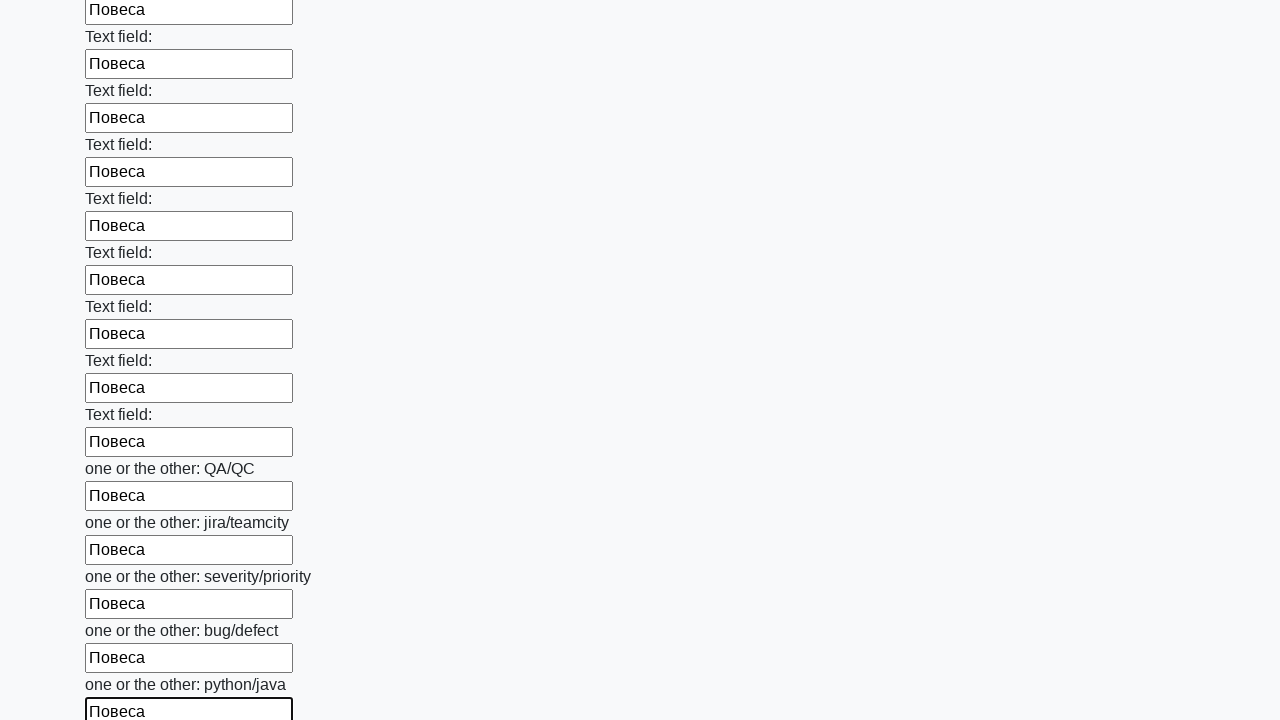

Filled input field with 'Повеса' on input >> nth=92
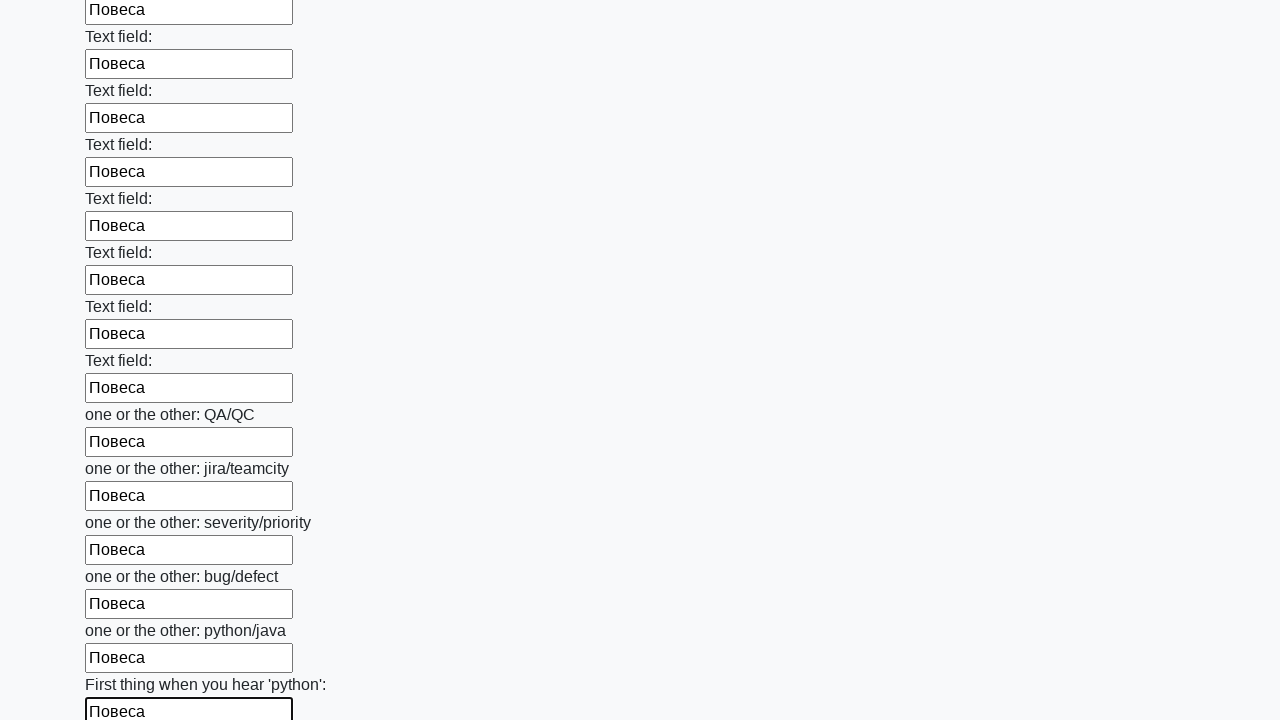

Filled input field with 'Повеса' on input >> nth=93
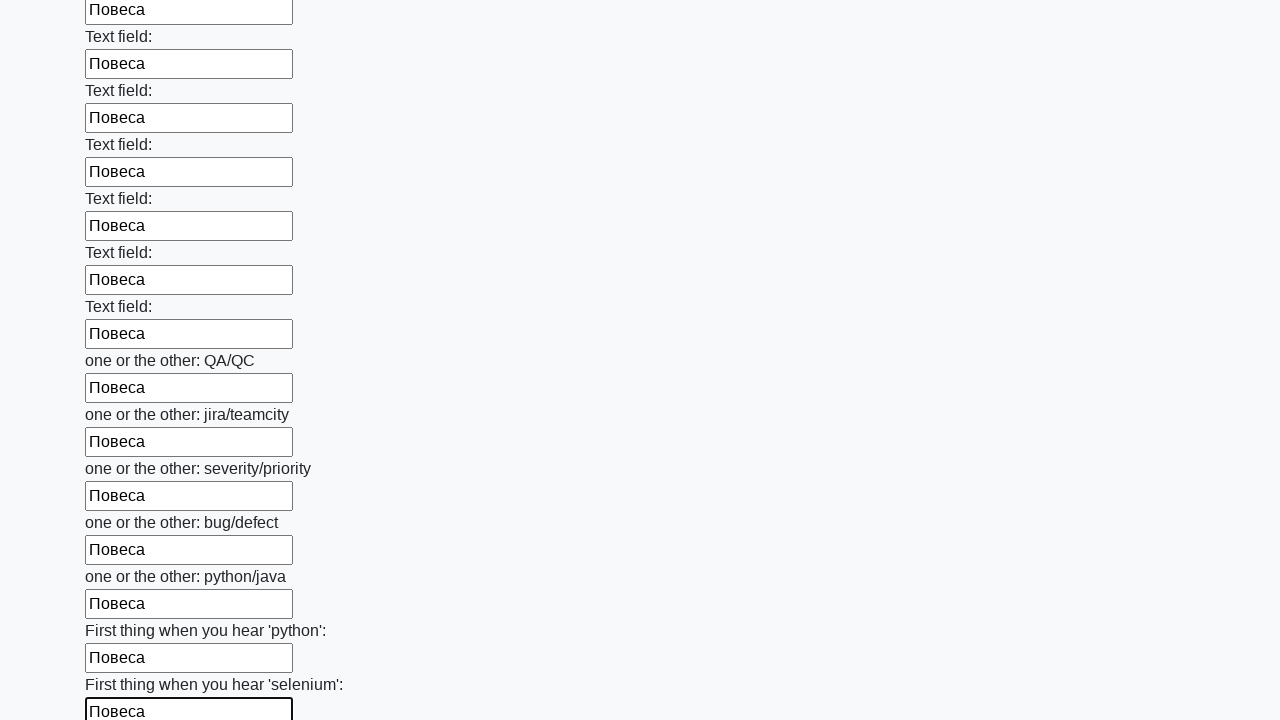

Filled input field with 'Повеса' on input >> nth=94
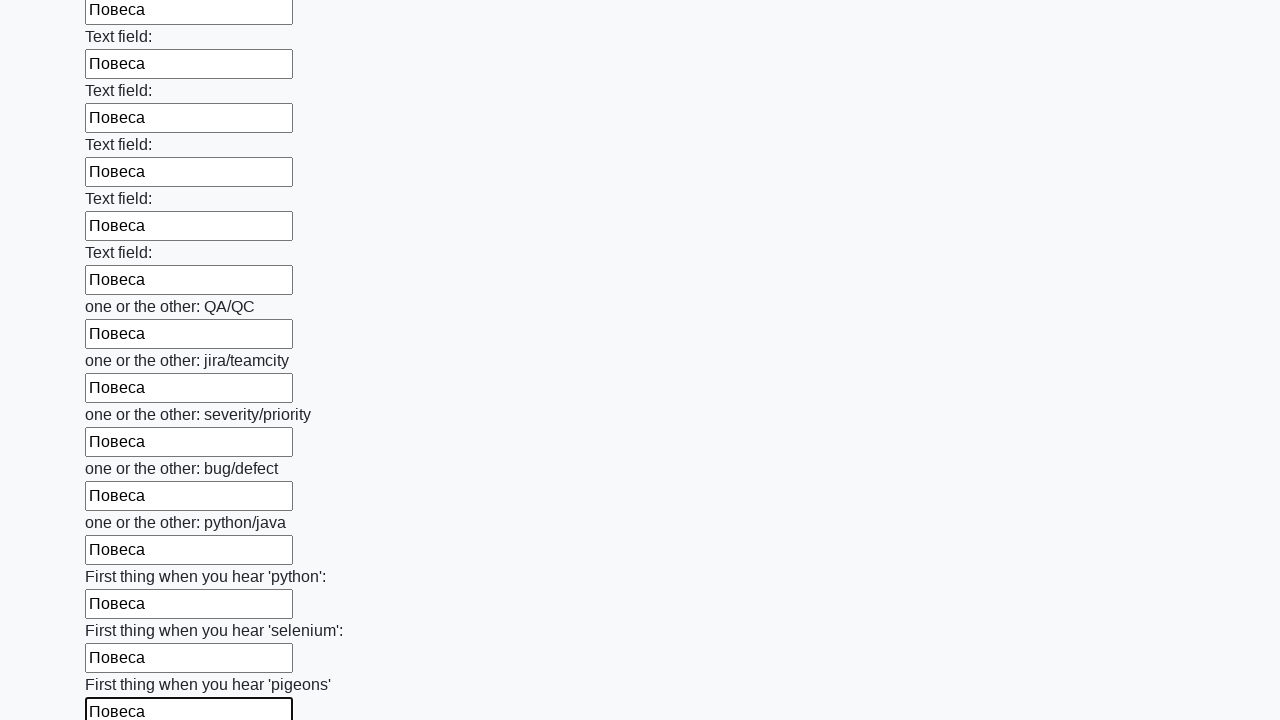

Filled input field with 'Повеса' on input >> nth=95
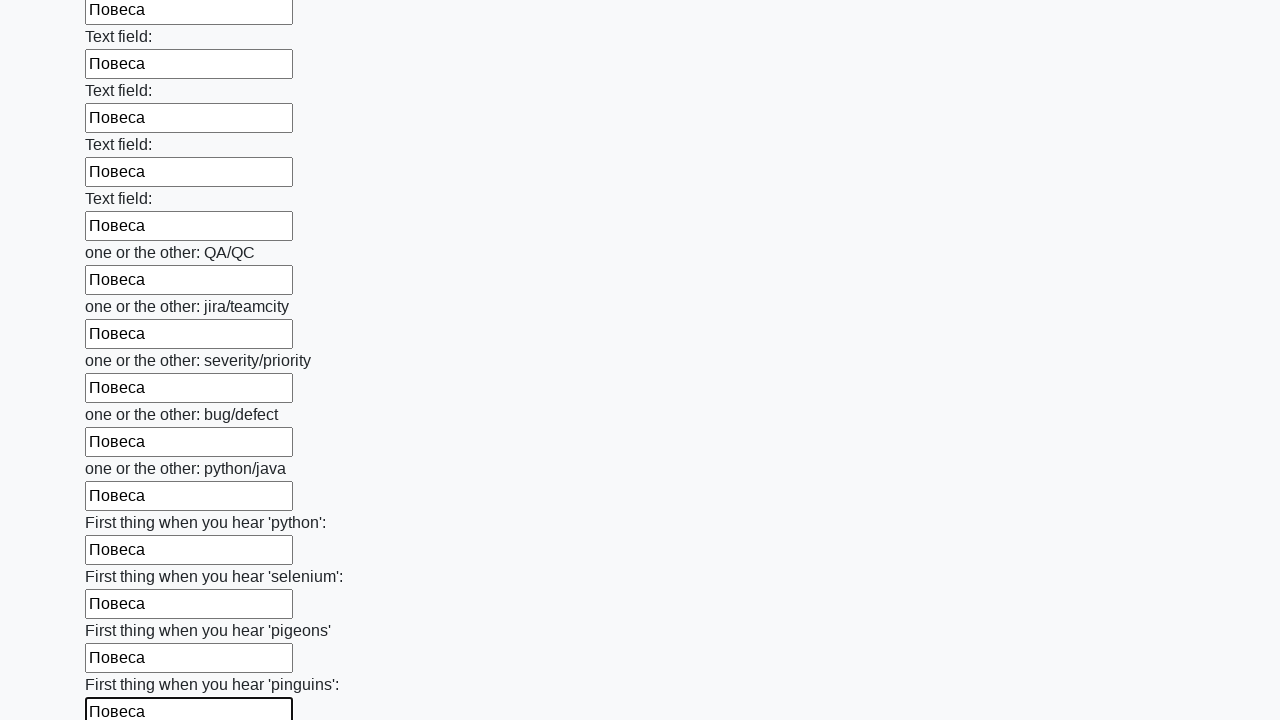

Filled input field with 'Повеса' on input >> nth=96
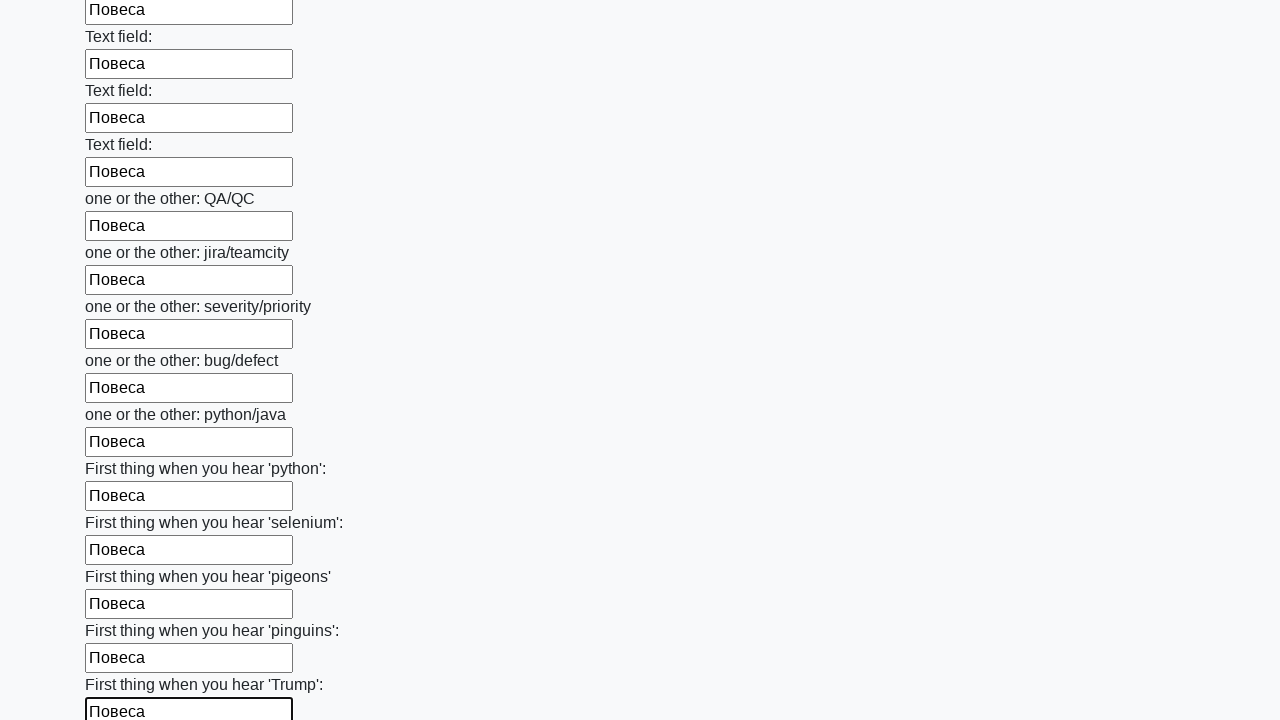

Filled input field with 'Повеса' on input >> nth=97
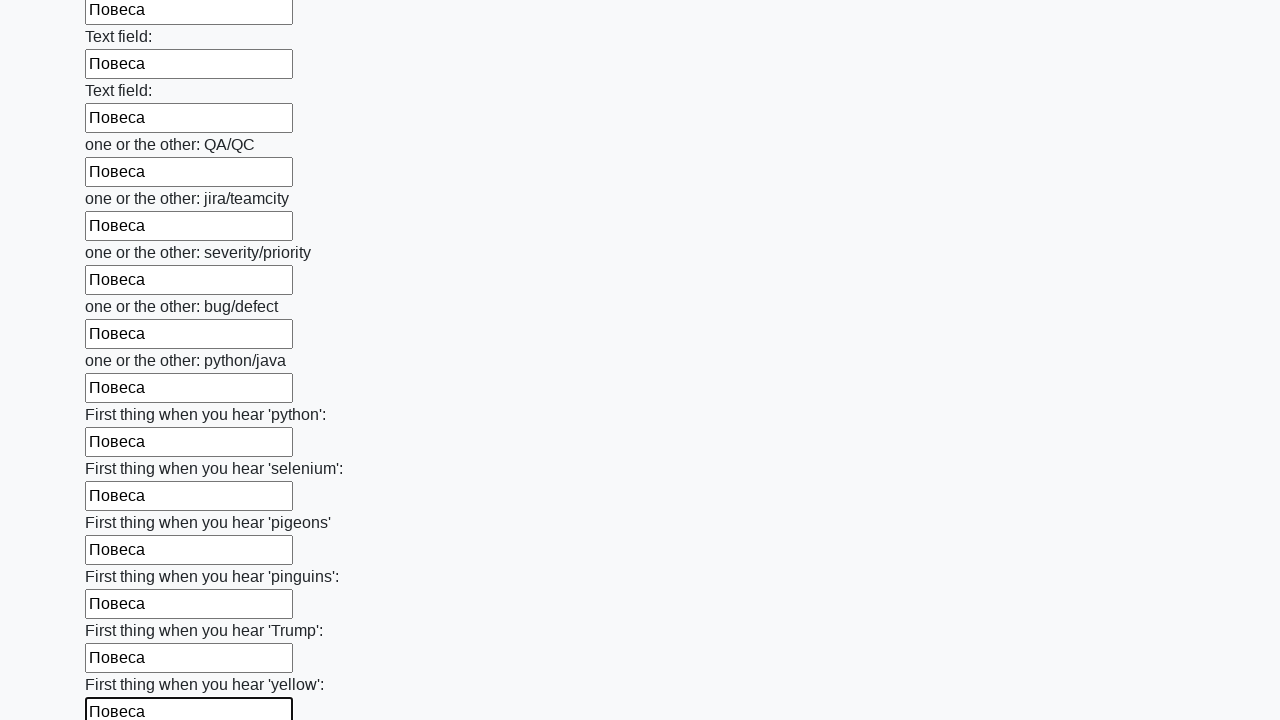

Filled input field with 'Повеса' on input >> nth=98
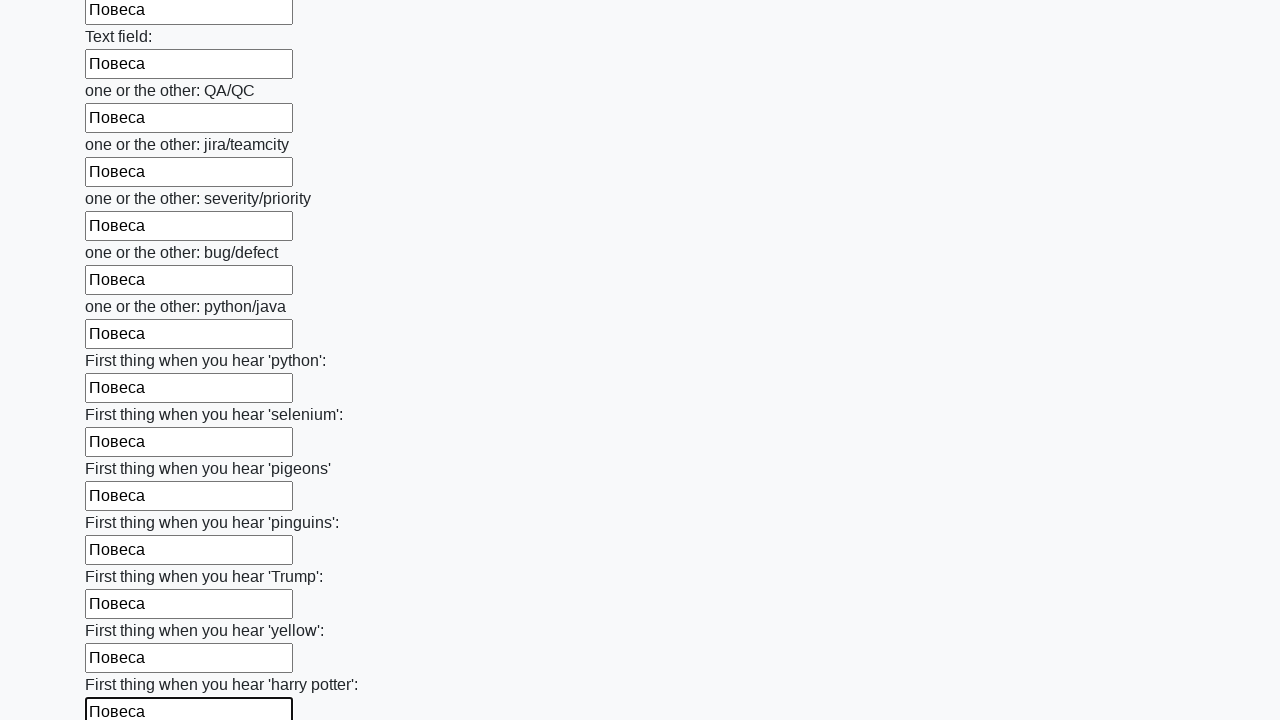

Filled input field with 'Повеса' on input >> nth=99
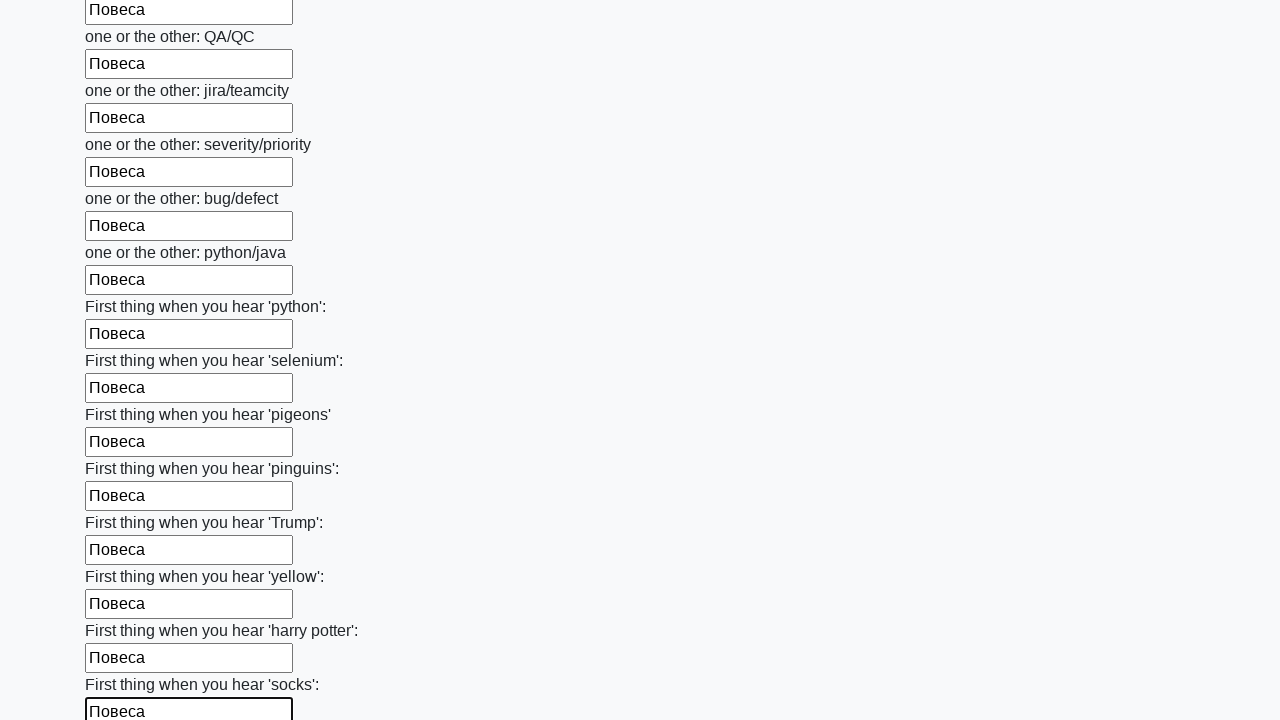

Clicked submit button at (123, 611) on button.btn
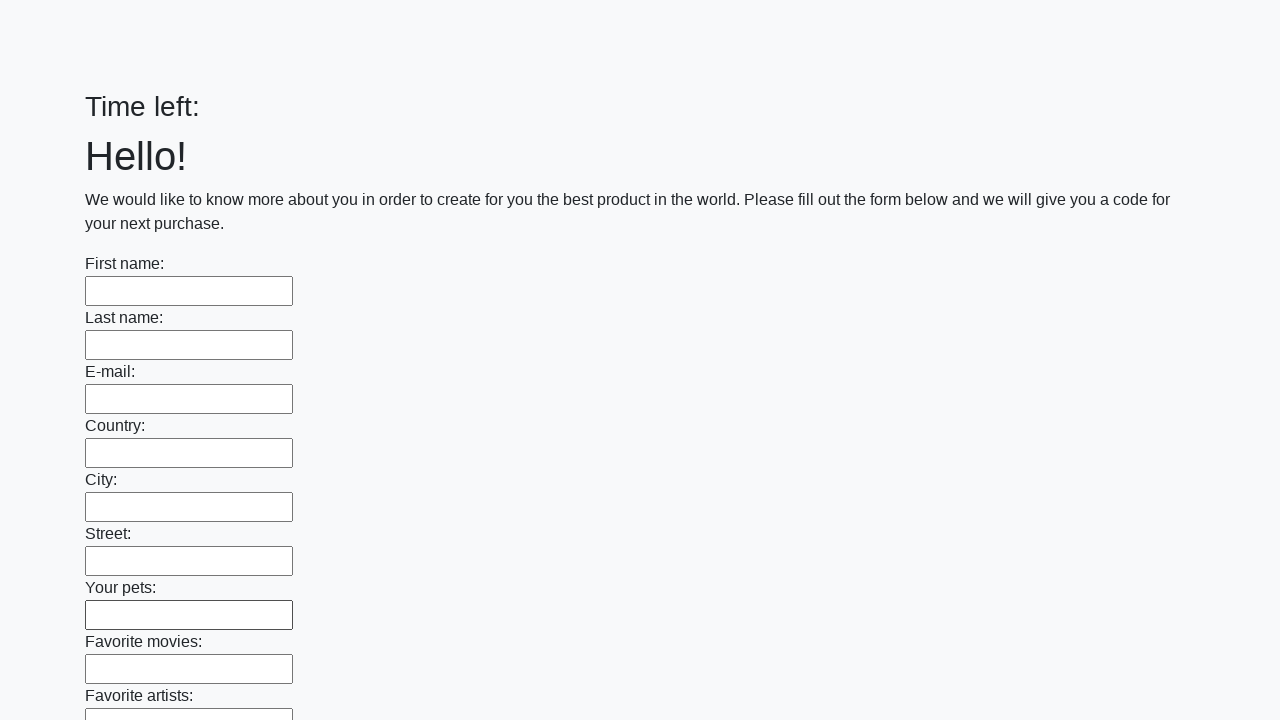

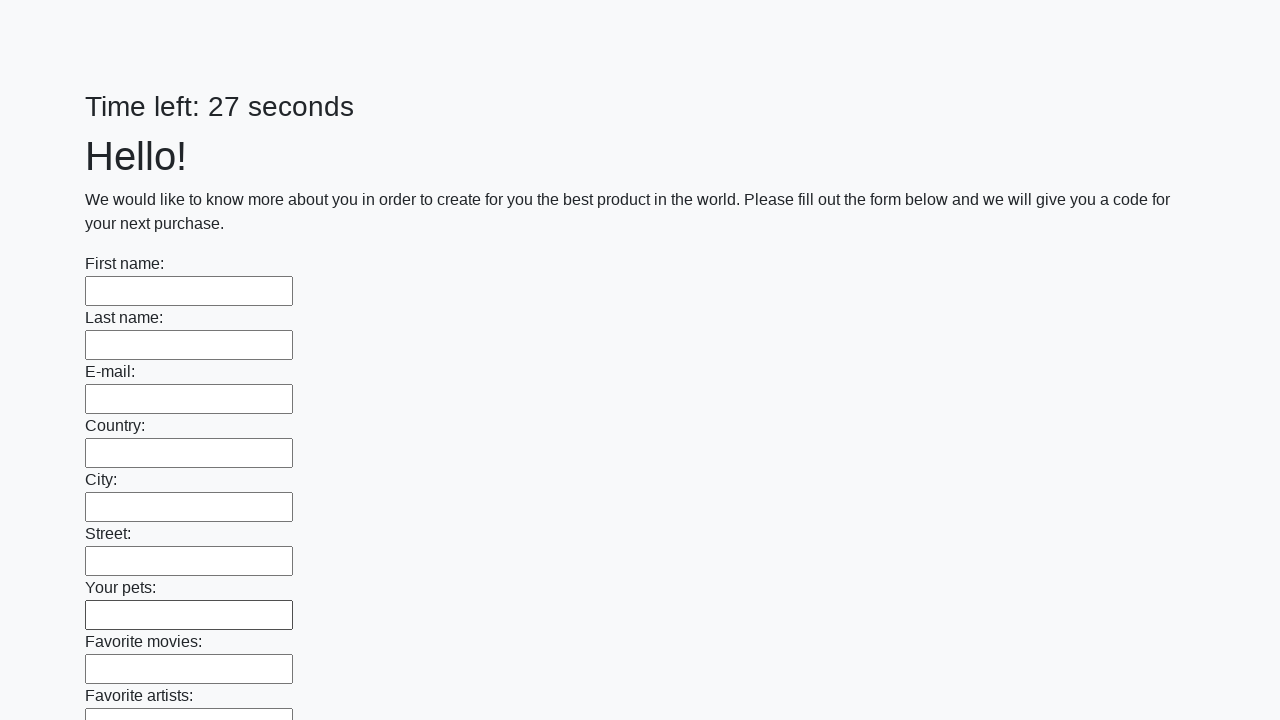